Fills all text input fields on a large form with a sample answer and clicks the submit button to test form submission functionality.

Starting URL: http://suninjuly.github.io/huge_form.html

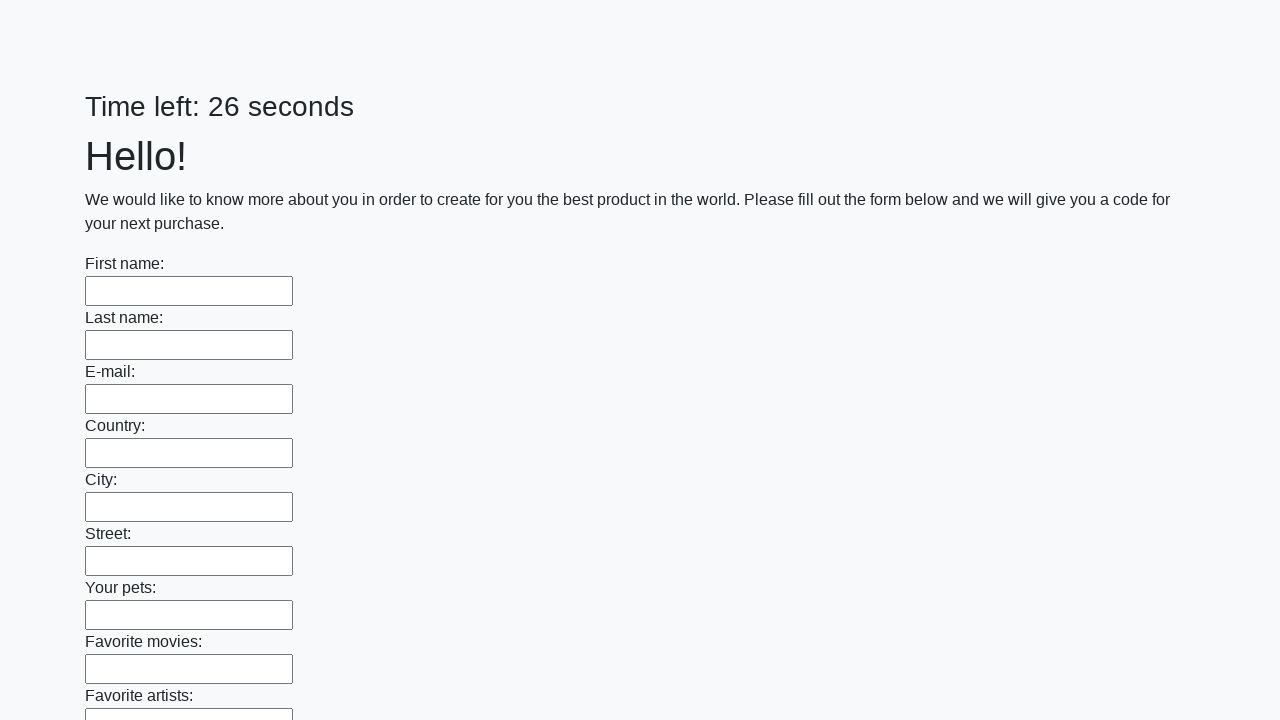

Navigated to huge form page
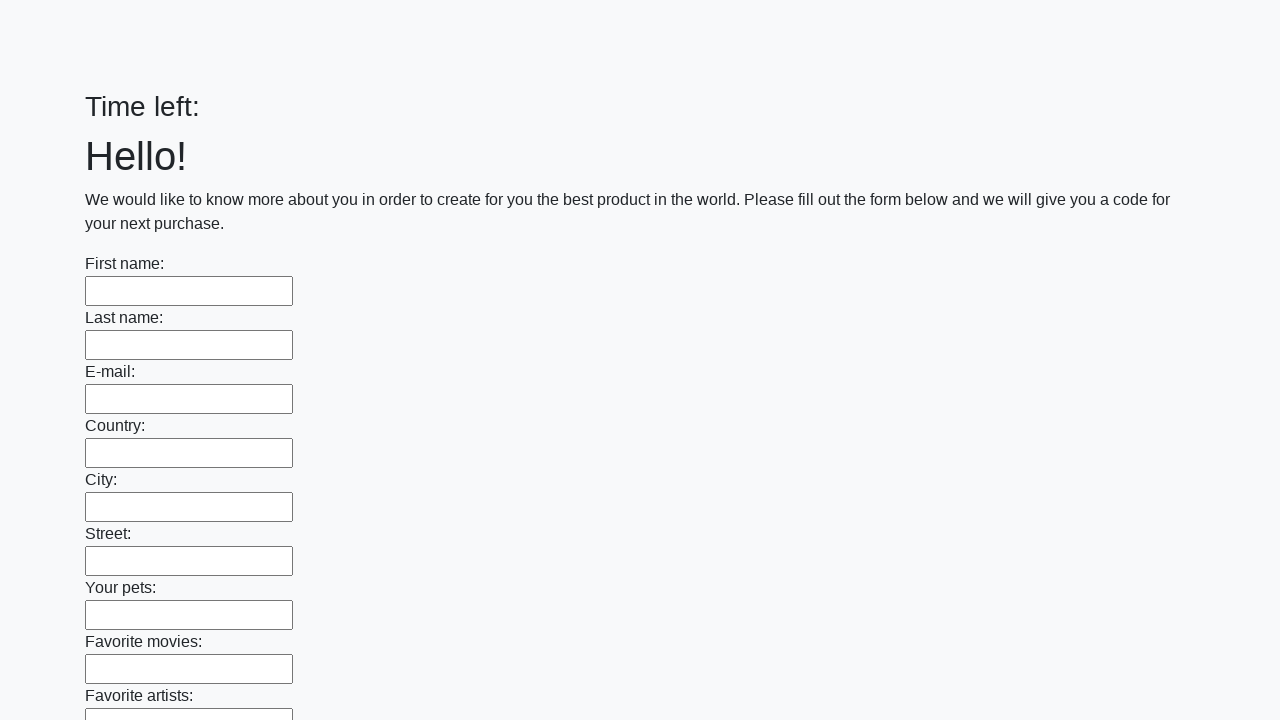

Located all text input fields on the form
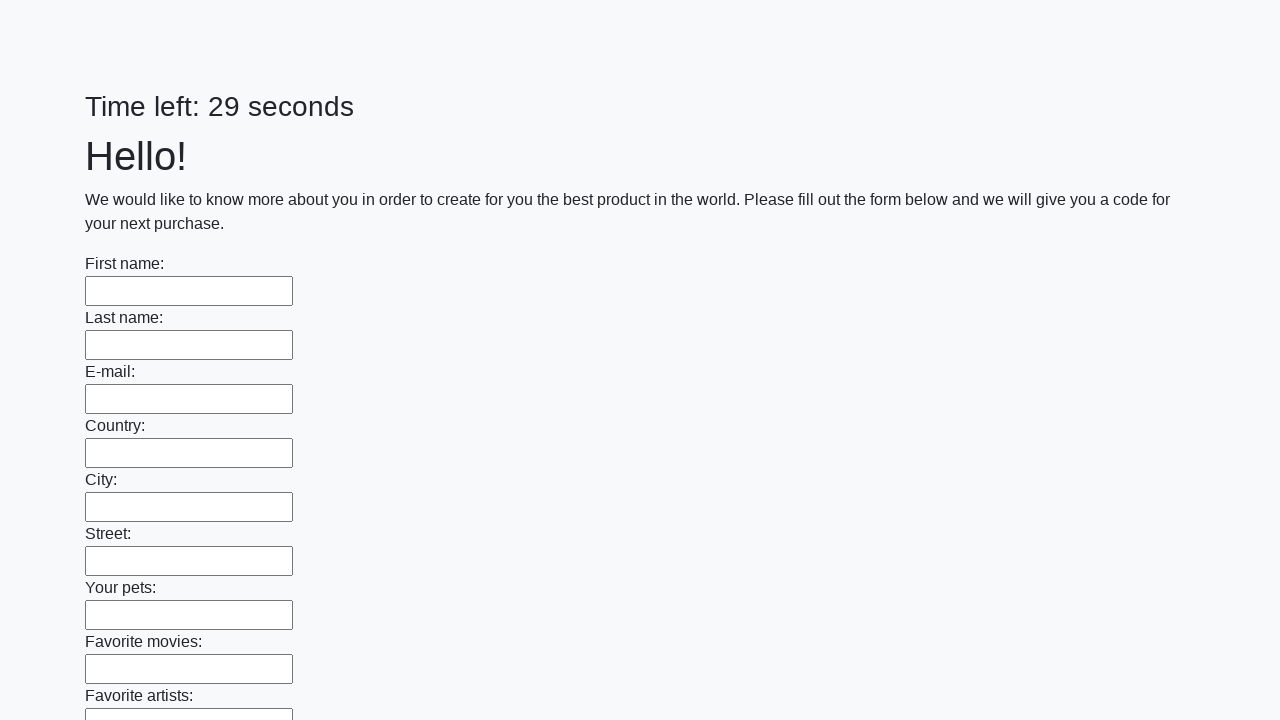

Filled a text input field with sample answer on [type='text'] >> nth=0
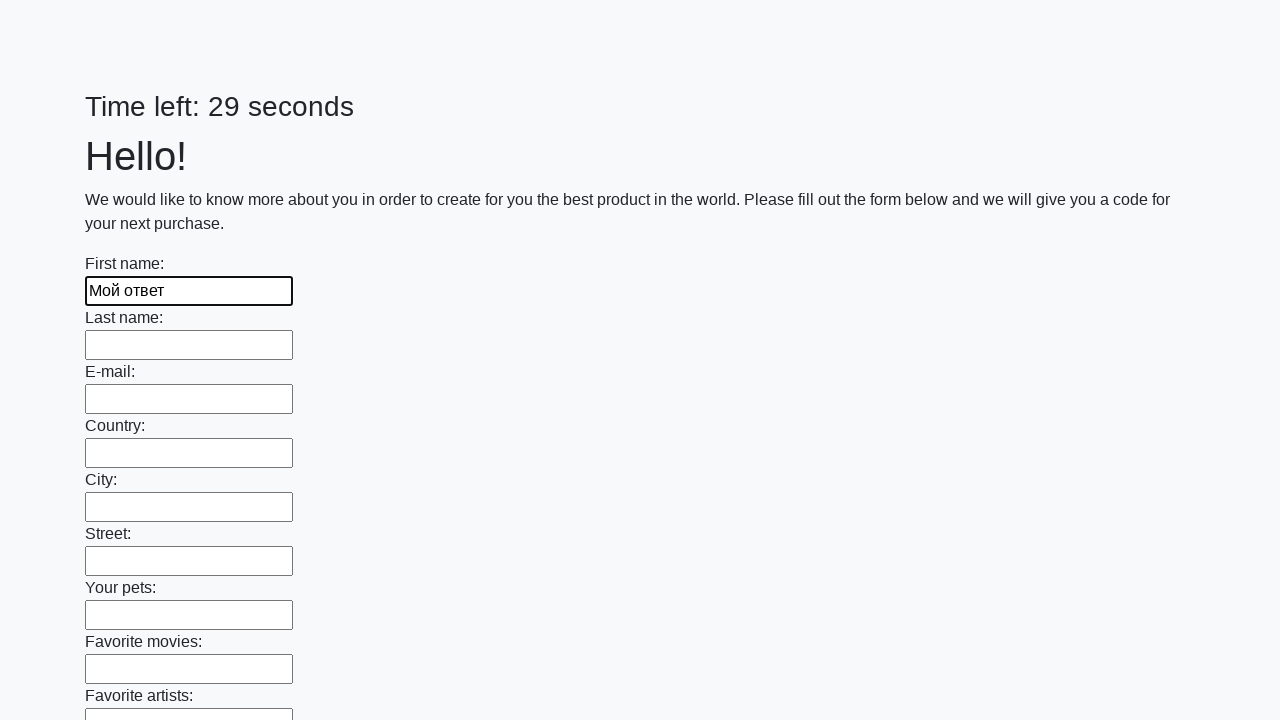

Filled a text input field with sample answer on [type='text'] >> nth=1
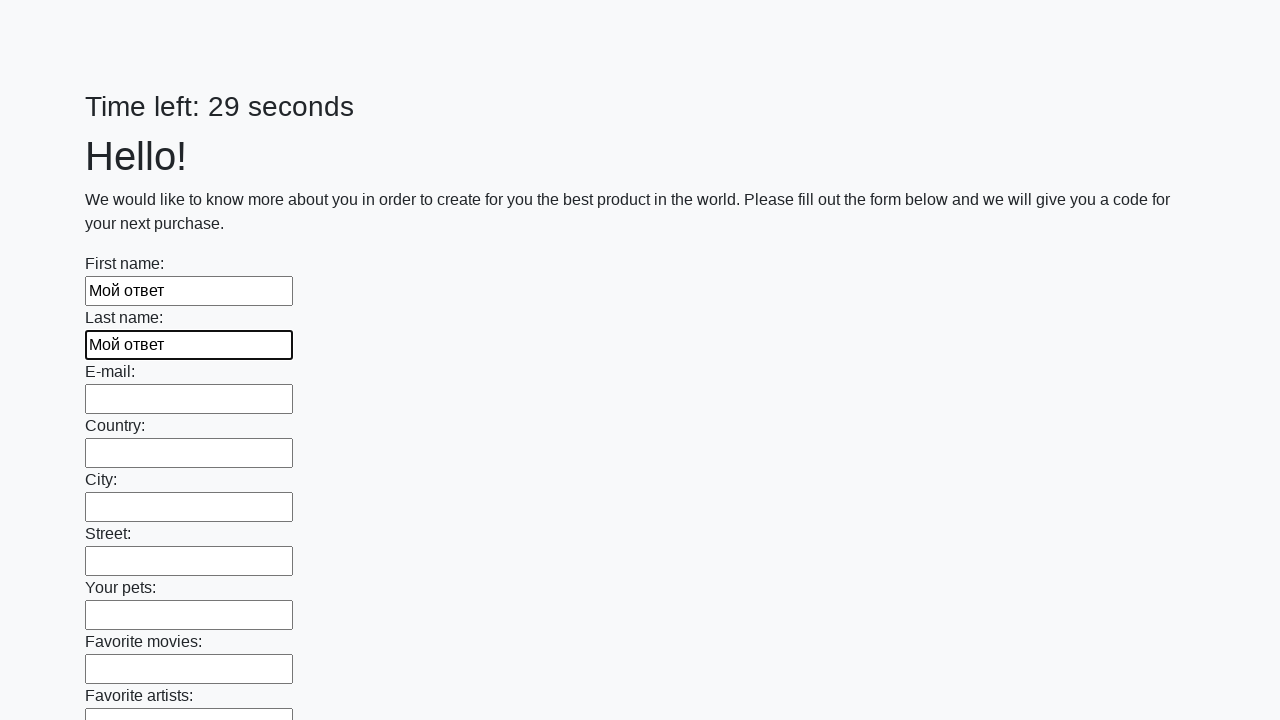

Filled a text input field with sample answer on [type='text'] >> nth=2
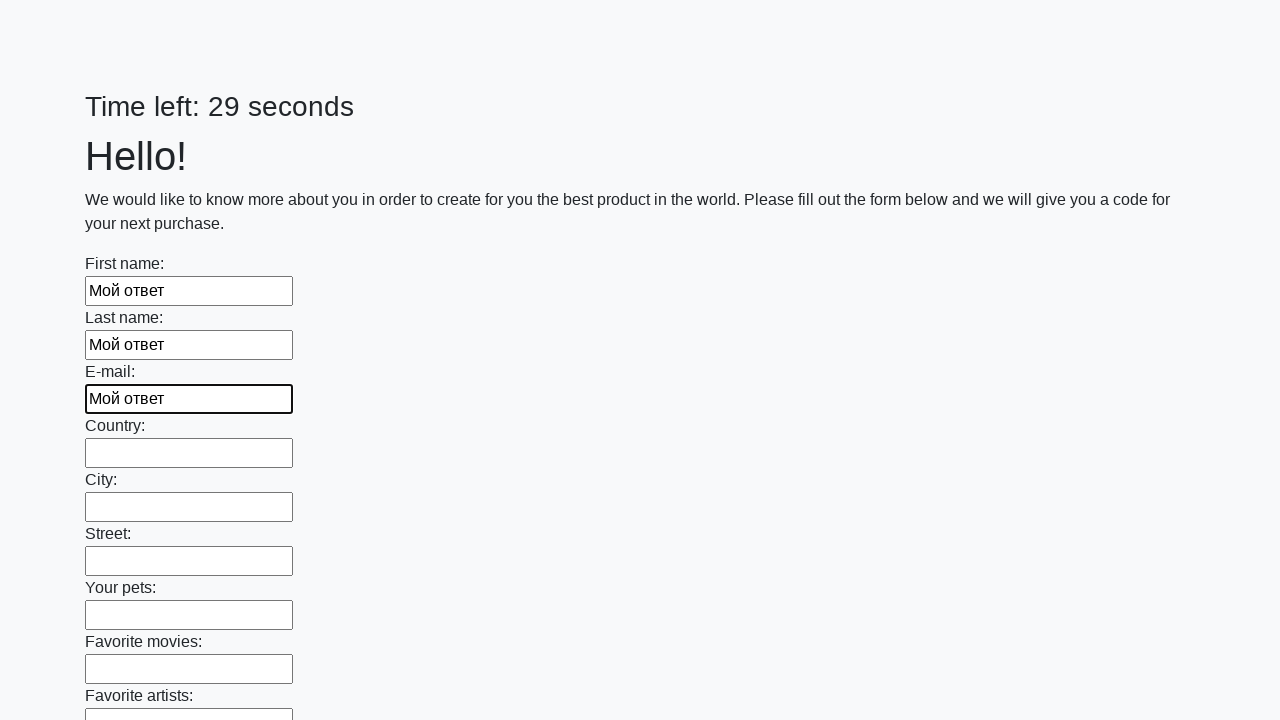

Filled a text input field with sample answer on [type='text'] >> nth=3
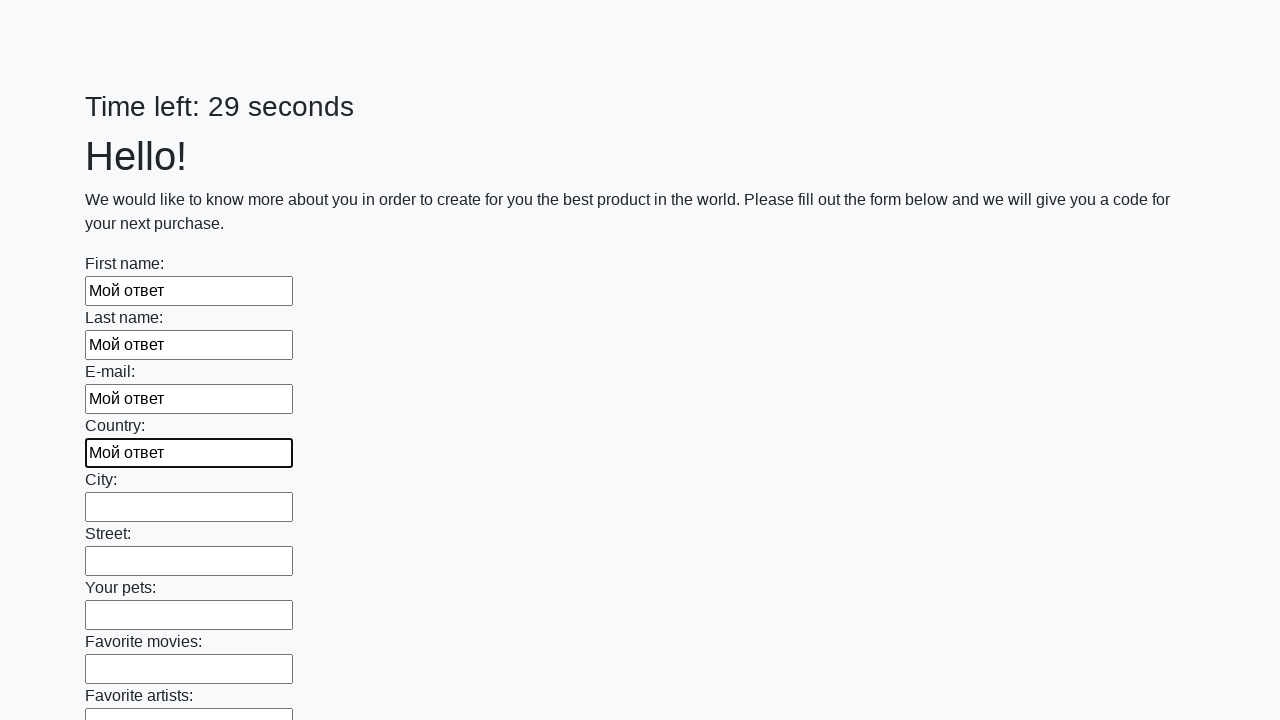

Filled a text input field with sample answer on [type='text'] >> nth=4
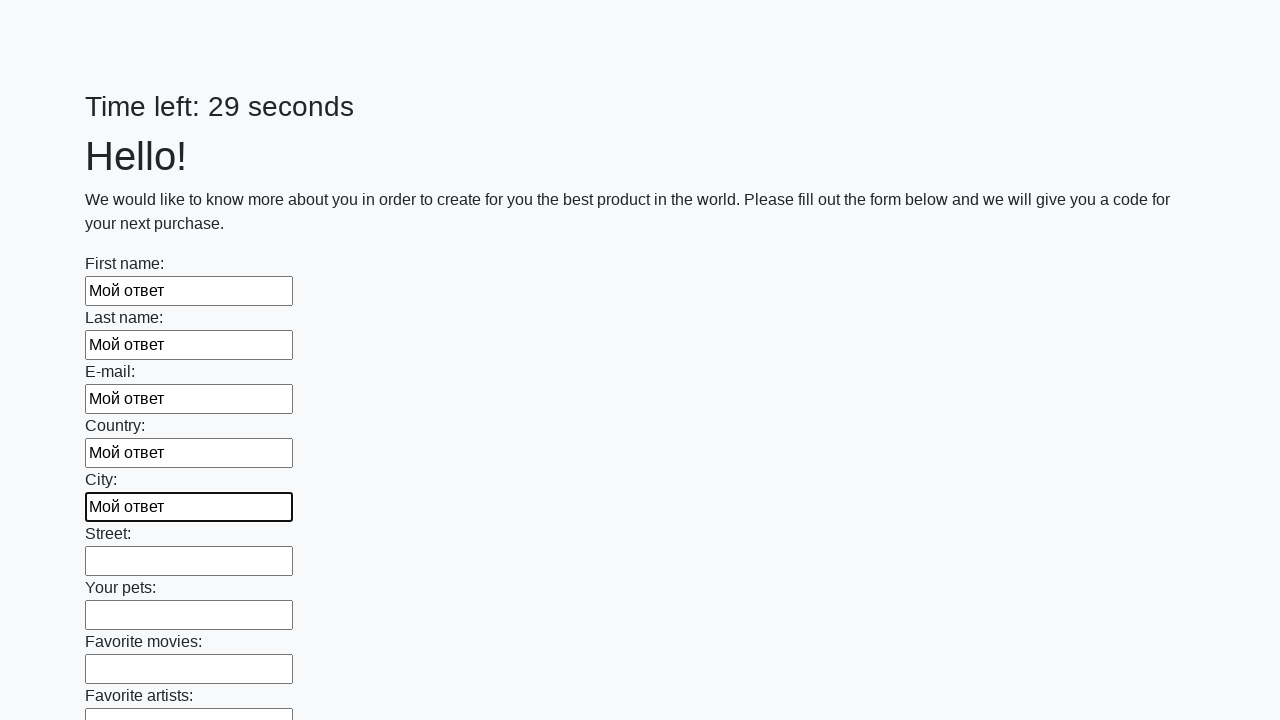

Filled a text input field with sample answer on [type='text'] >> nth=5
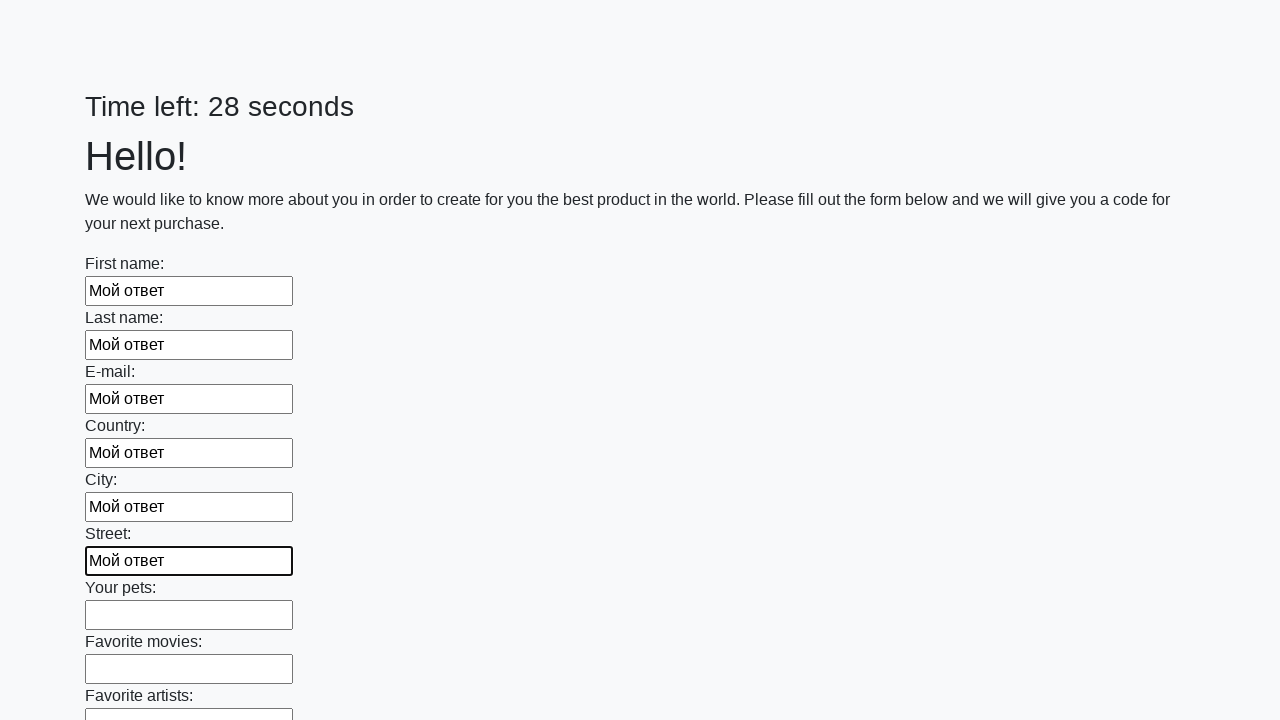

Filled a text input field with sample answer on [type='text'] >> nth=6
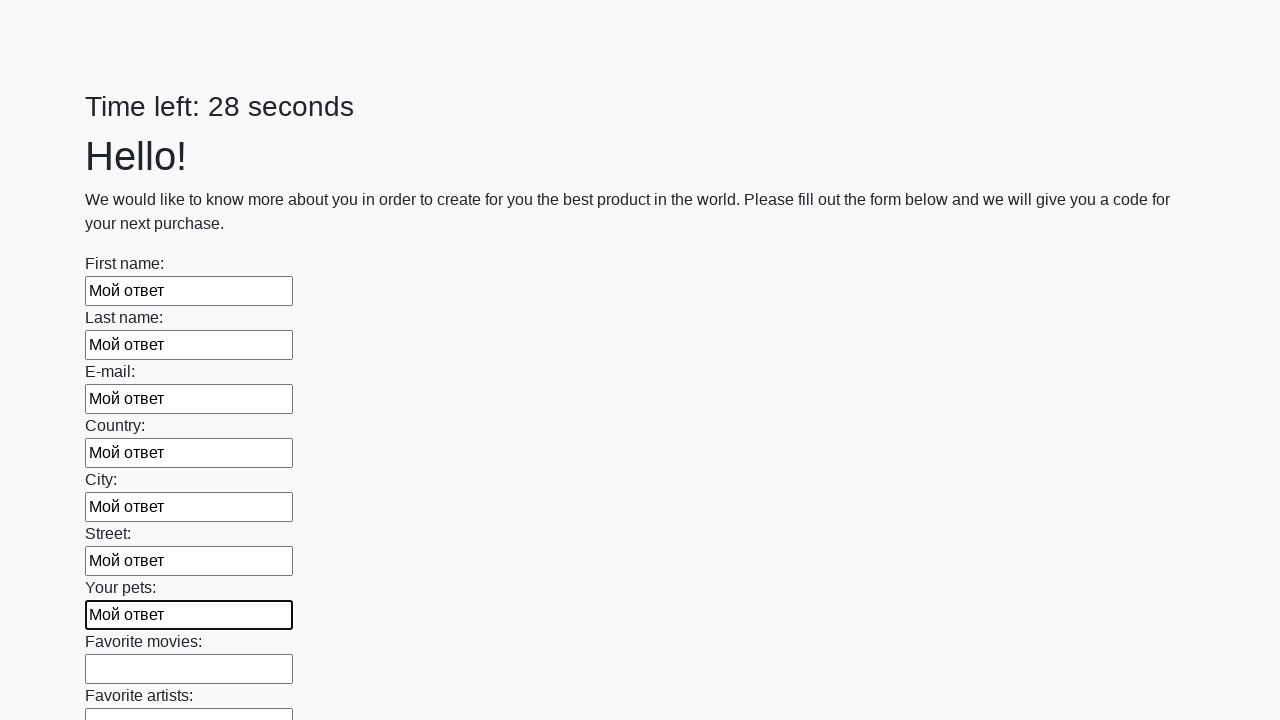

Filled a text input field with sample answer on [type='text'] >> nth=7
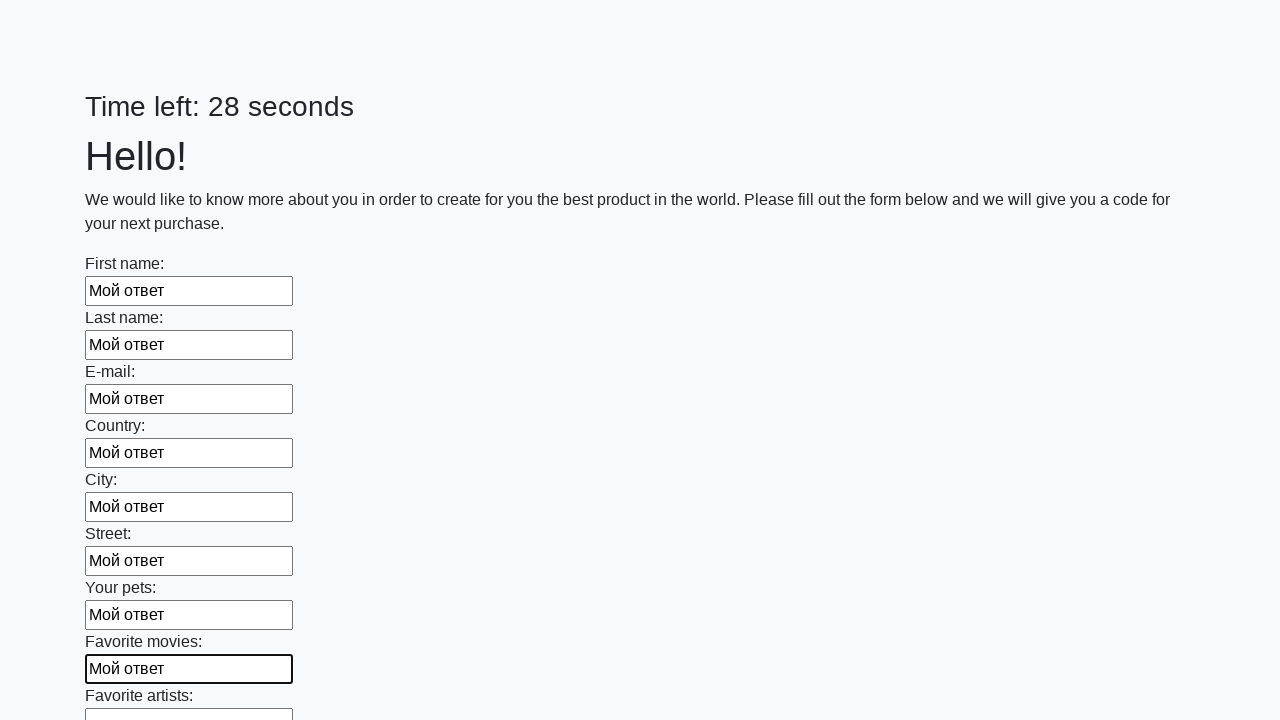

Filled a text input field with sample answer on [type='text'] >> nth=8
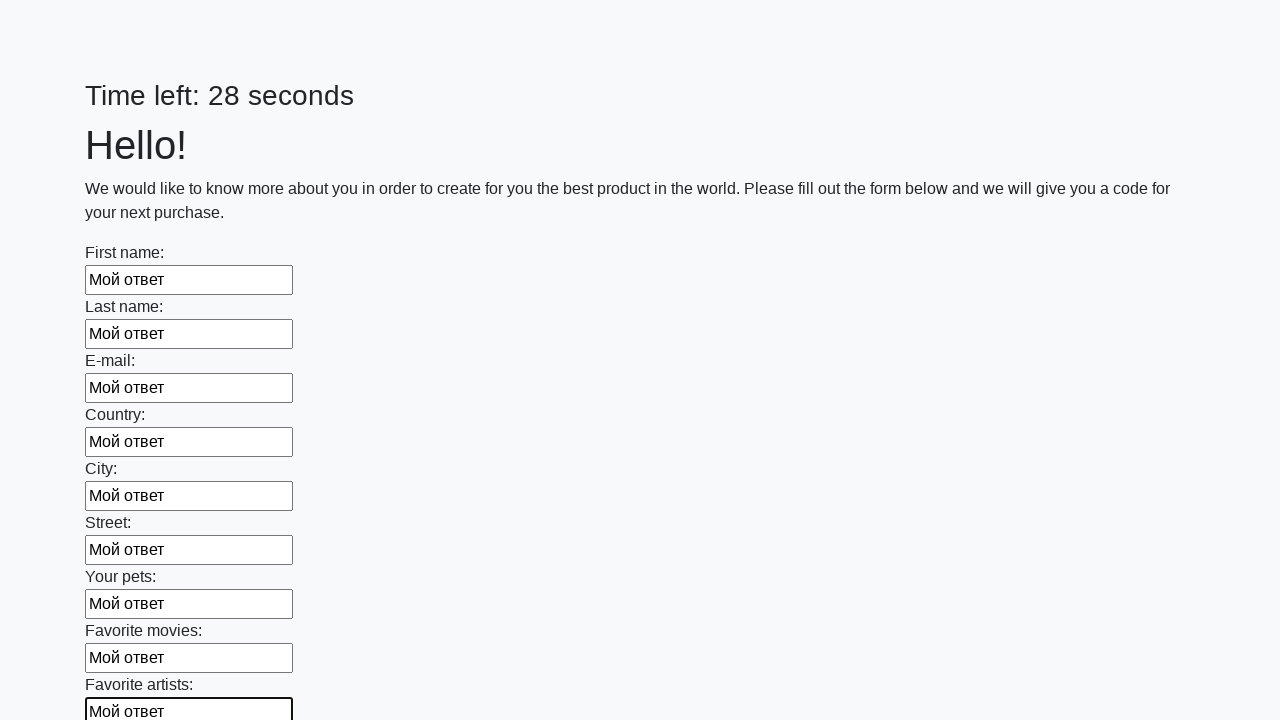

Filled a text input field with sample answer on [type='text'] >> nth=9
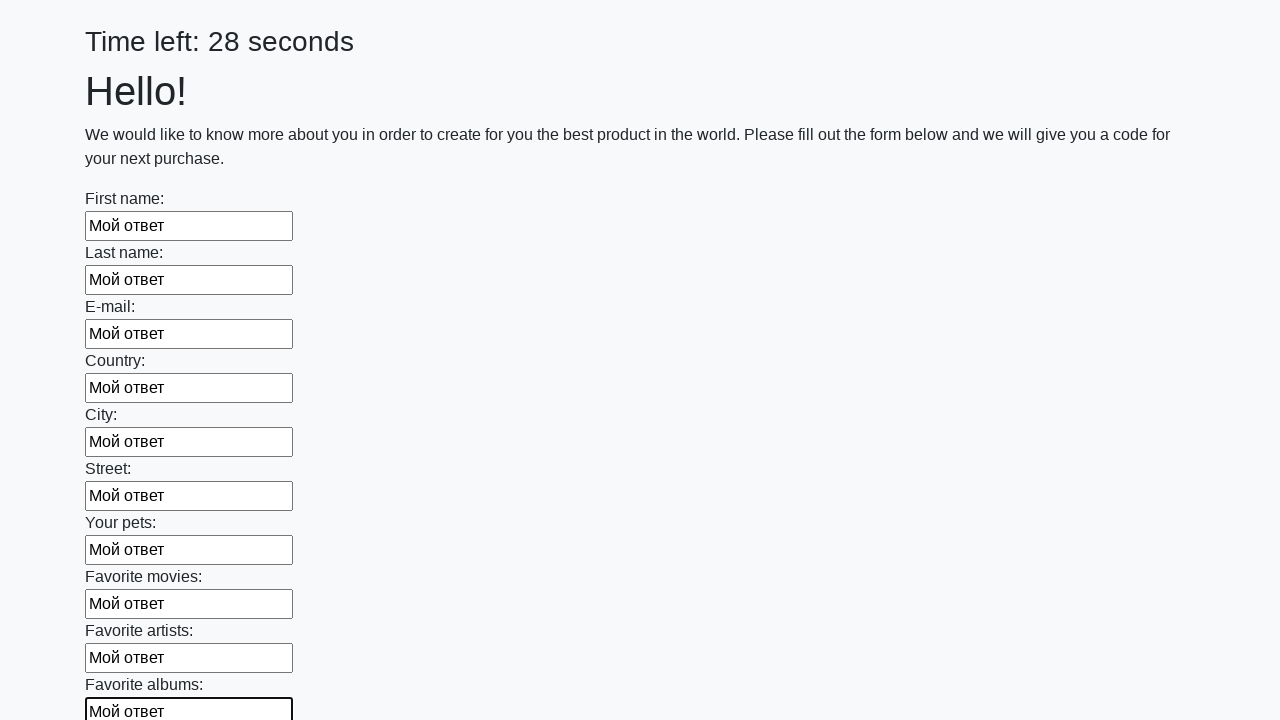

Filled a text input field with sample answer on [type='text'] >> nth=10
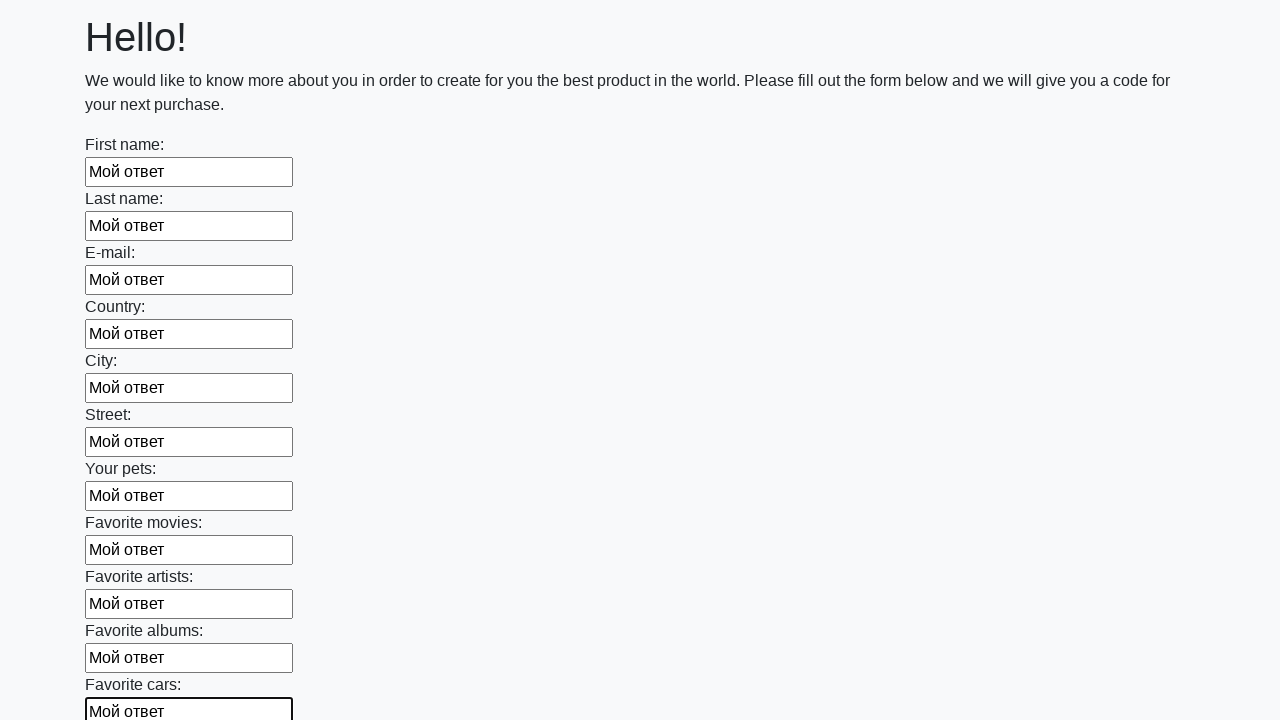

Filled a text input field with sample answer on [type='text'] >> nth=11
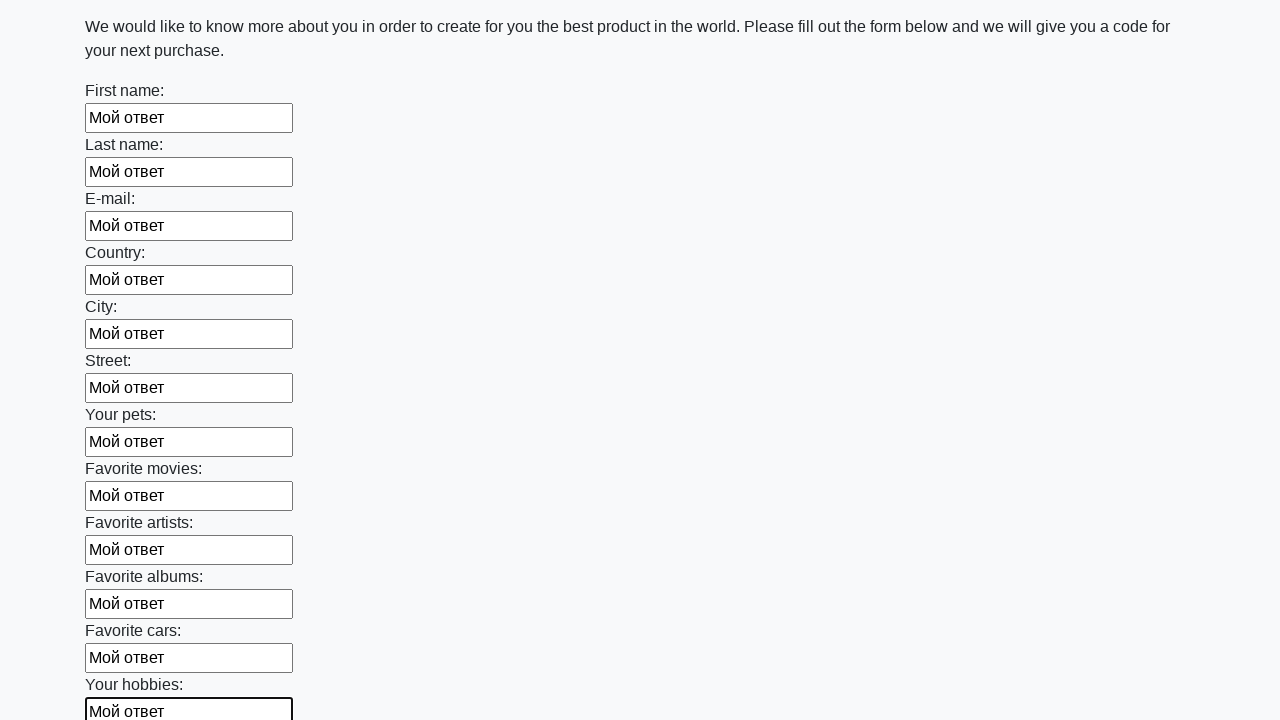

Filled a text input field with sample answer on [type='text'] >> nth=12
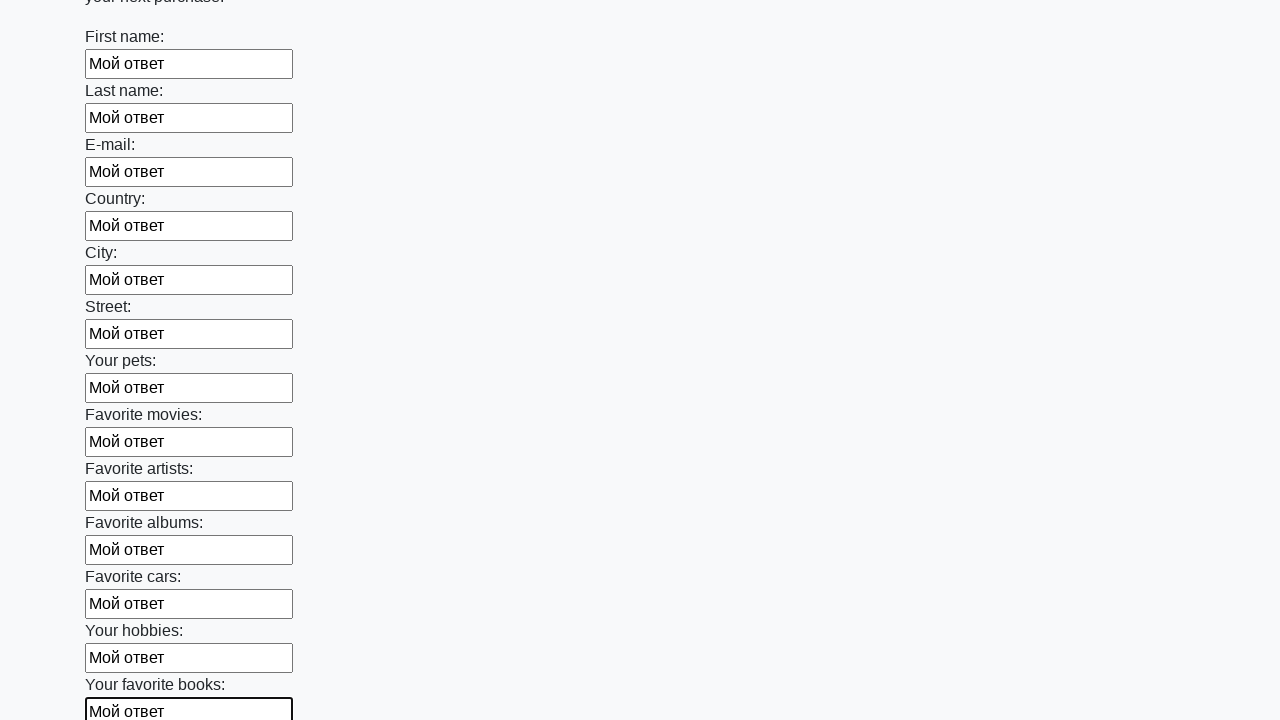

Filled a text input field with sample answer on [type='text'] >> nth=13
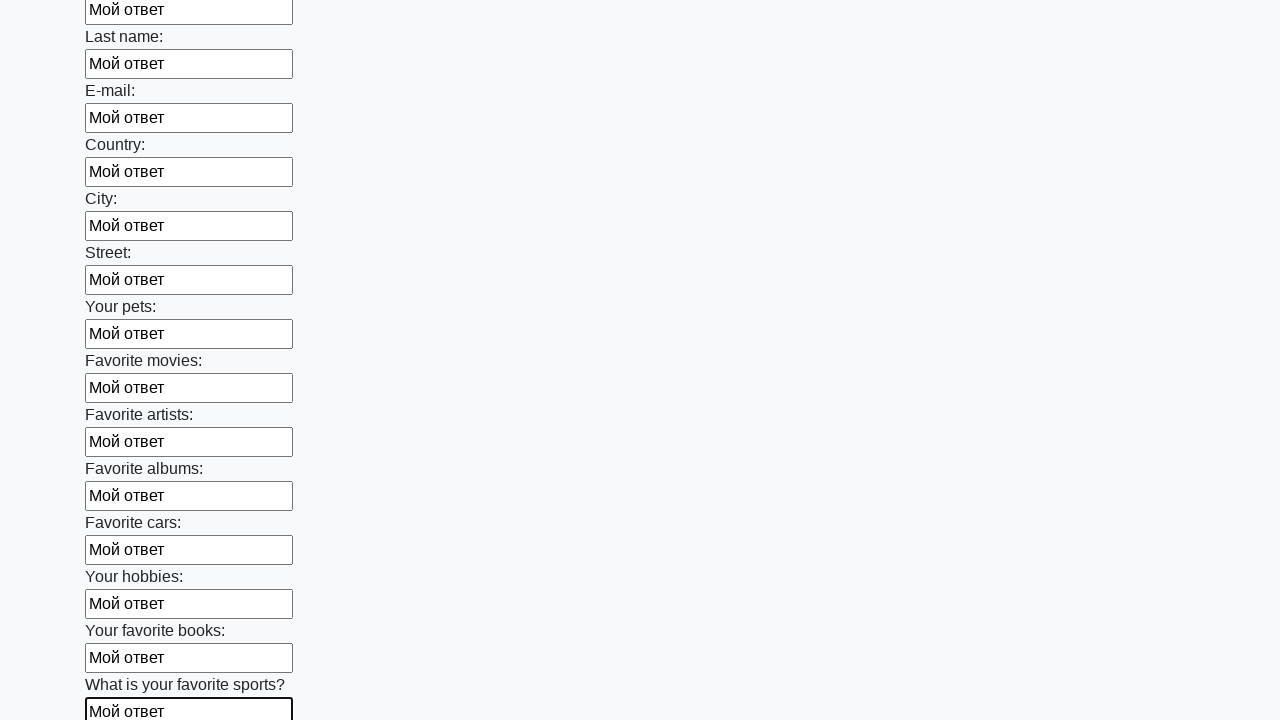

Filled a text input field with sample answer on [type='text'] >> nth=14
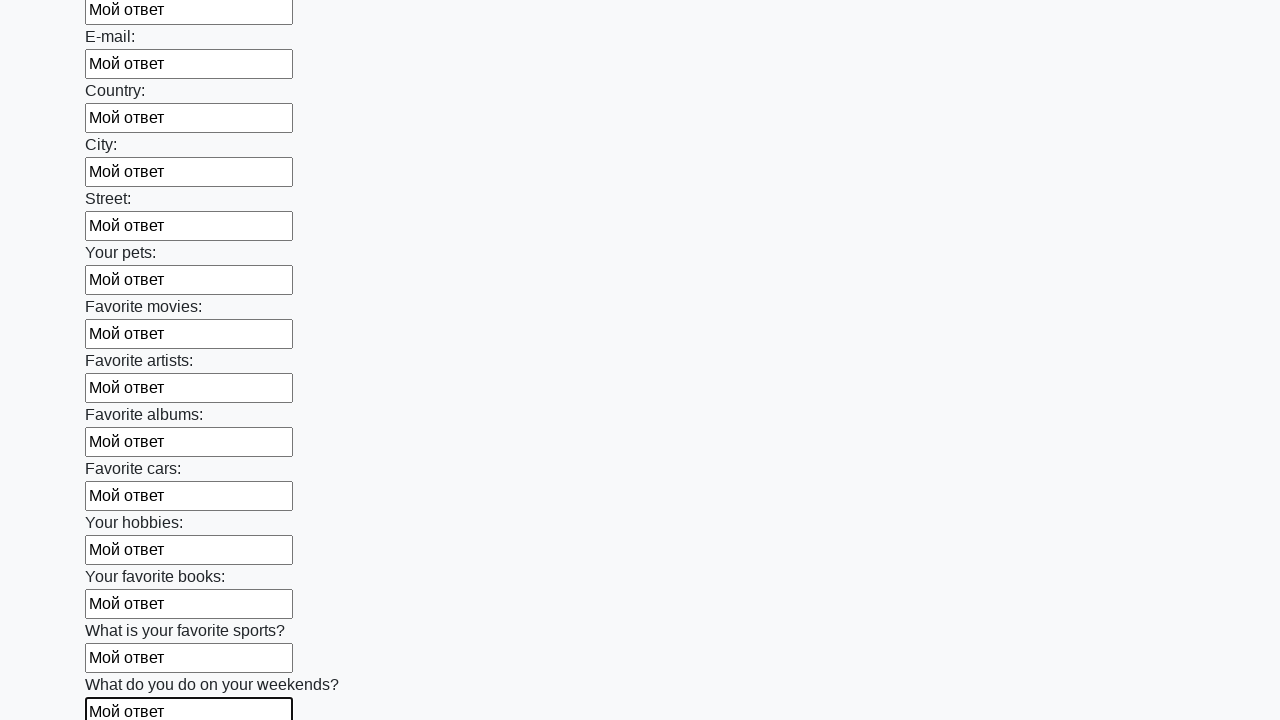

Filled a text input field with sample answer on [type='text'] >> nth=15
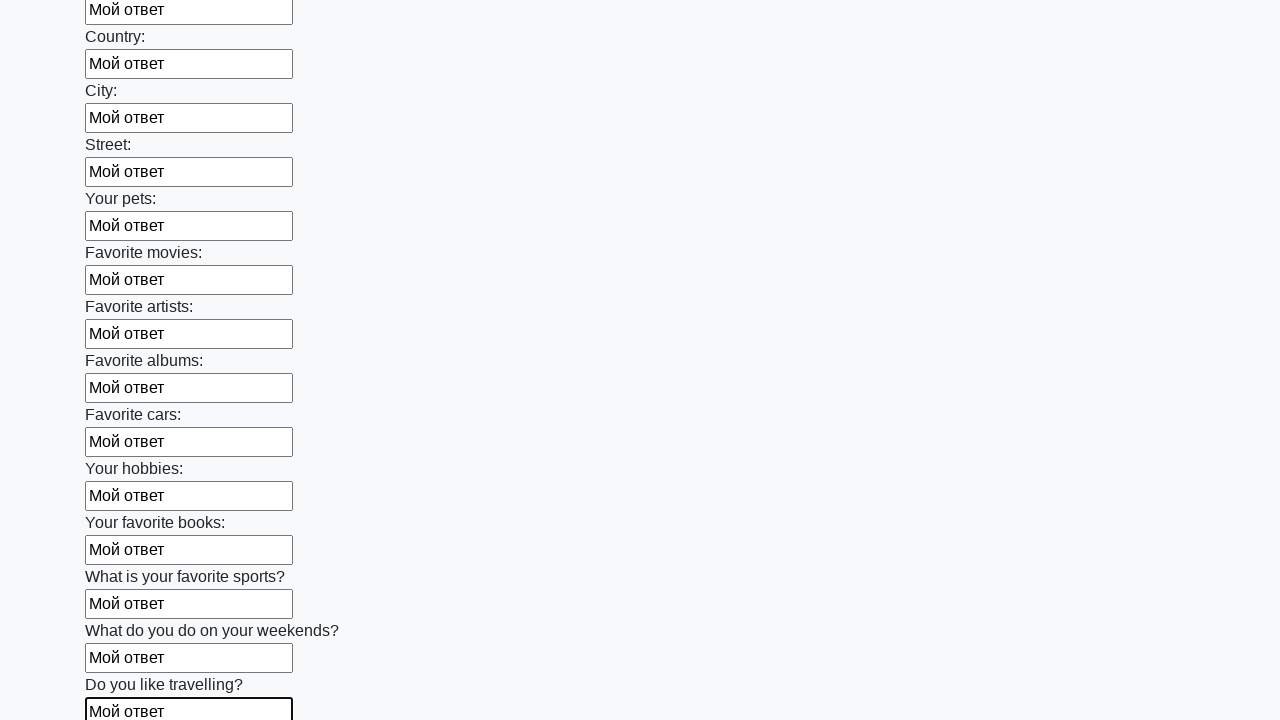

Filled a text input field with sample answer on [type='text'] >> nth=16
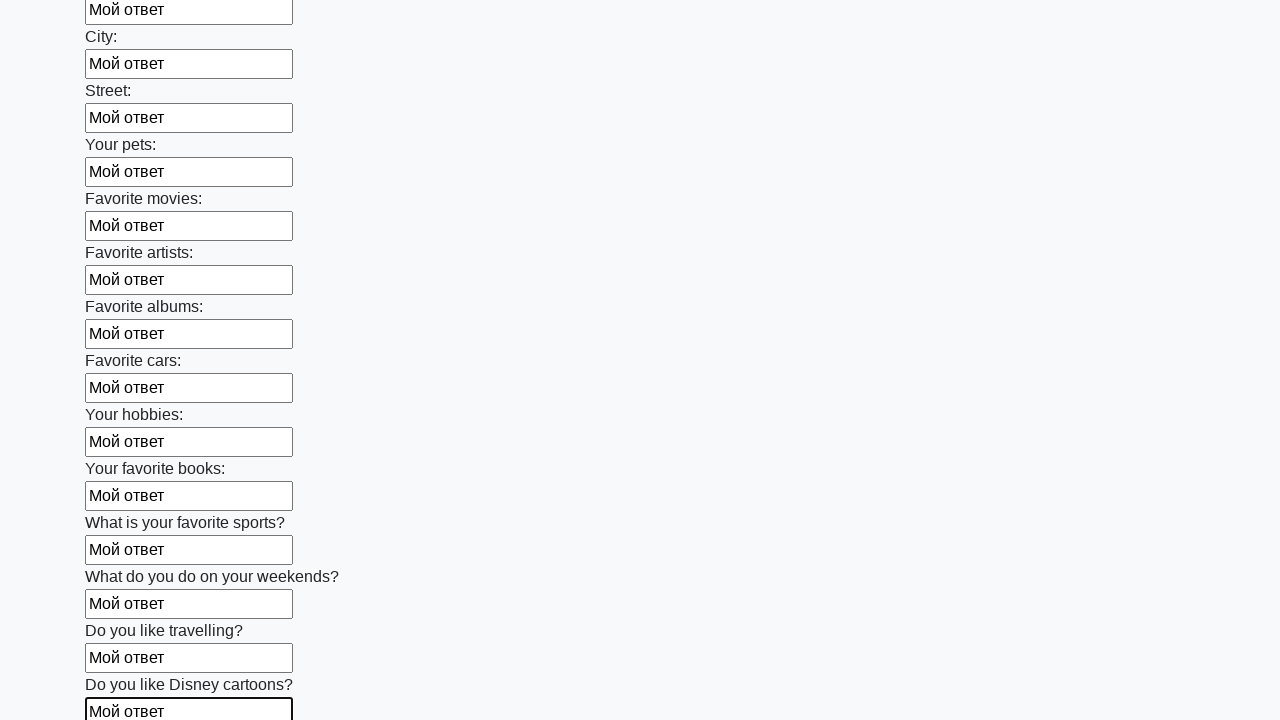

Filled a text input field with sample answer on [type='text'] >> nth=17
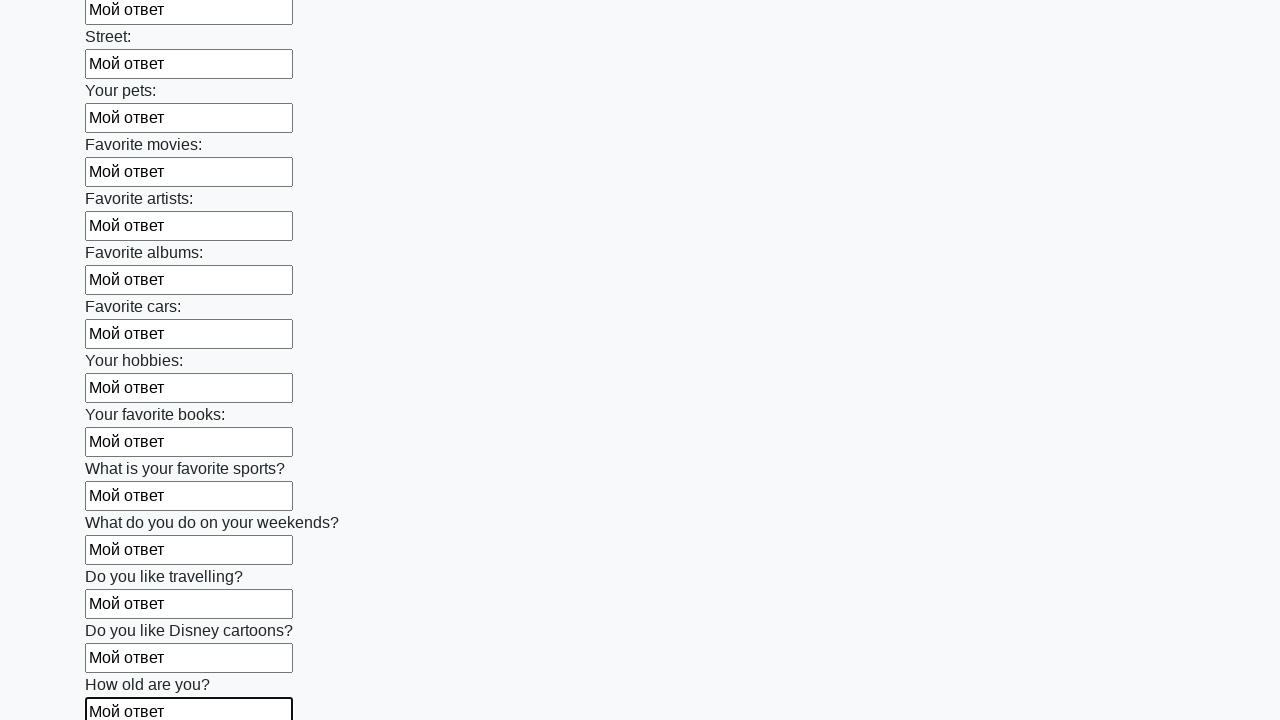

Filled a text input field with sample answer on [type='text'] >> nth=18
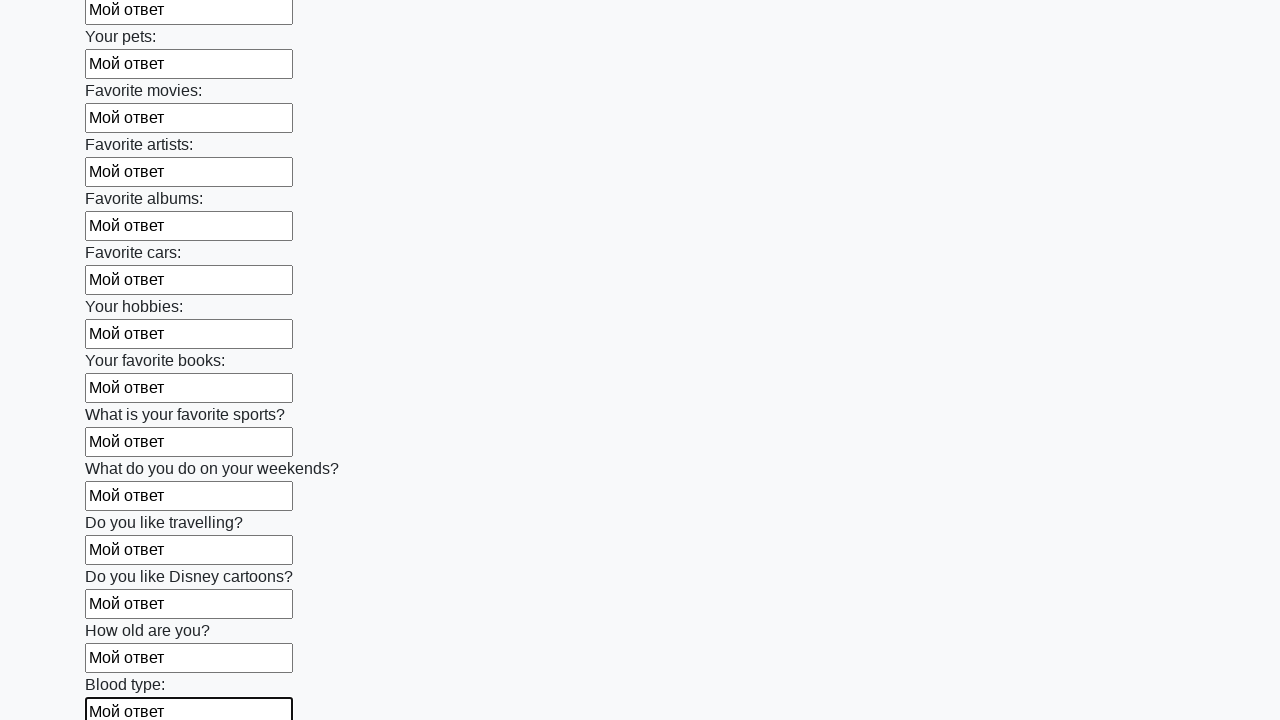

Filled a text input field with sample answer on [type='text'] >> nth=19
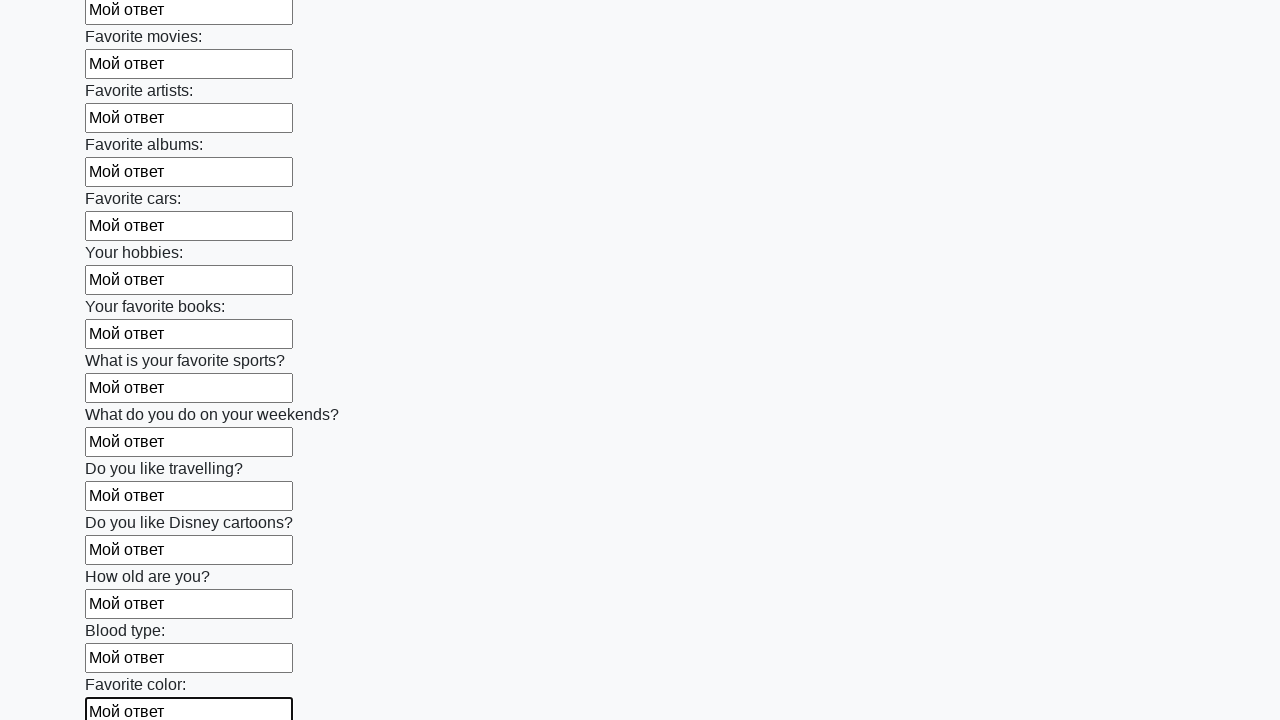

Filled a text input field with sample answer on [type='text'] >> nth=20
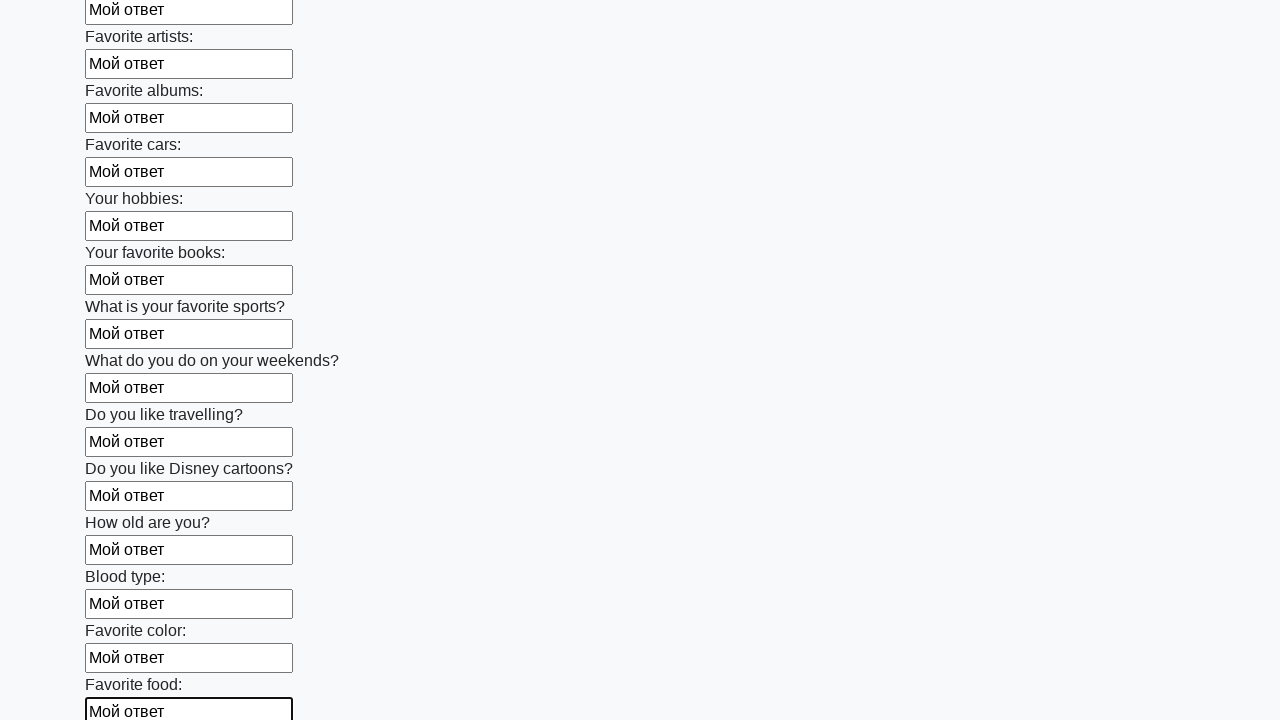

Filled a text input field with sample answer on [type='text'] >> nth=21
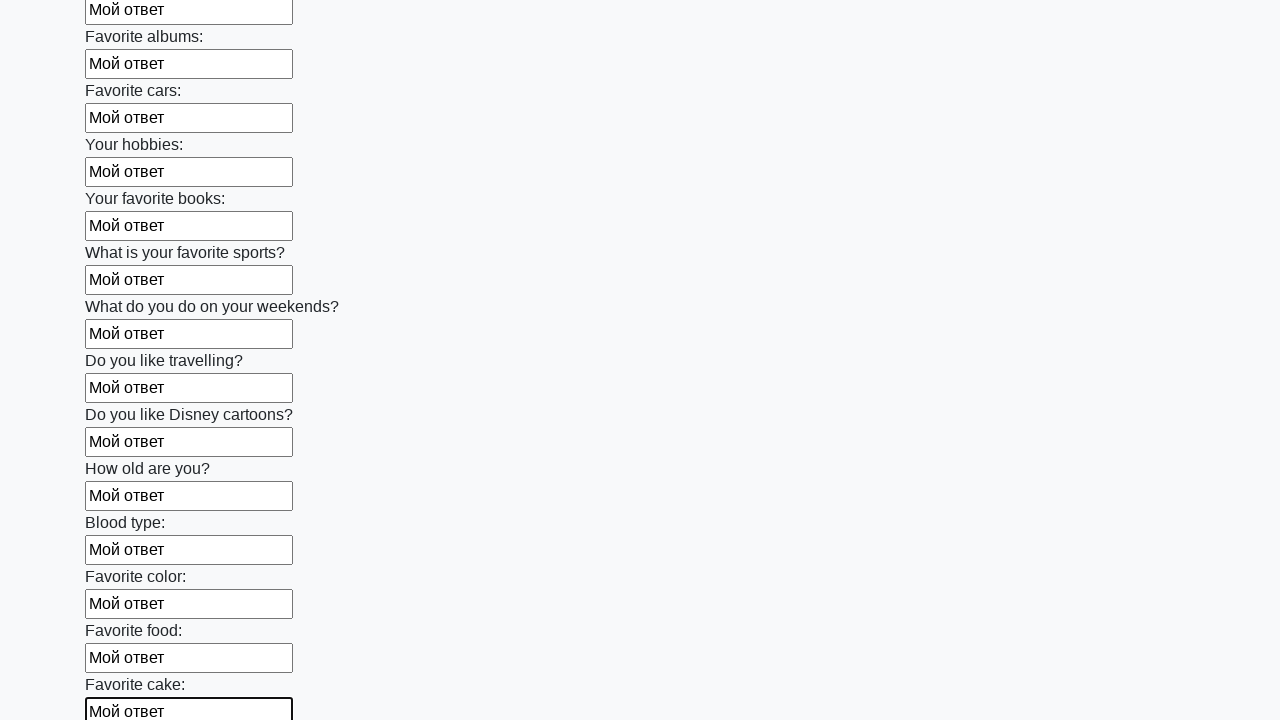

Filled a text input field with sample answer on [type='text'] >> nth=22
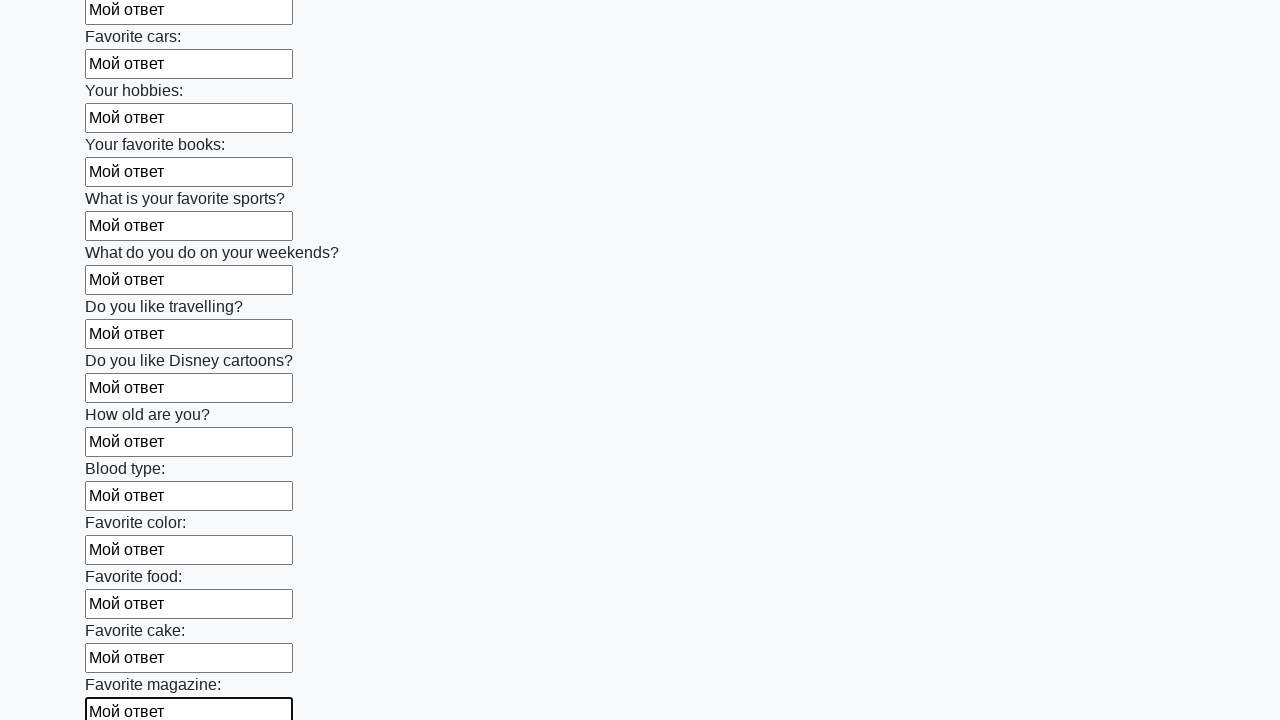

Filled a text input field with sample answer on [type='text'] >> nth=23
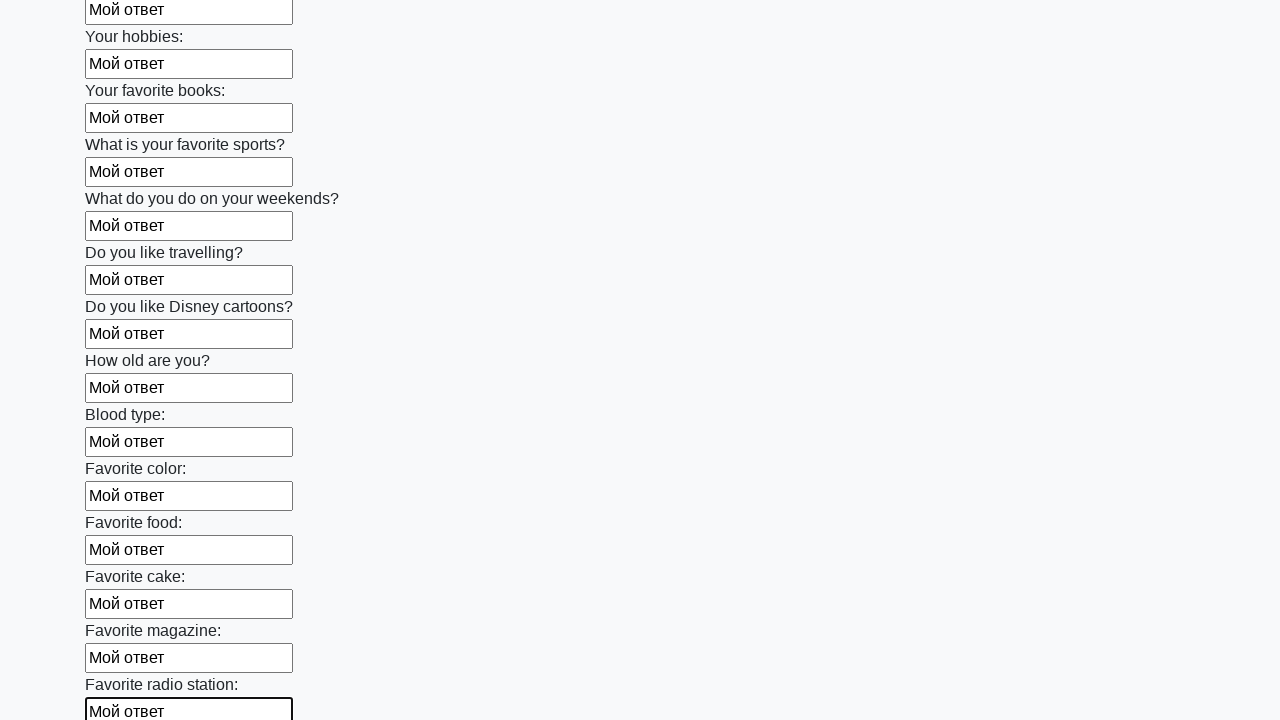

Filled a text input field with sample answer on [type='text'] >> nth=24
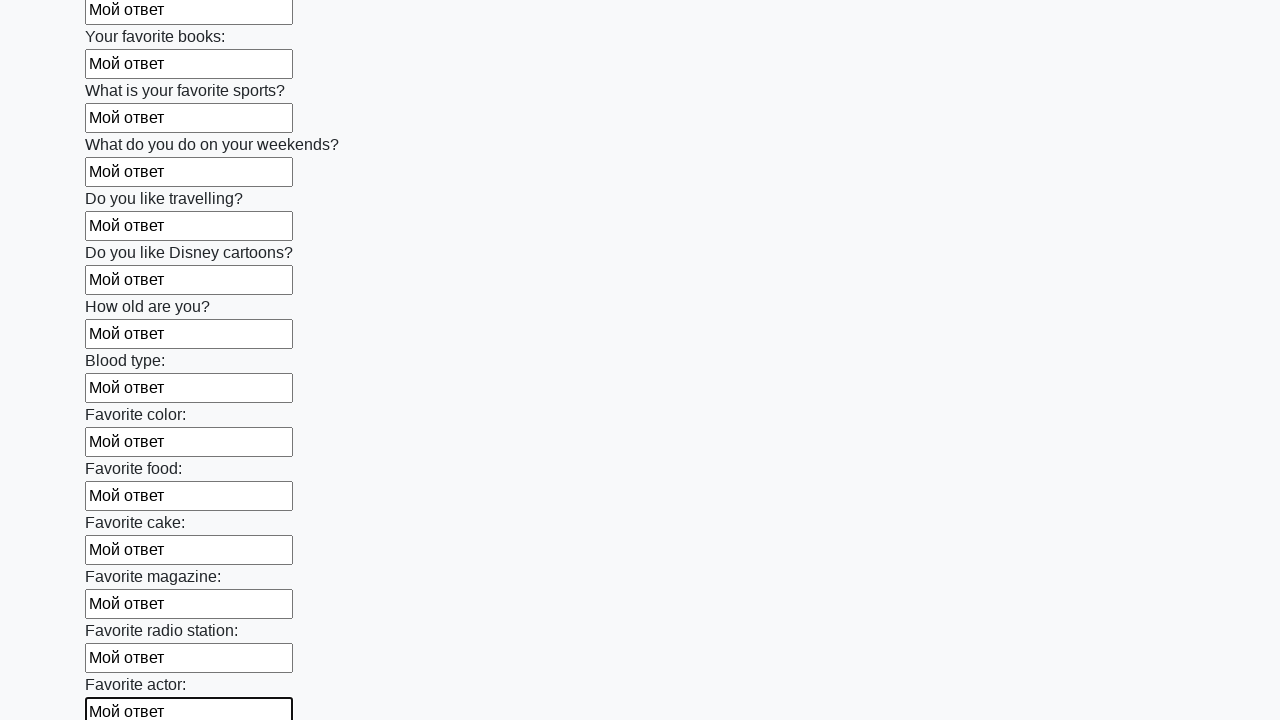

Filled a text input field with sample answer on [type='text'] >> nth=25
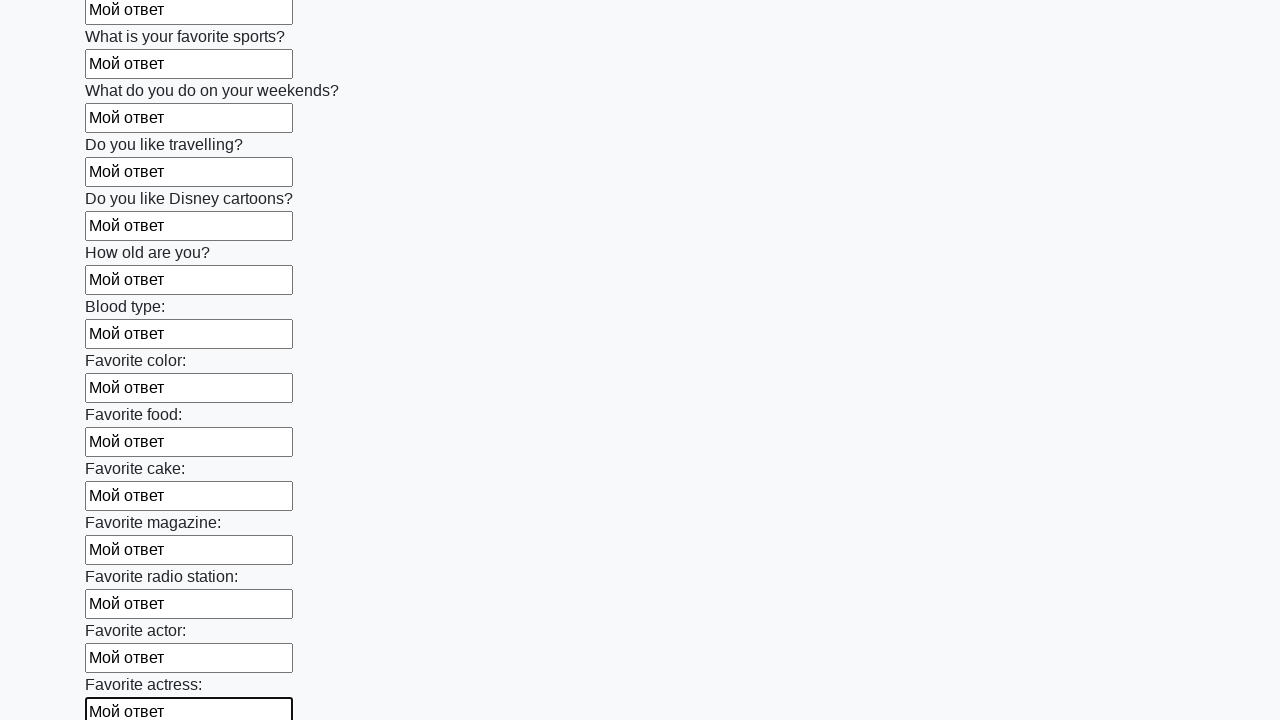

Filled a text input field with sample answer on [type='text'] >> nth=26
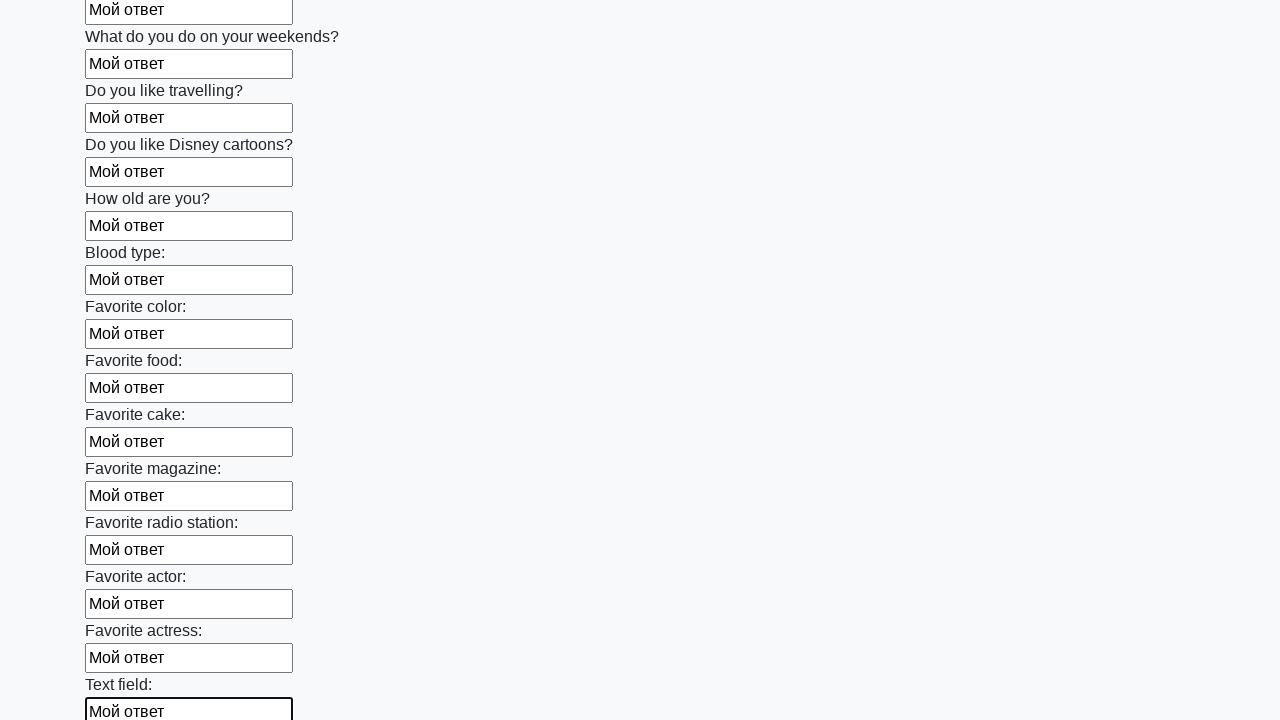

Filled a text input field with sample answer on [type='text'] >> nth=27
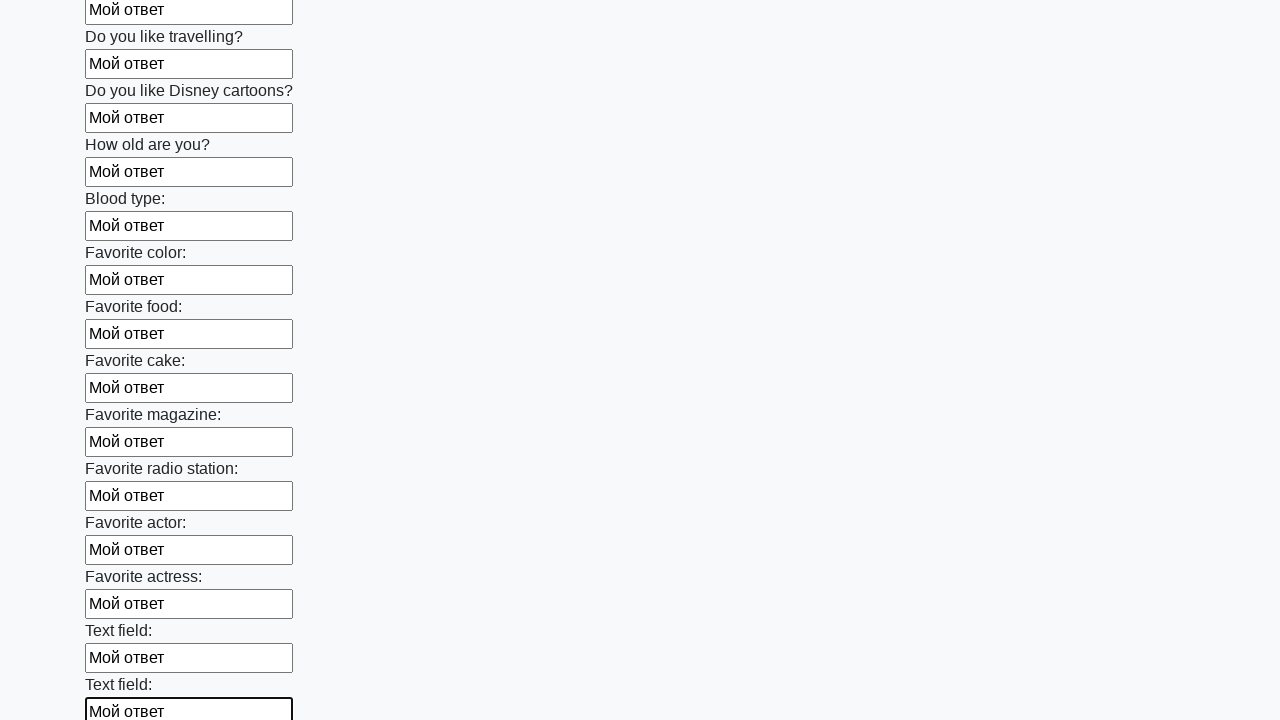

Filled a text input field with sample answer on [type='text'] >> nth=28
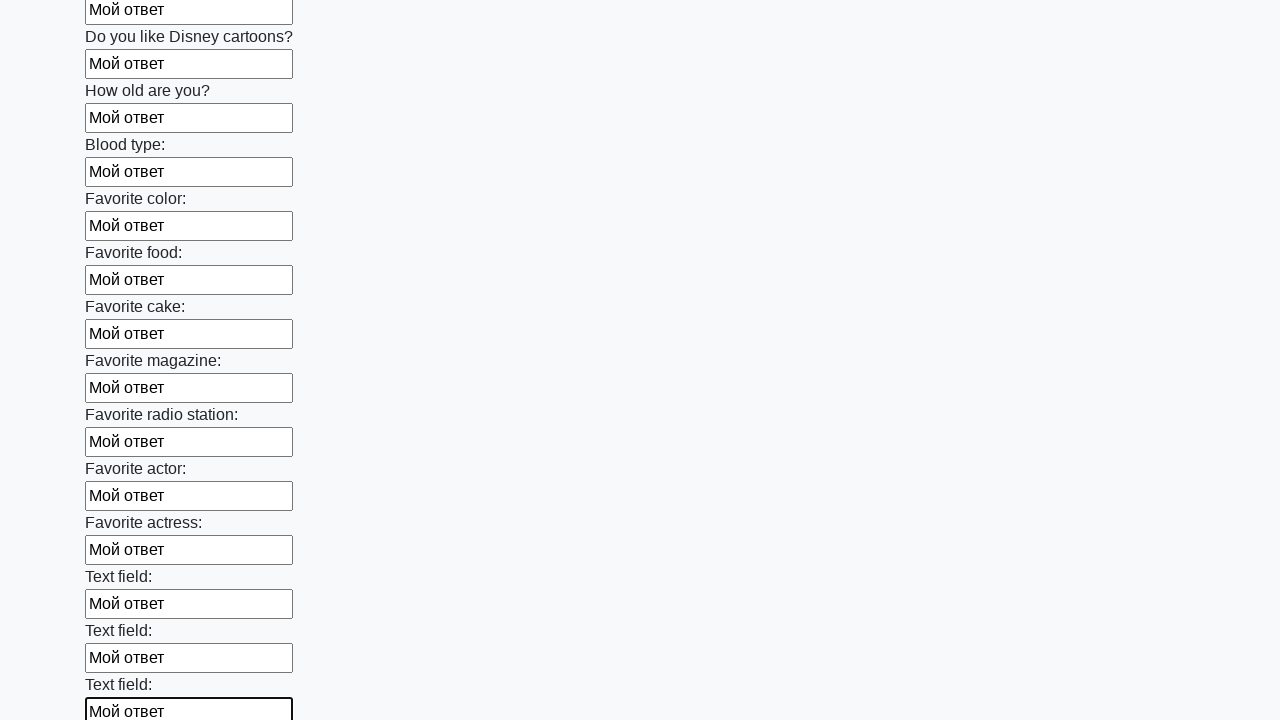

Filled a text input field with sample answer on [type='text'] >> nth=29
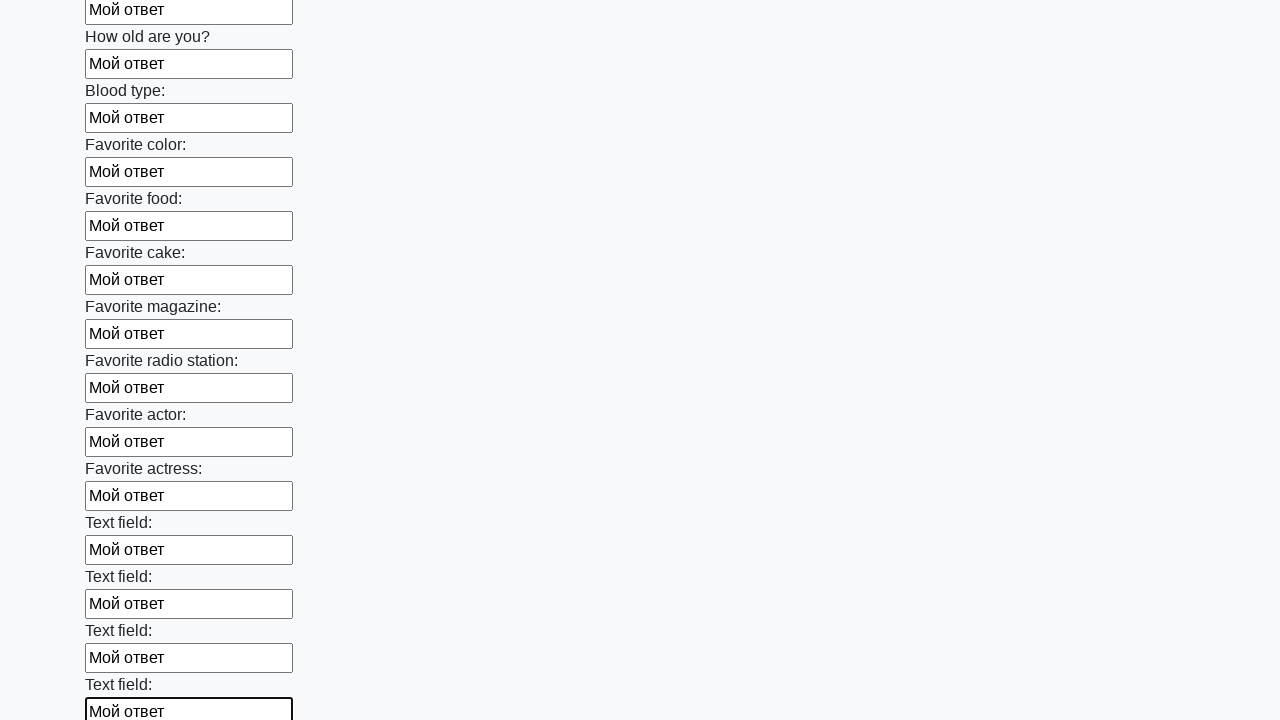

Filled a text input field with sample answer on [type='text'] >> nth=30
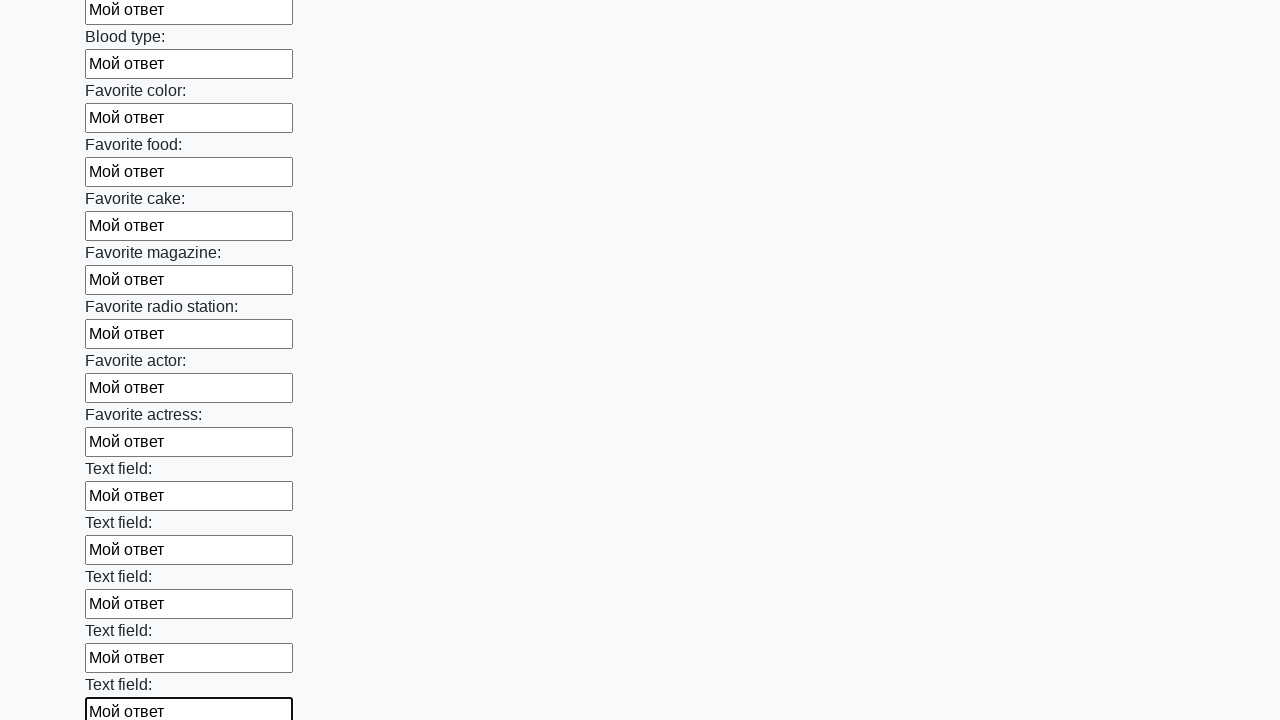

Filled a text input field with sample answer on [type='text'] >> nth=31
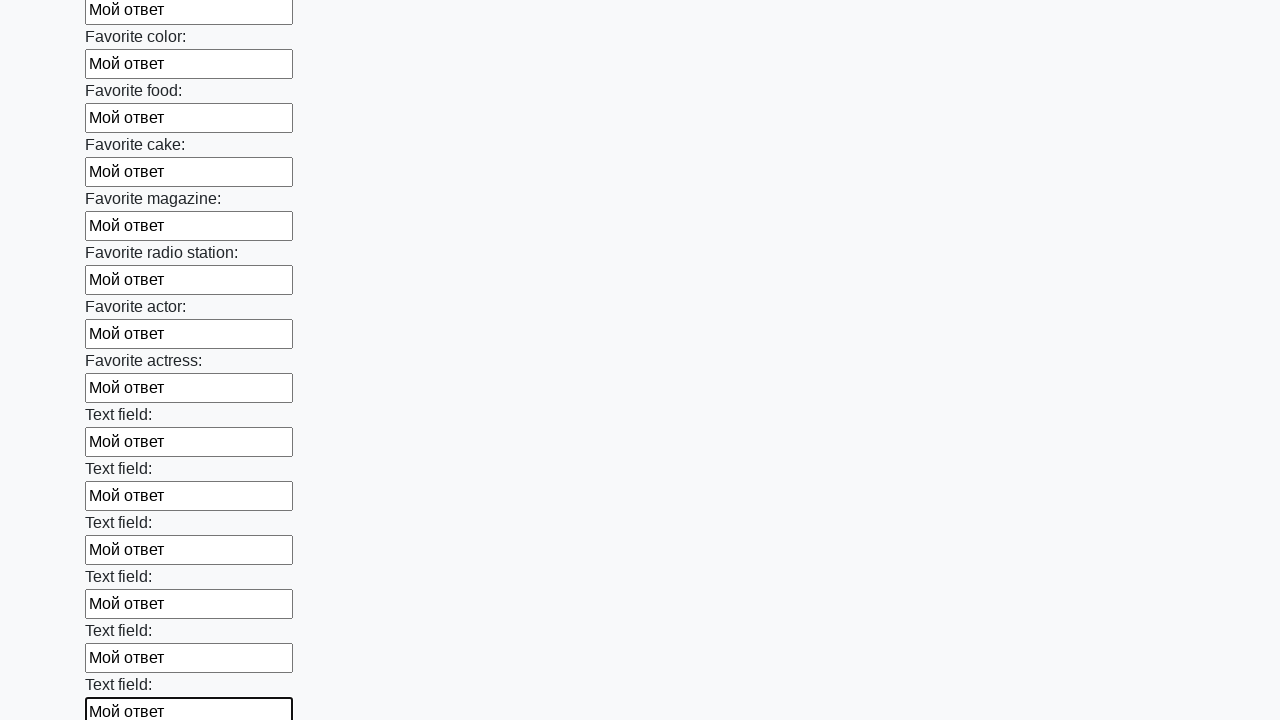

Filled a text input field with sample answer on [type='text'] >> nth=32
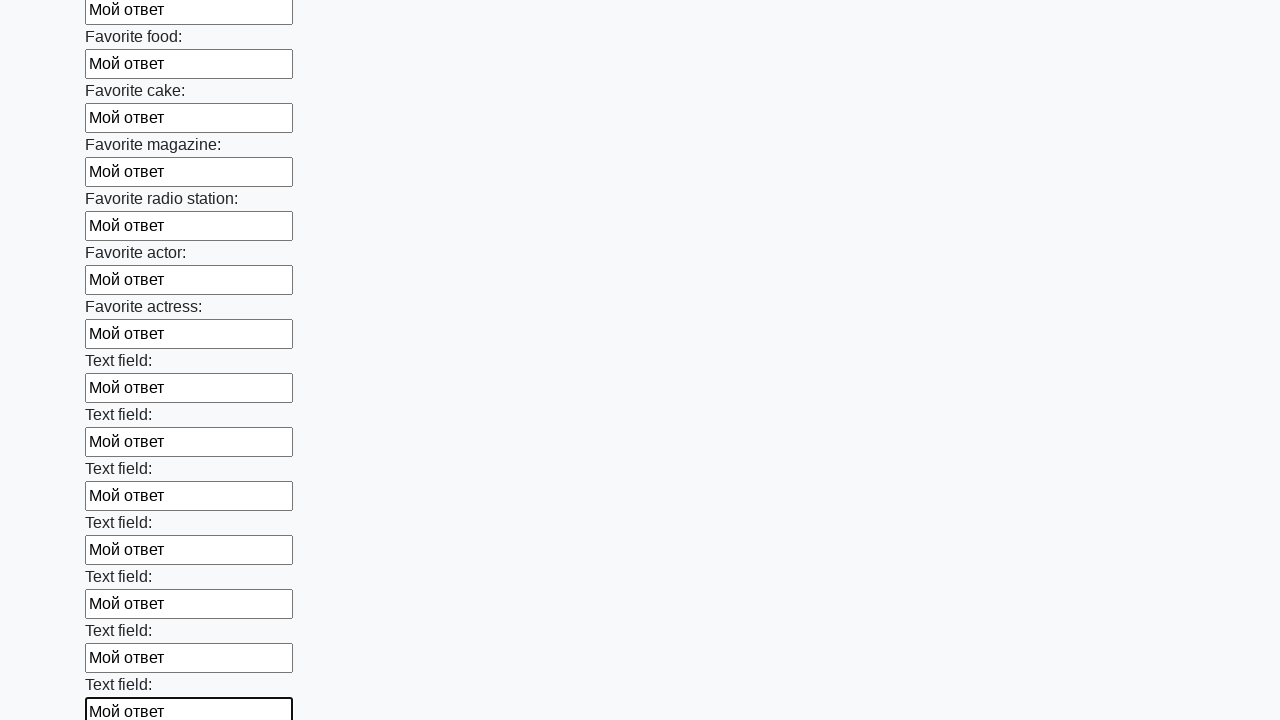

Filled a text input field with sample answer on [type='text'] >> nth=33
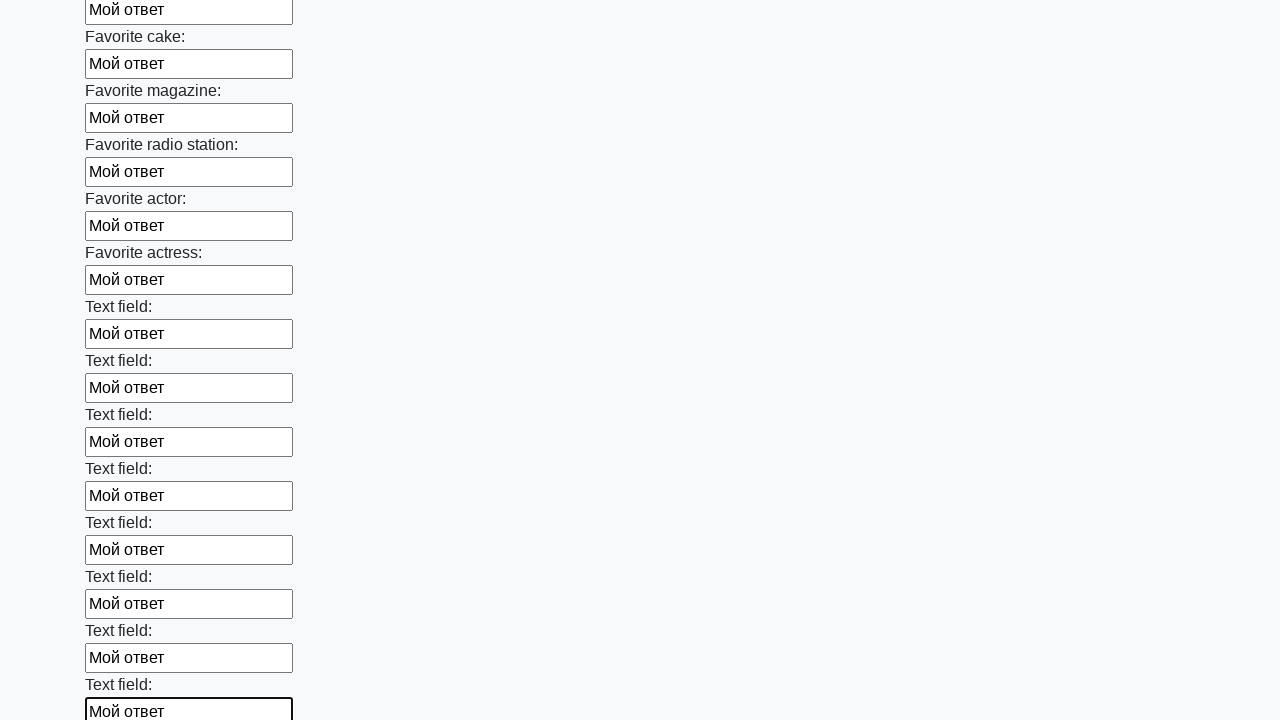

Filled a text input field with sample answer on [type='text'] >> nth=34
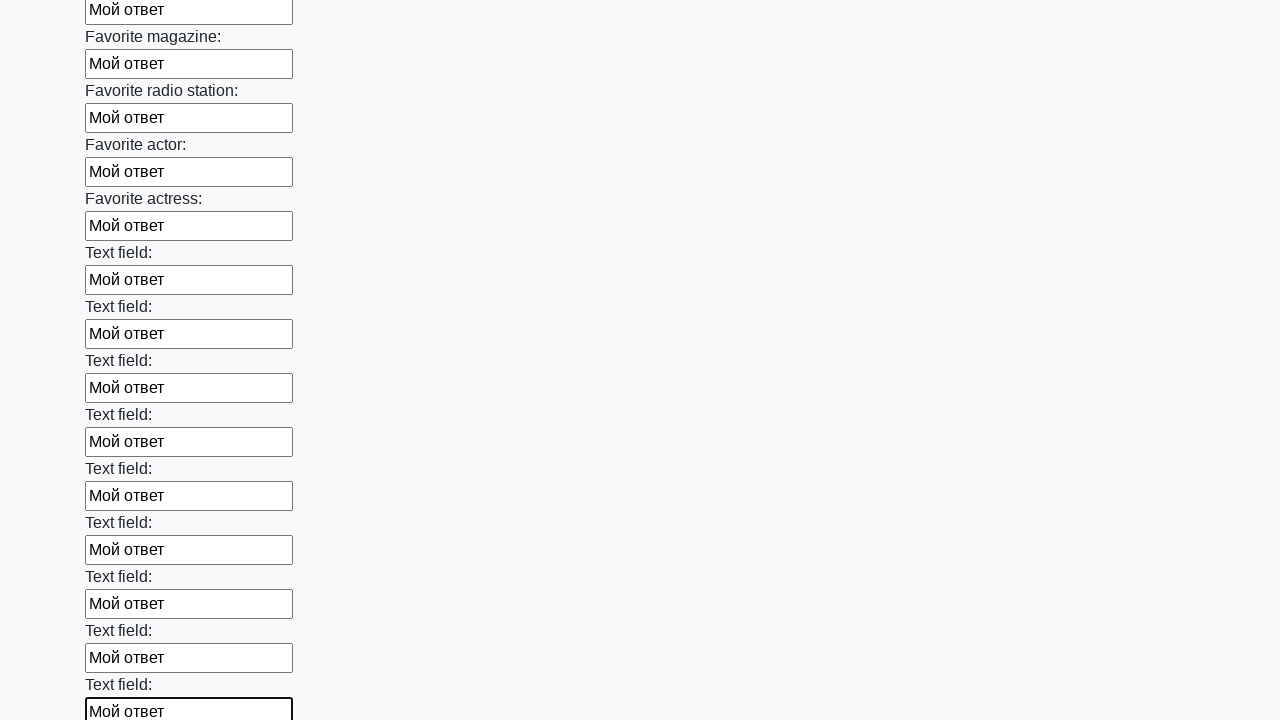

Filled a text input field with sample answer on [type='text'] >> nth=35
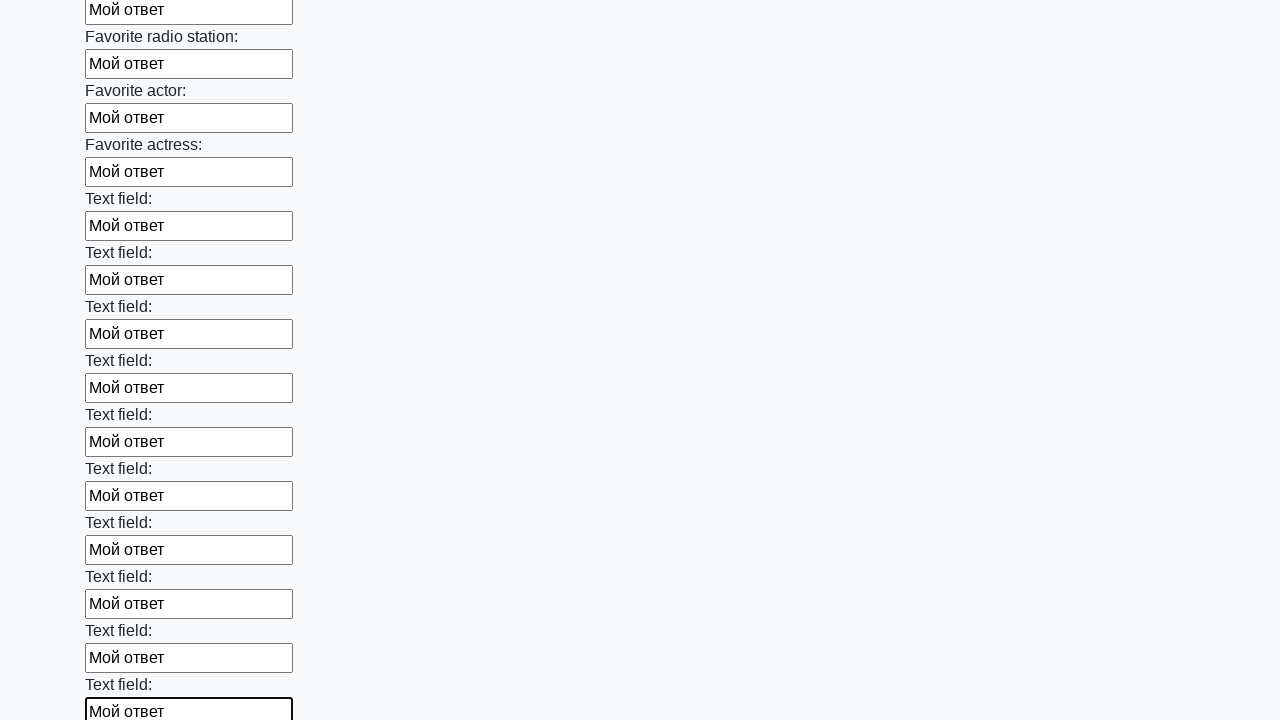

Filled a text input field with sample answer on [type='text'] >> nth=36
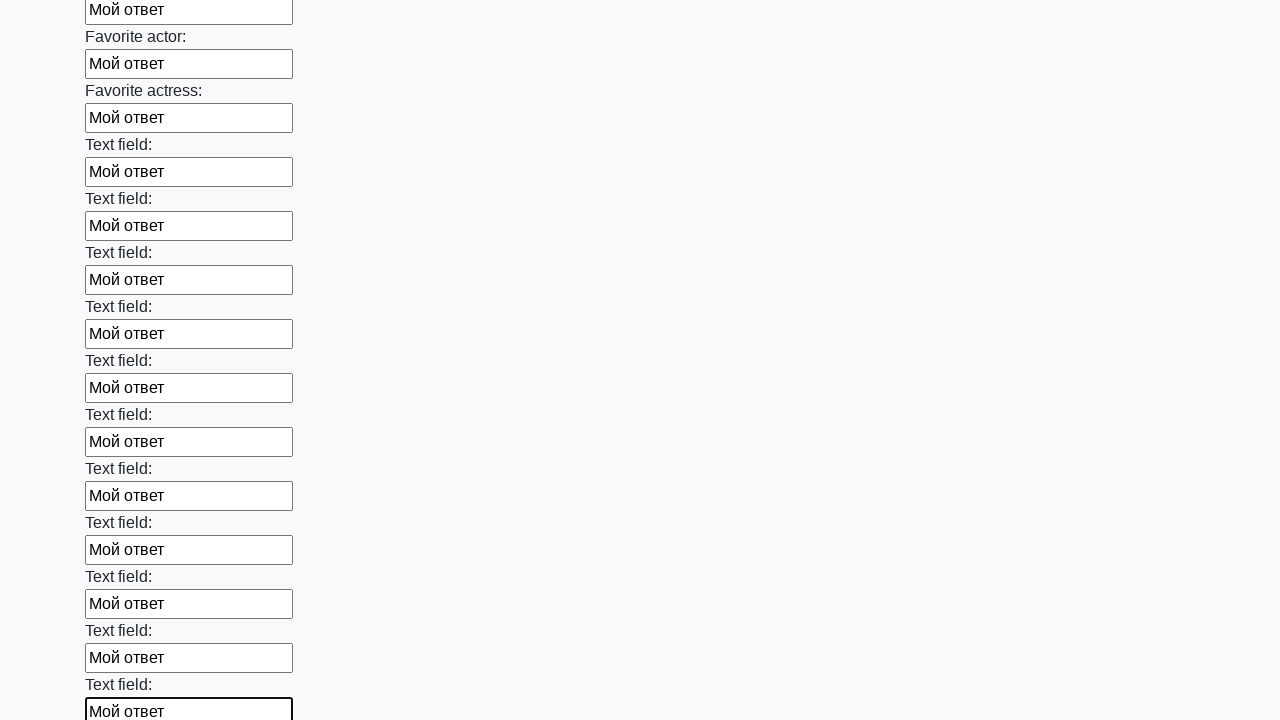

Filled a text input field with sample answer on [type='text'] >> nth=37
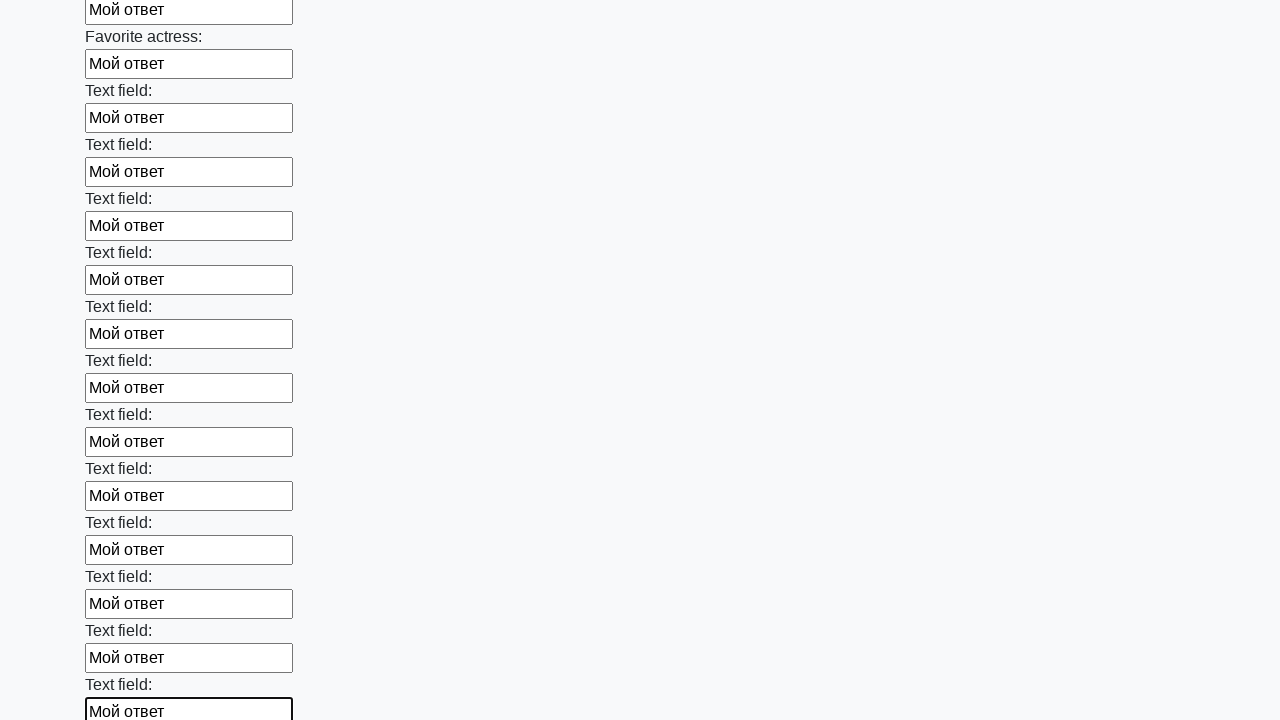

Filled a text input field with sample answer on [type='text'] >> nth=38
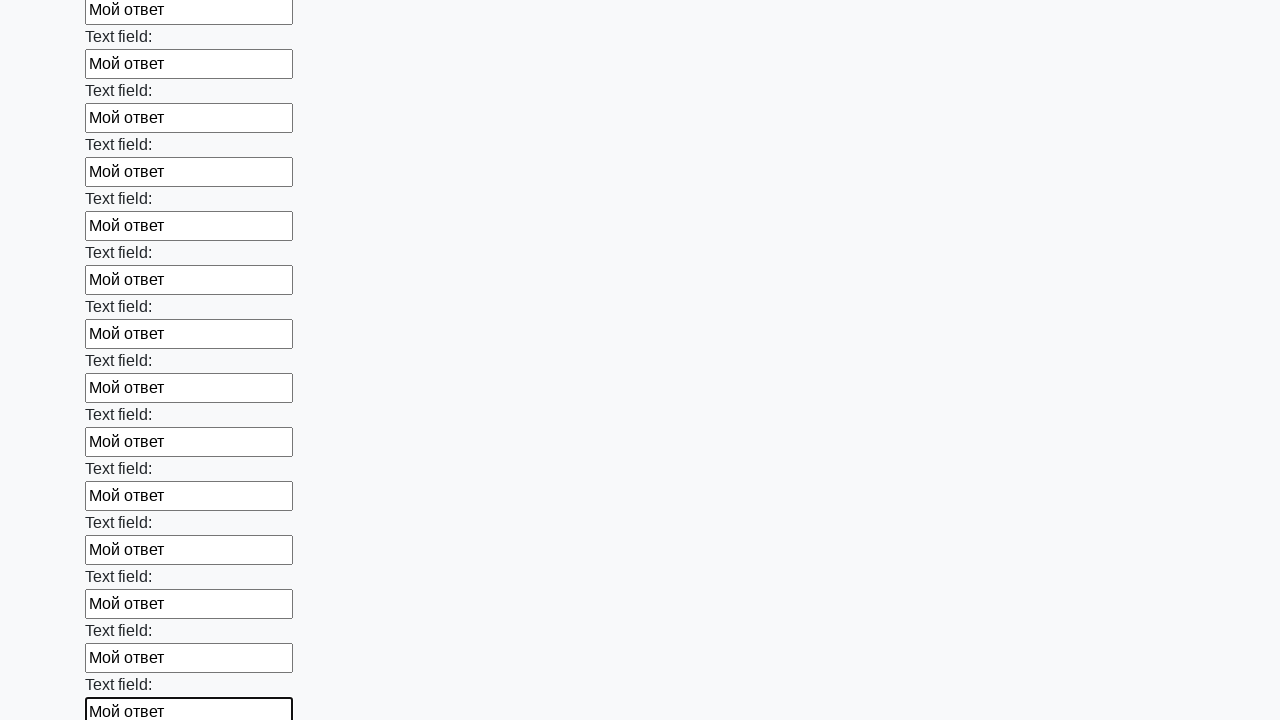

Filled a text input field with sample answer on [type='text'] >> nth=39
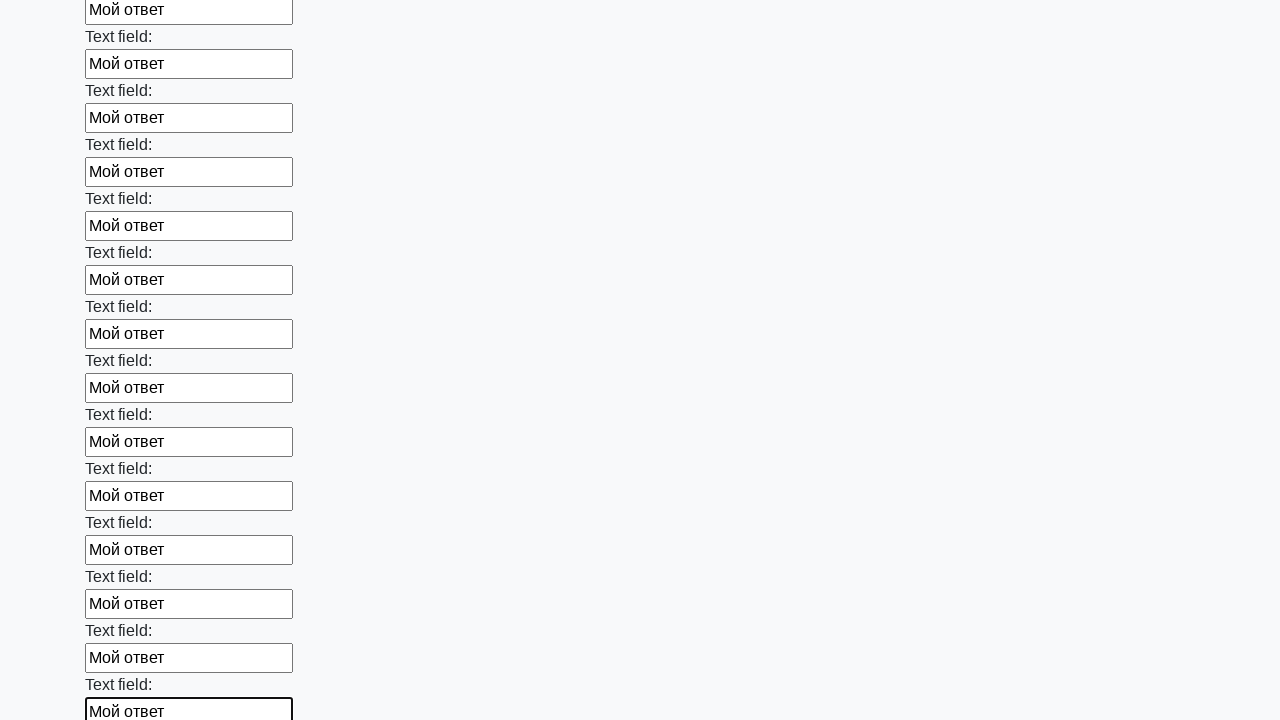

Filled a text input field with sample answer on [type='text'] >> nth=40
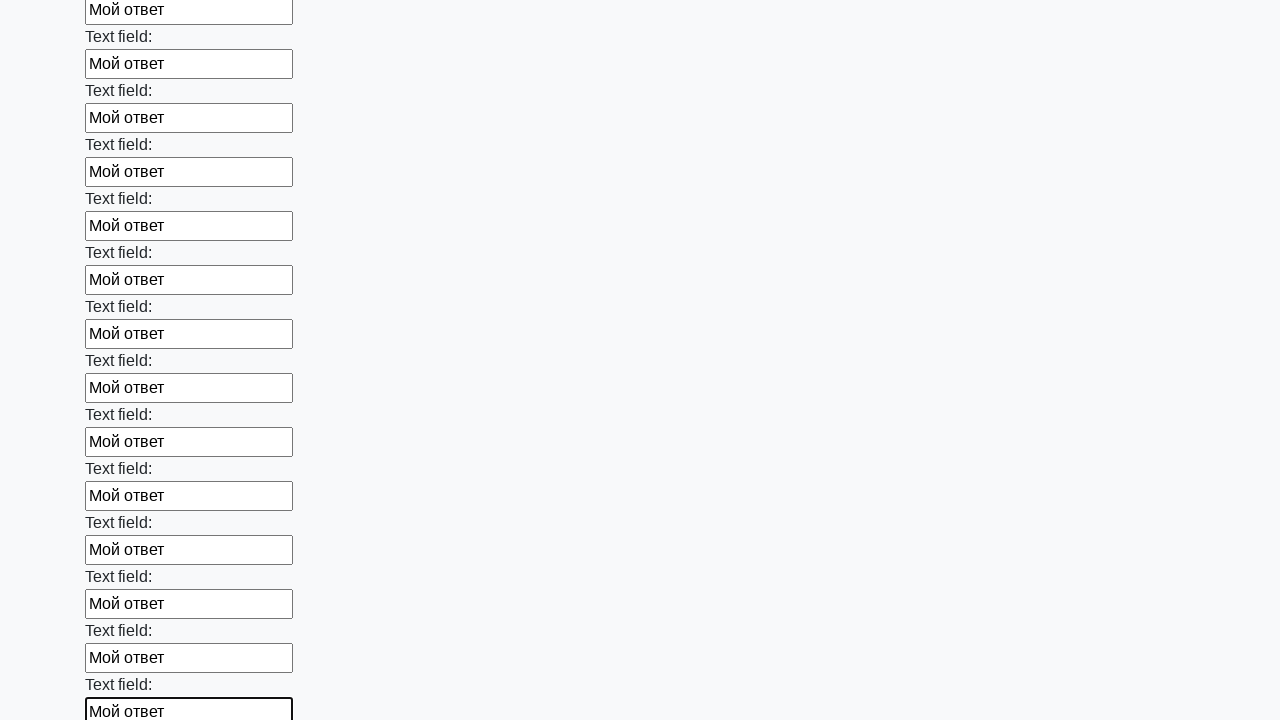

Filled a text input field with sample answer on [type='text'] >> nth=41
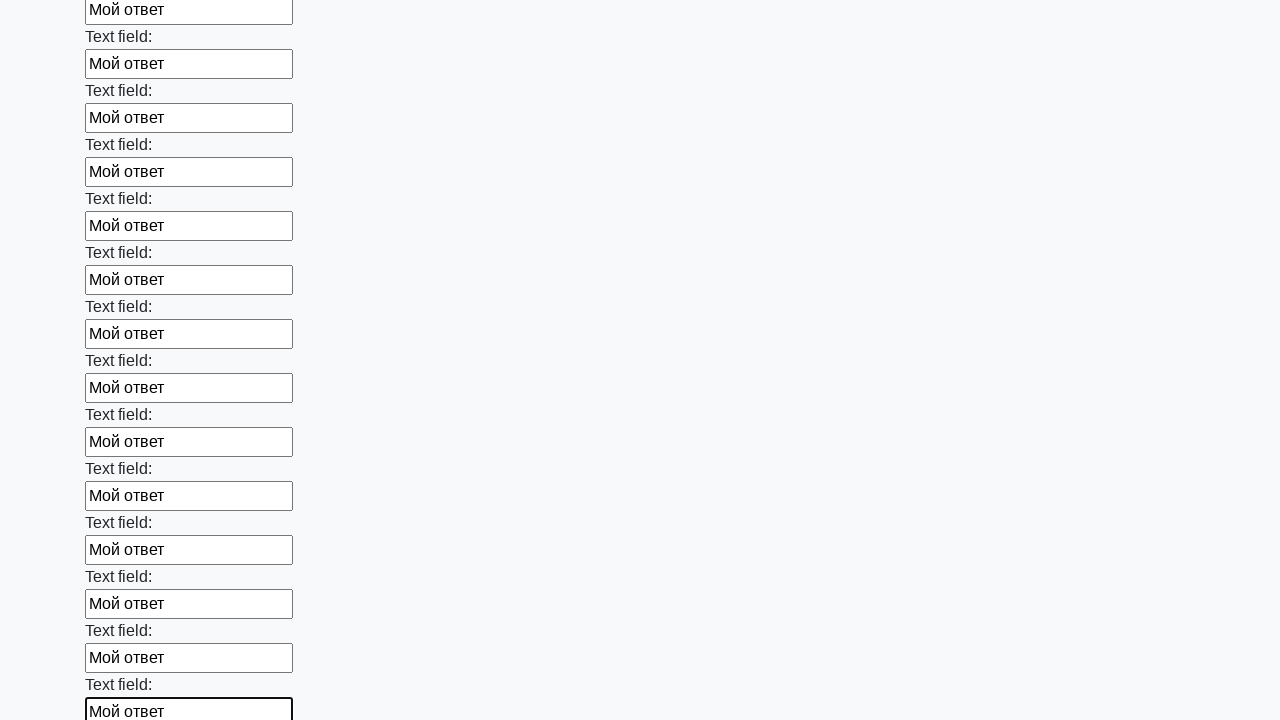

Filled a text input field with sample answer on [type='text'] >> nth=42
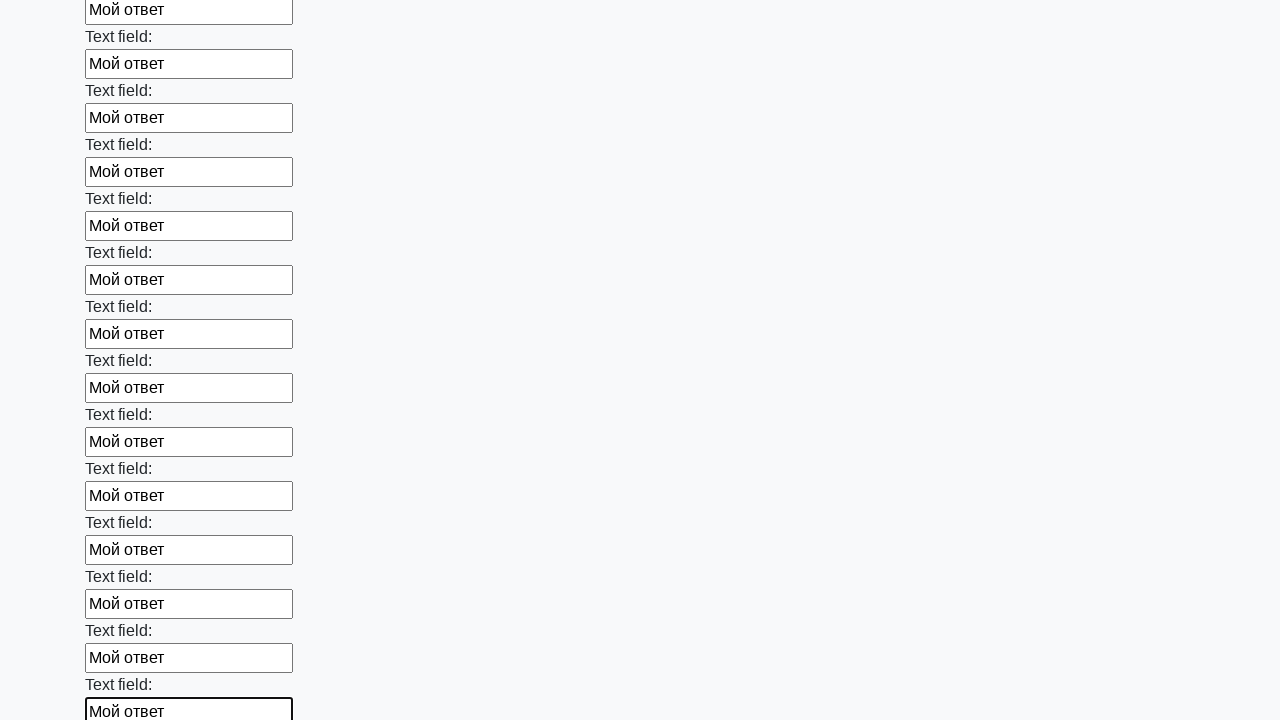

Filled a text input field with sample answer on [type='text'] >> nth=43
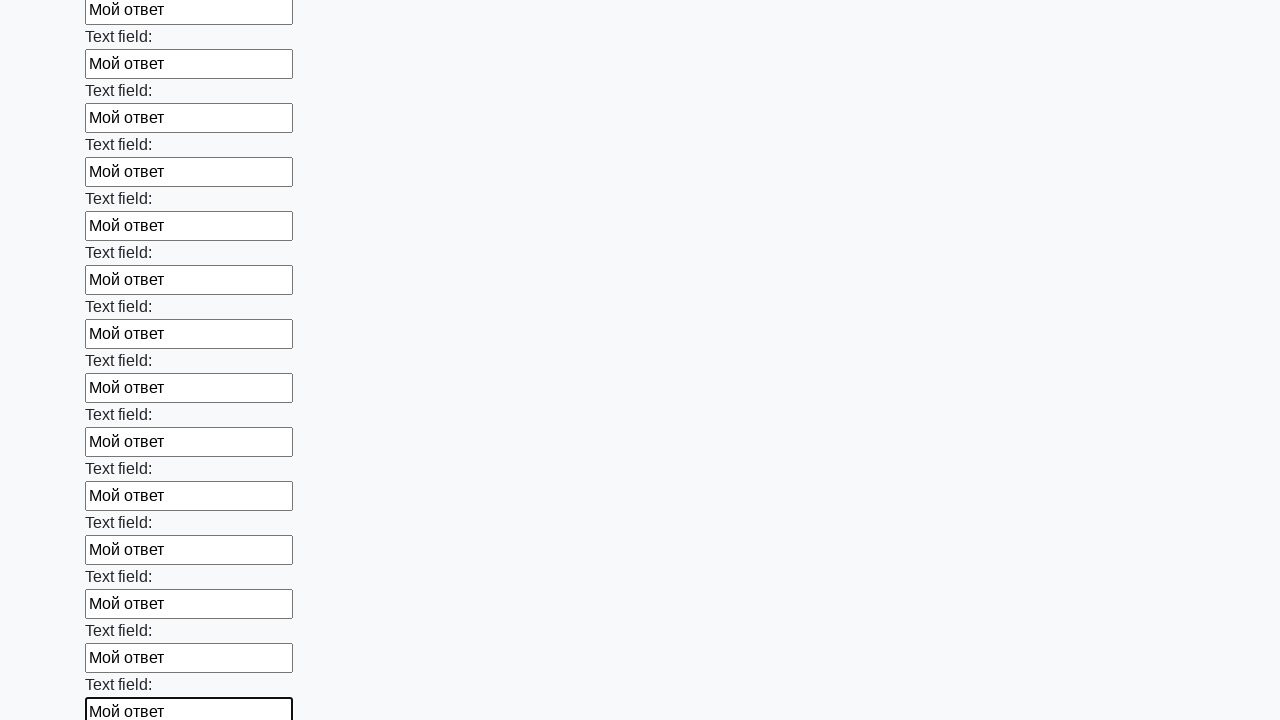

Filled a text input field with sample answer on [type='text'] >> nth=44
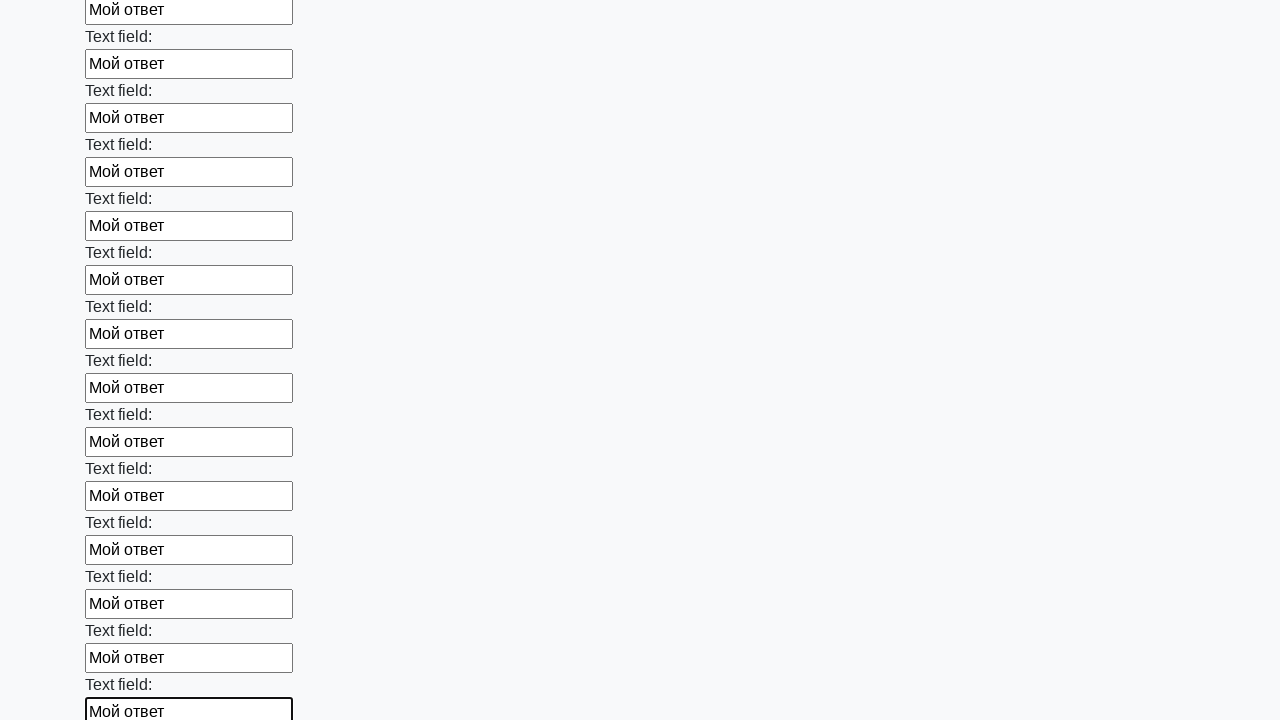

Filled a text input field with sample answer on [type='text'] >> nth=45
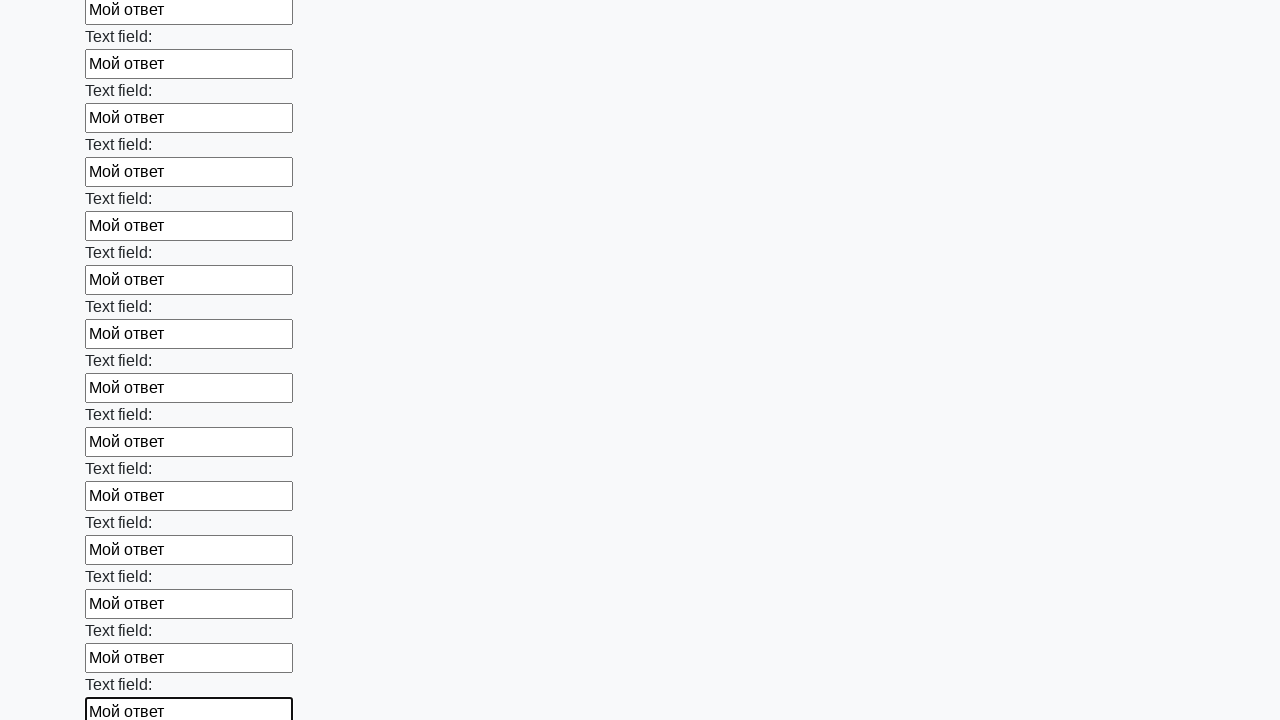

Filled a text input field with sample answer on [type='text'] >> nth=46
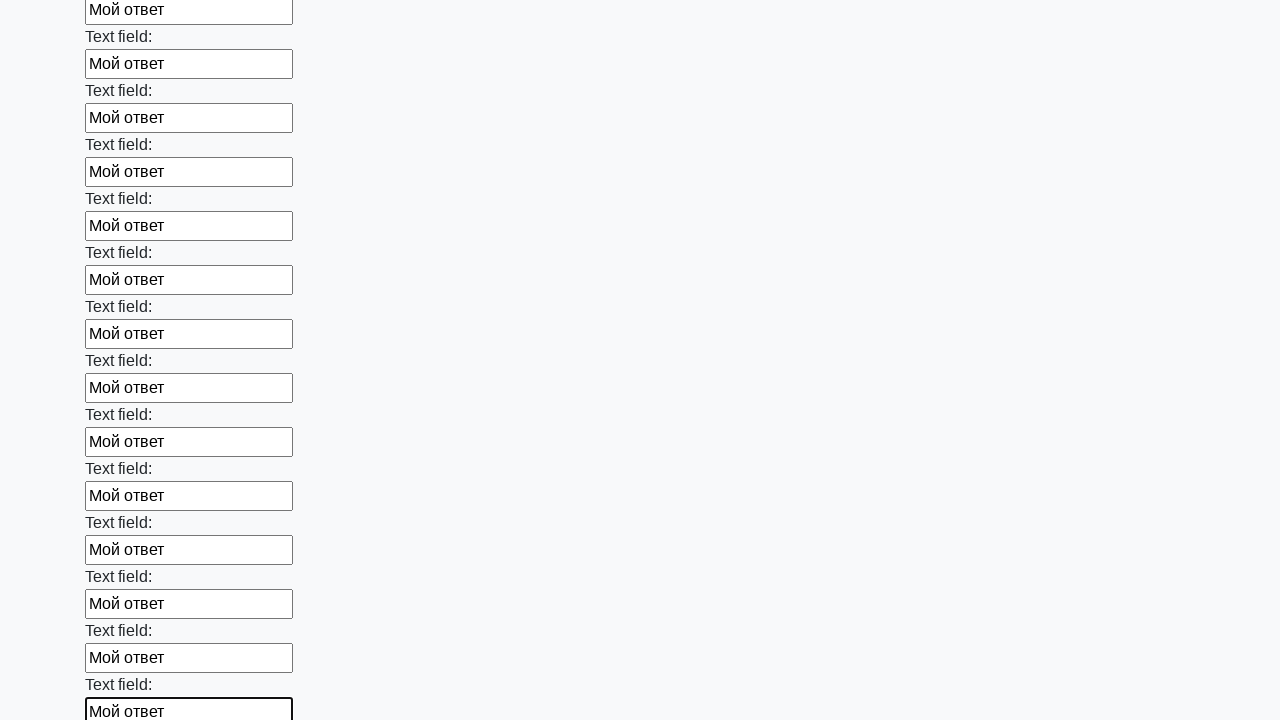

Filled a text input field with sample answer on [type='text'] >> nth=47
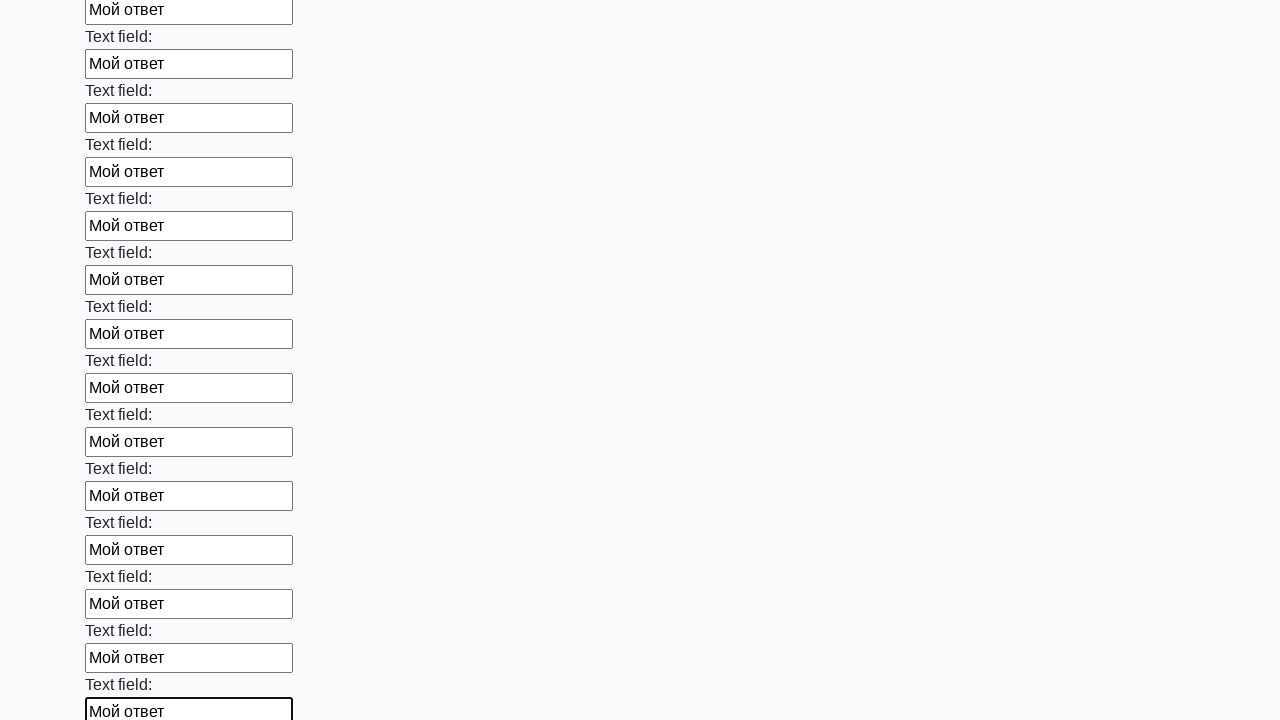

Filled a text input field with sample answer on [type='text'] >> nth=48
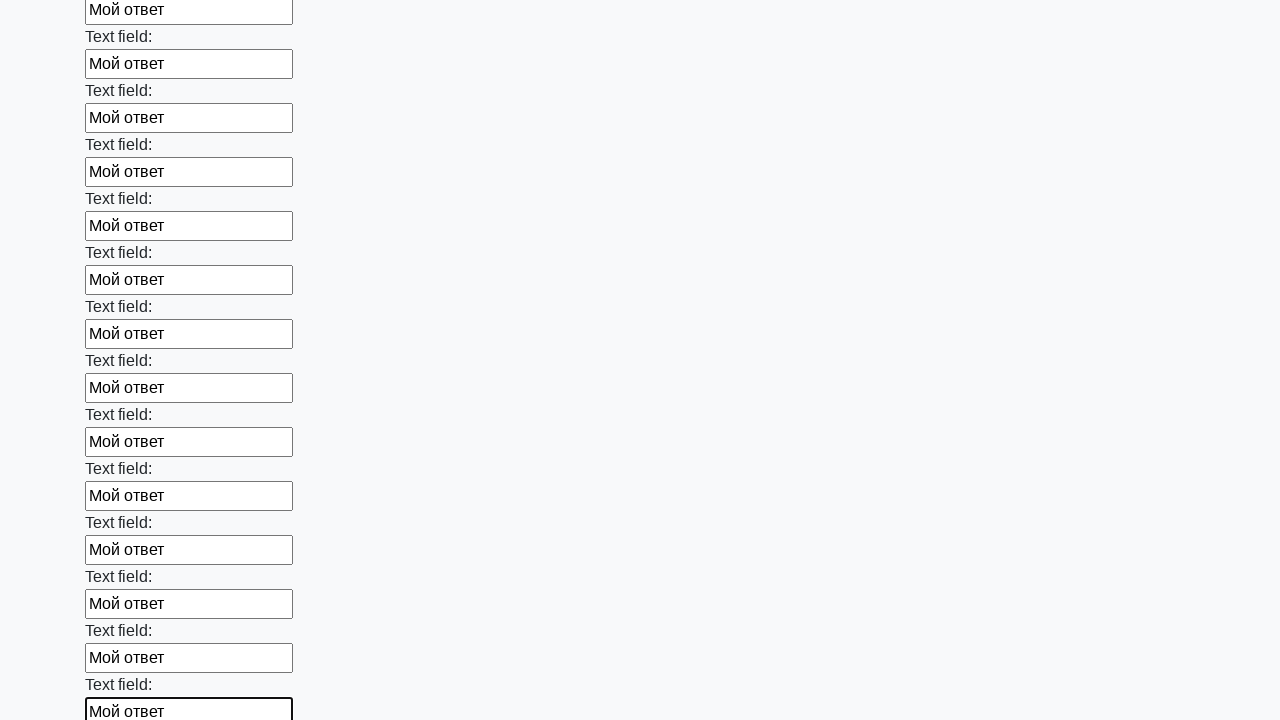

Filled a text input field with sample answer on [type='text'] >> nth=49
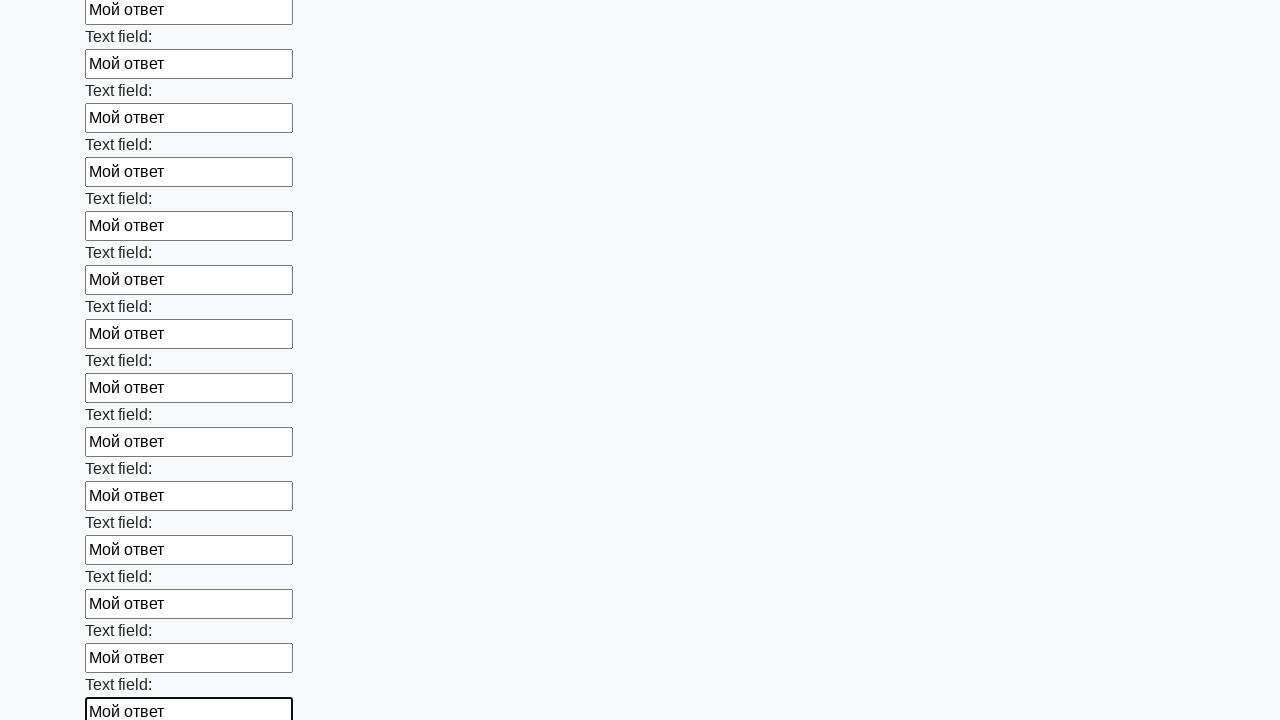

Filled a text input field with sample answer on [type='text'] >> nth=50
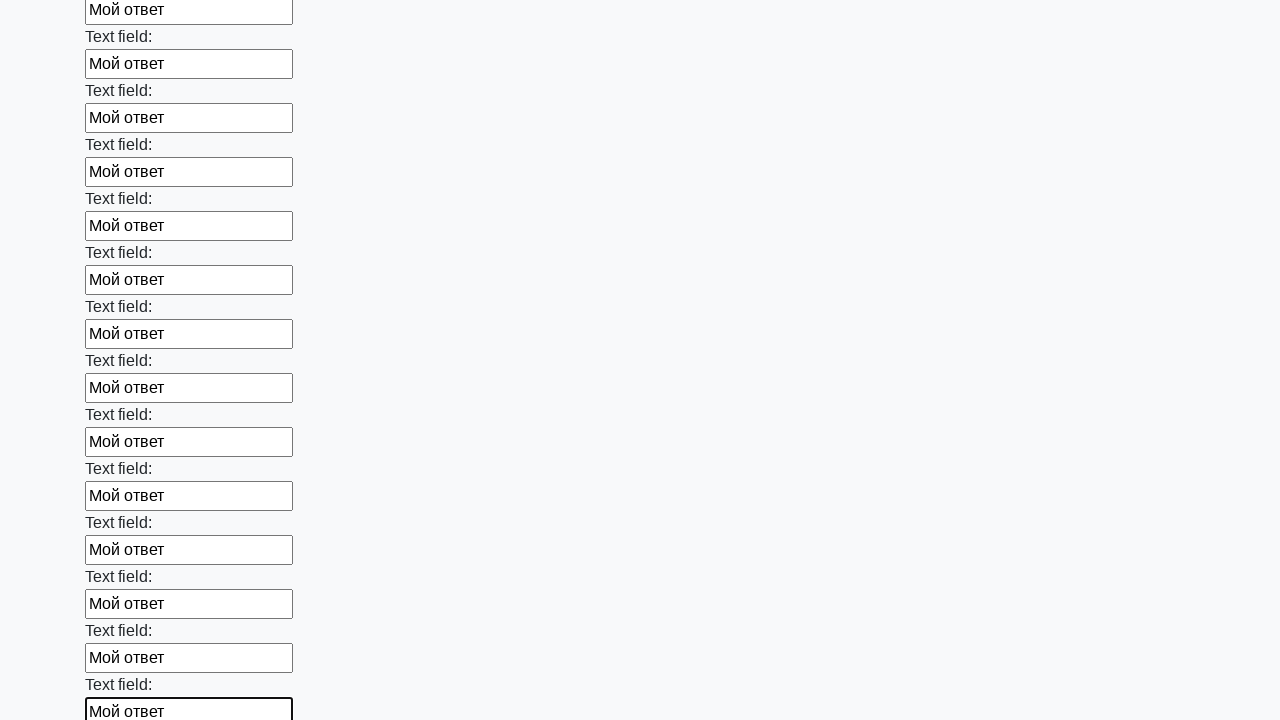

Filled a text input field with sample answer on [type='text'] >> nth=51
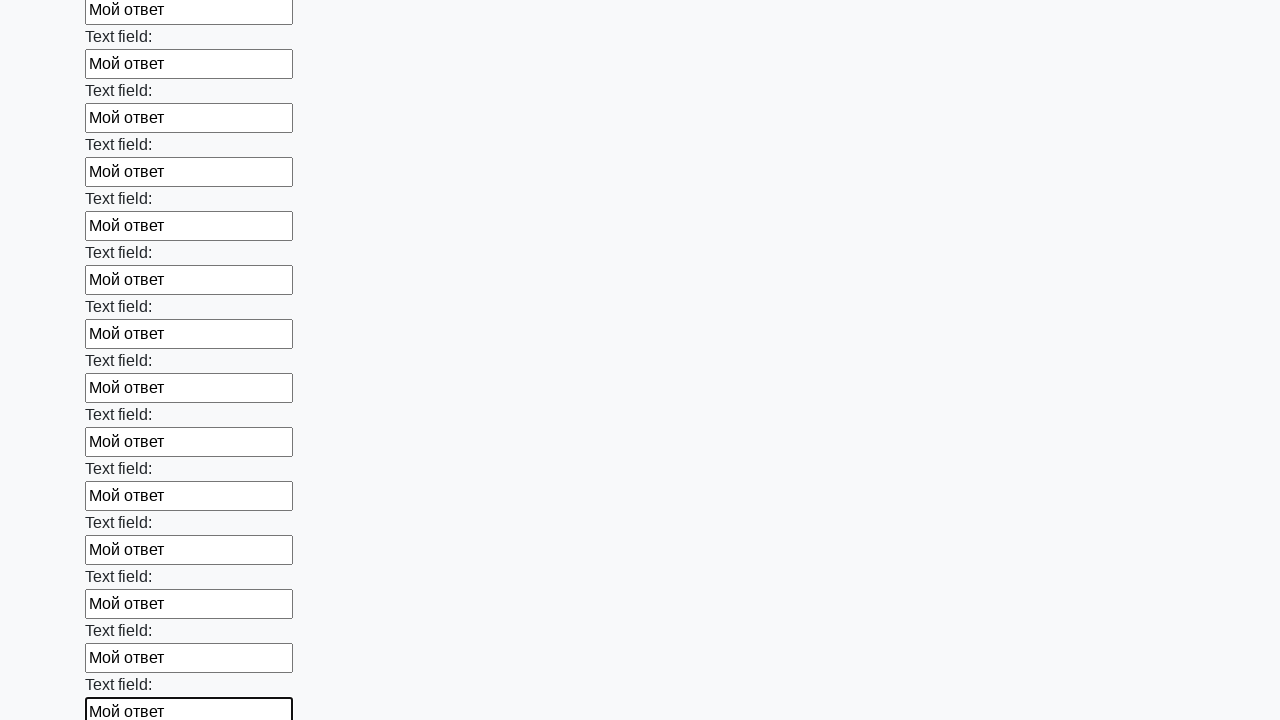

Filled a text input field with sample answer on [type='text'] >> nth=52
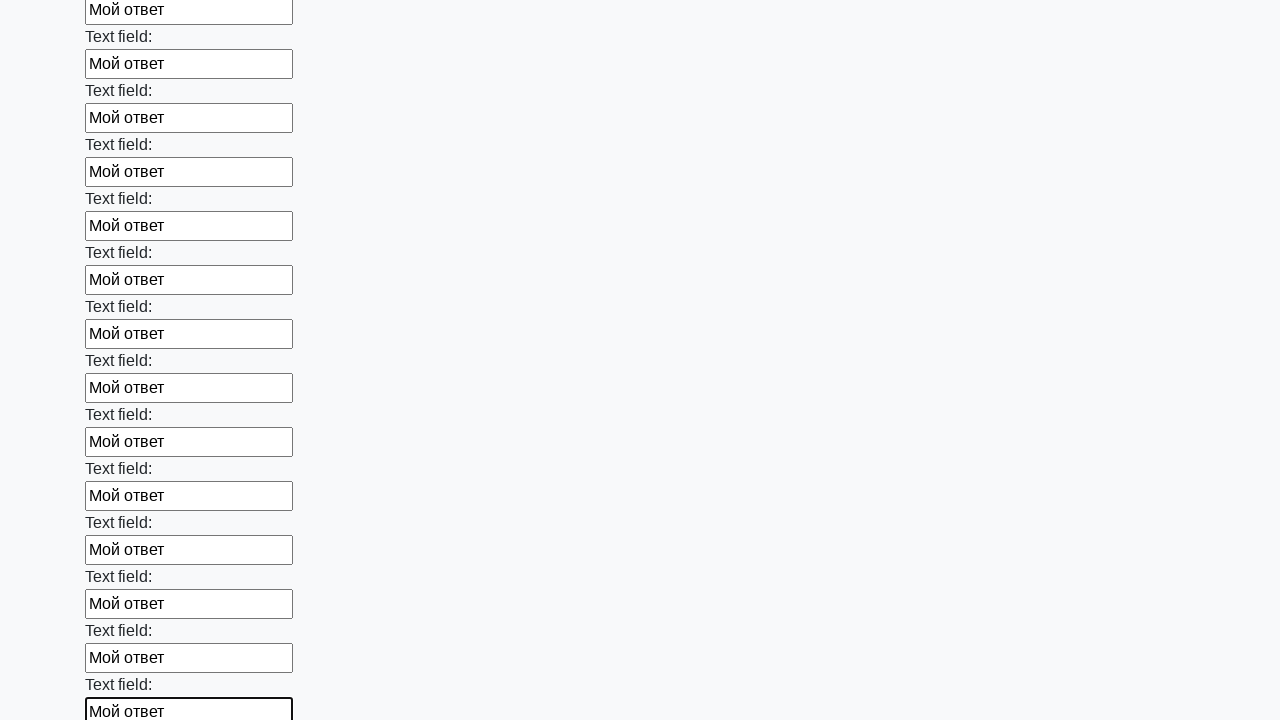

Filled a text input field with sample answer on [type='text'] >> nth=53
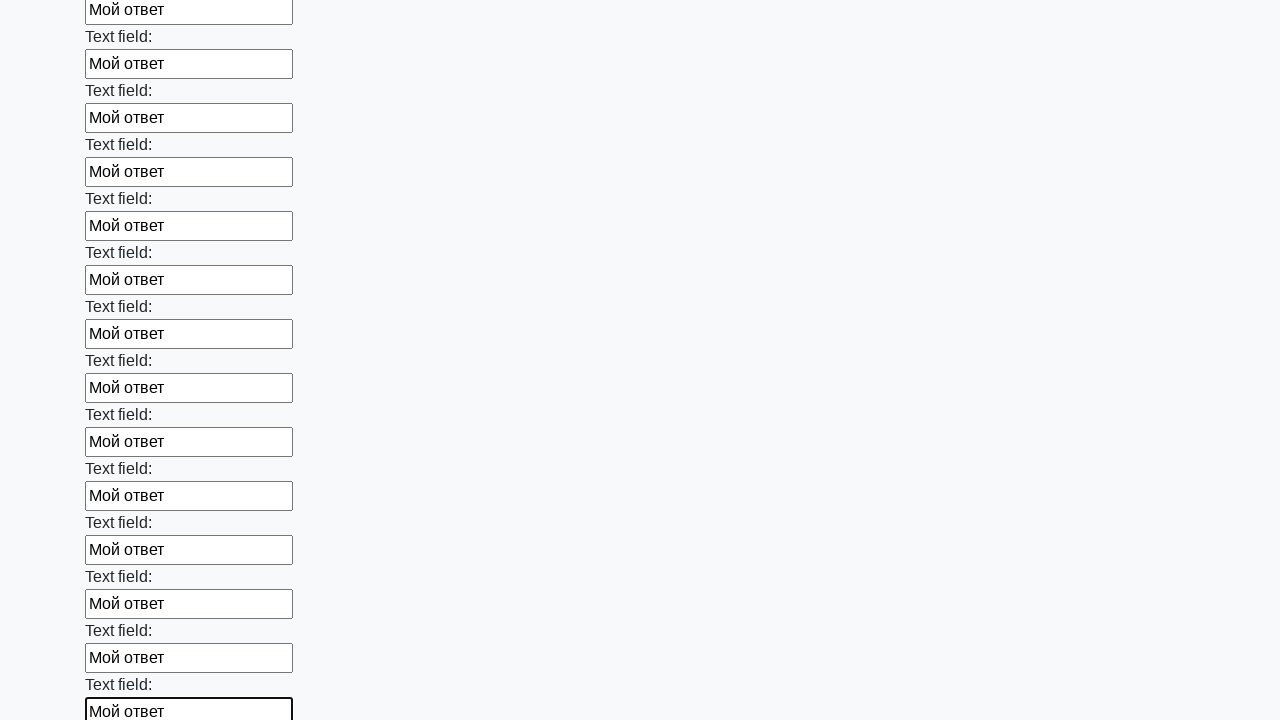

Filled a text input field with sample answer on [type='text'] >> nth=54
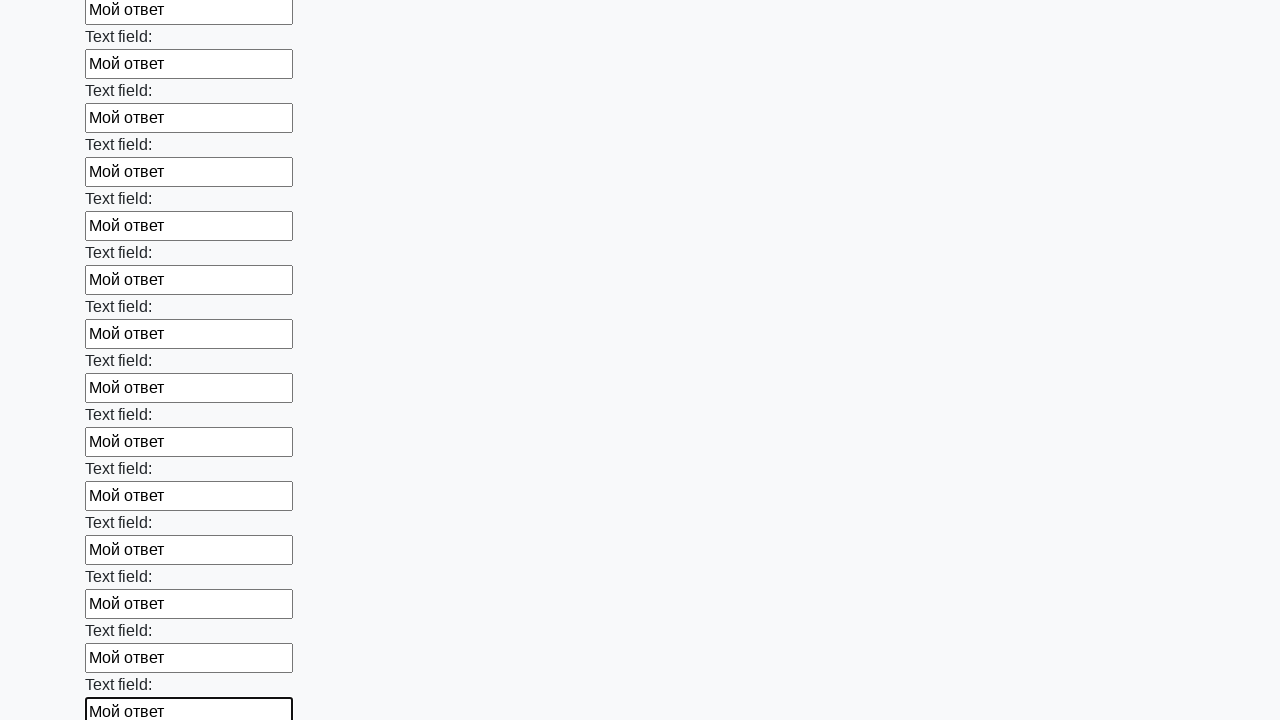

Filled a text input field with sample answer on [type='text'] >> nth=55
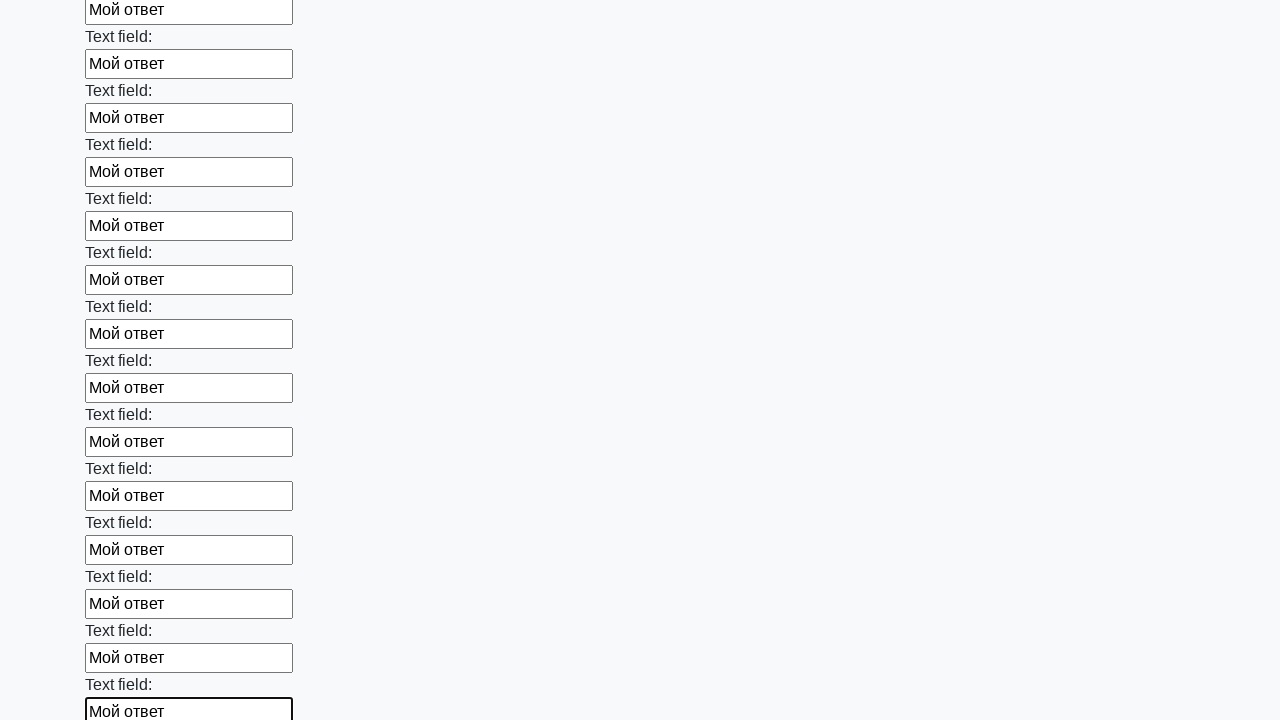

Filled a text input field with sample answer on [type='text'] >> nth=56
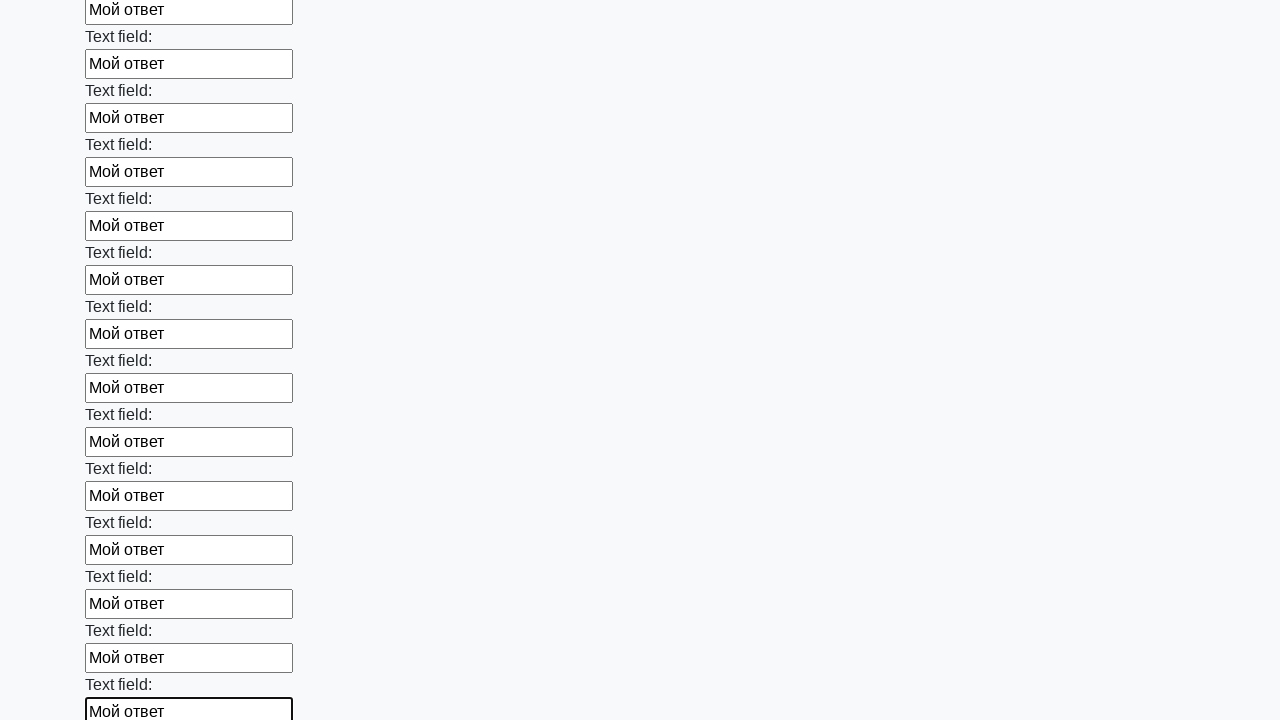

Filled a text input field with sample answer on [type='text'] >> nth=57
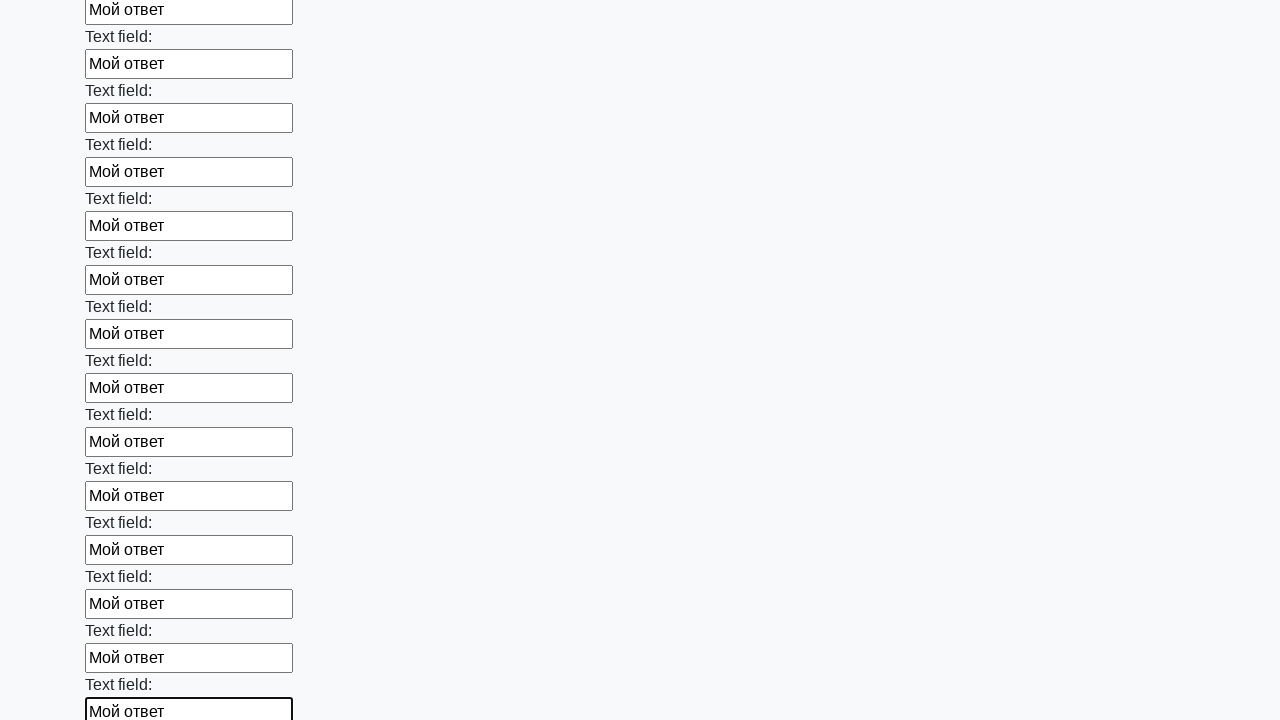

Filled a text input field with sample answer on [type='text'] >> nth=58
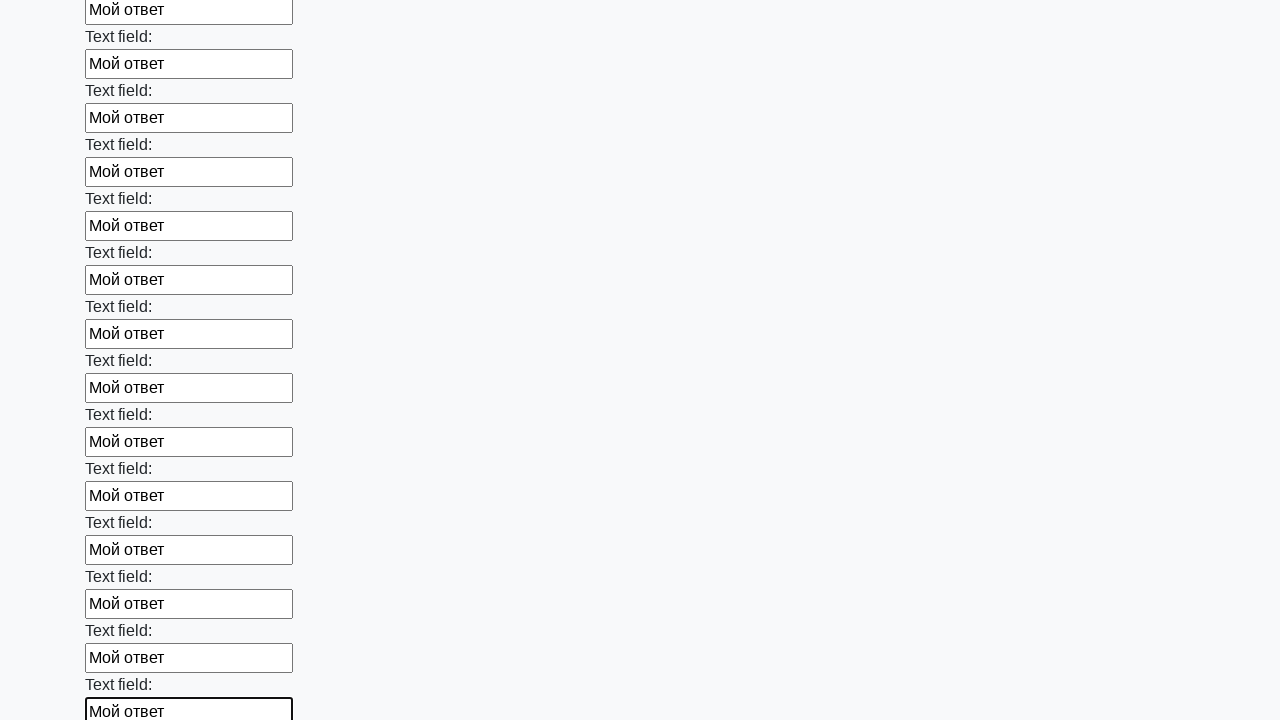

Filled a text input field with sample answer on [type='text'] >> nth=59
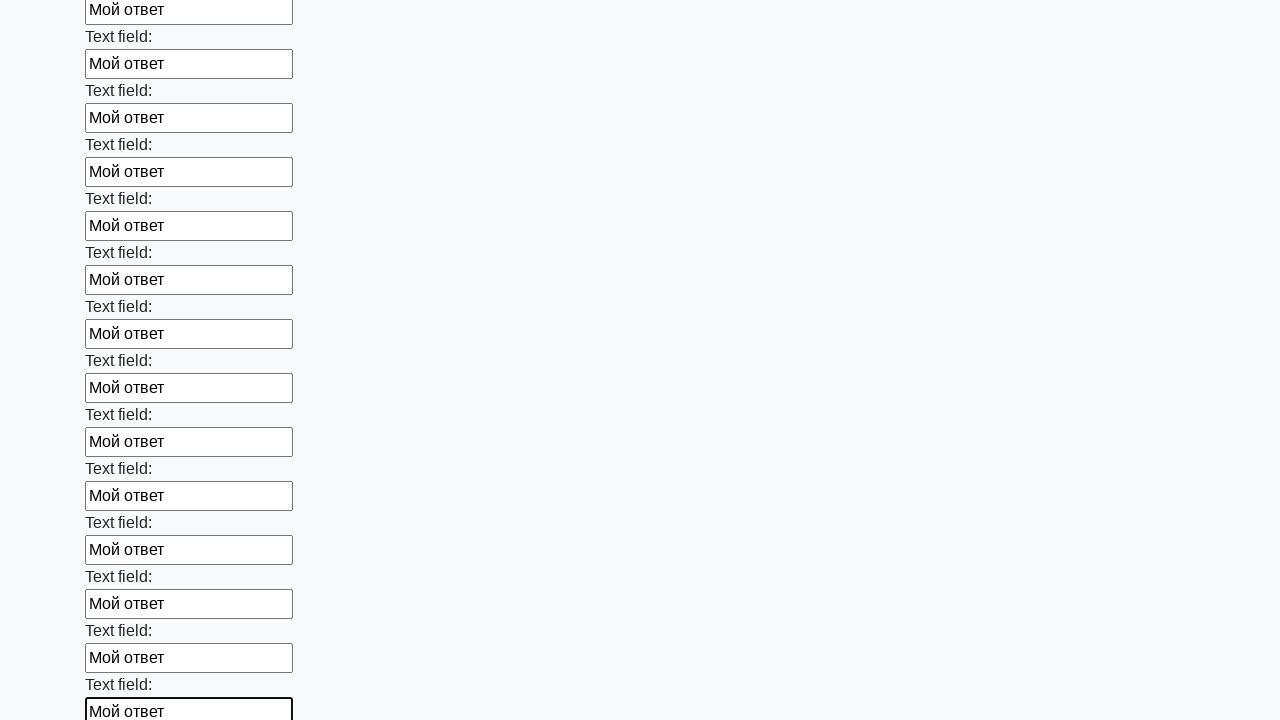

Filled a text input field with sample answer on [type='text'] >> nth=60
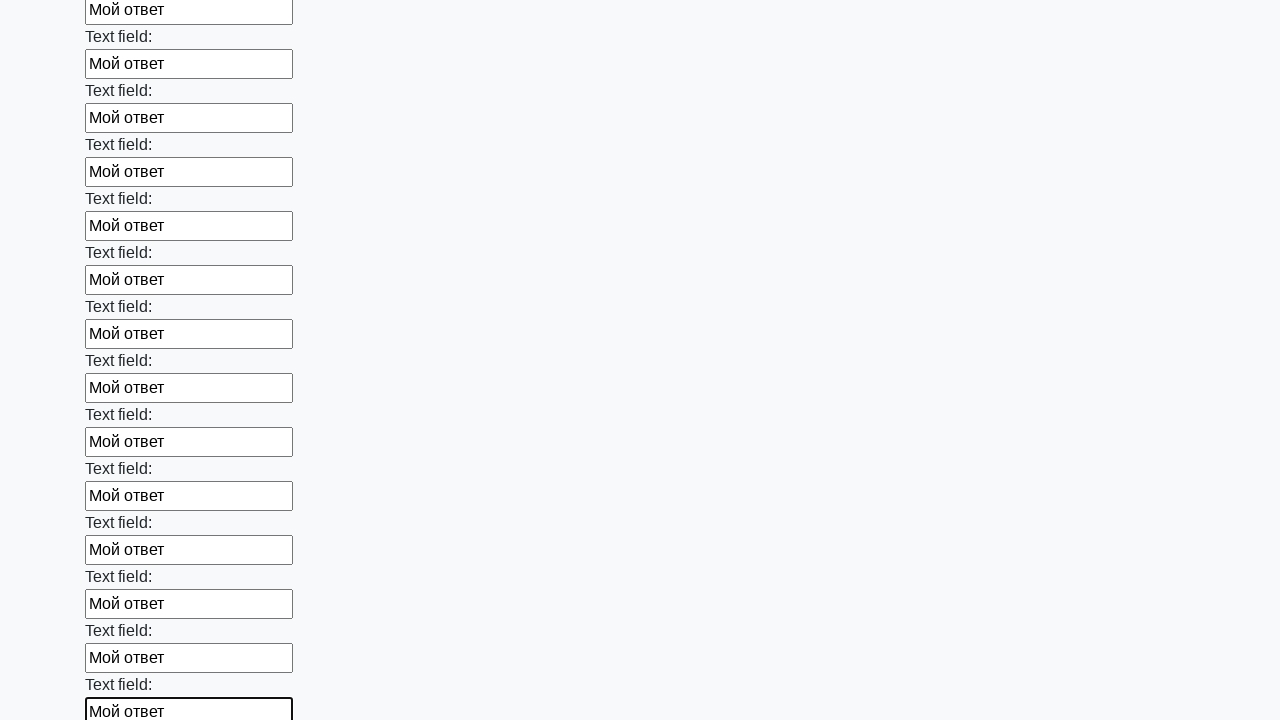

Filled a text input field with sample answer on [type='text'] >> nth=61
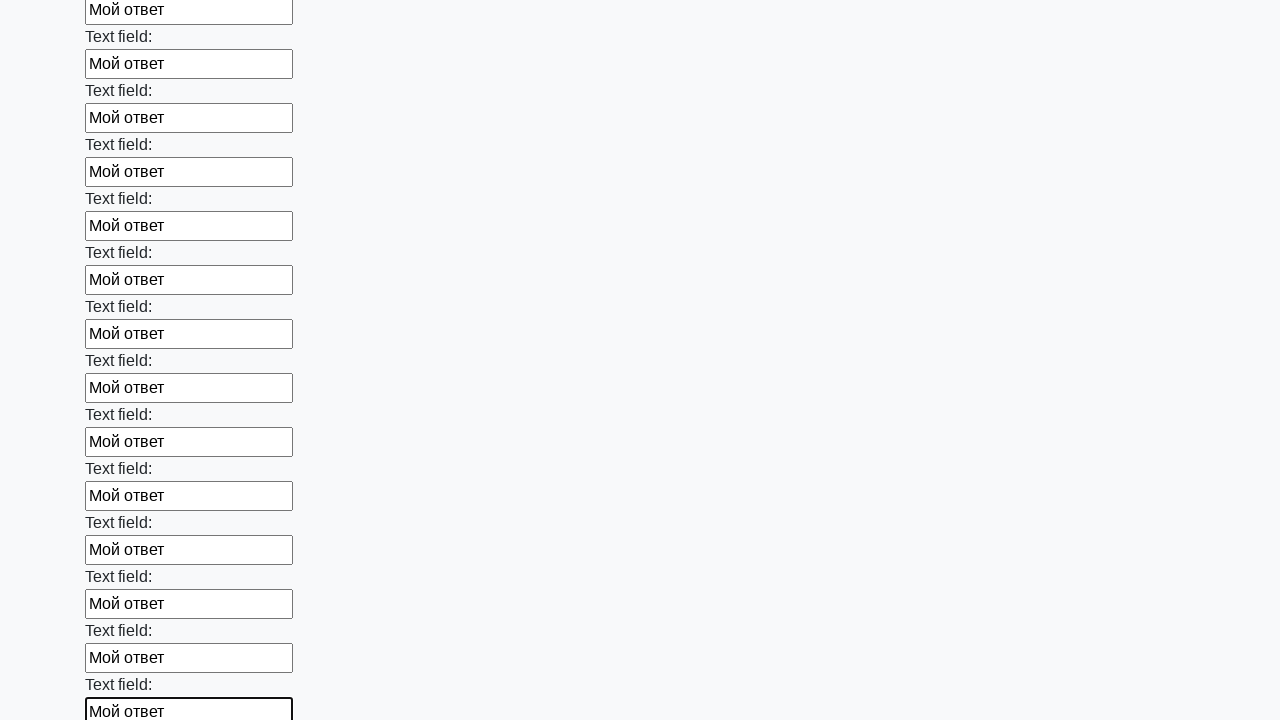

Filled a text input field with sample answer on [type='text'] >> nth=62
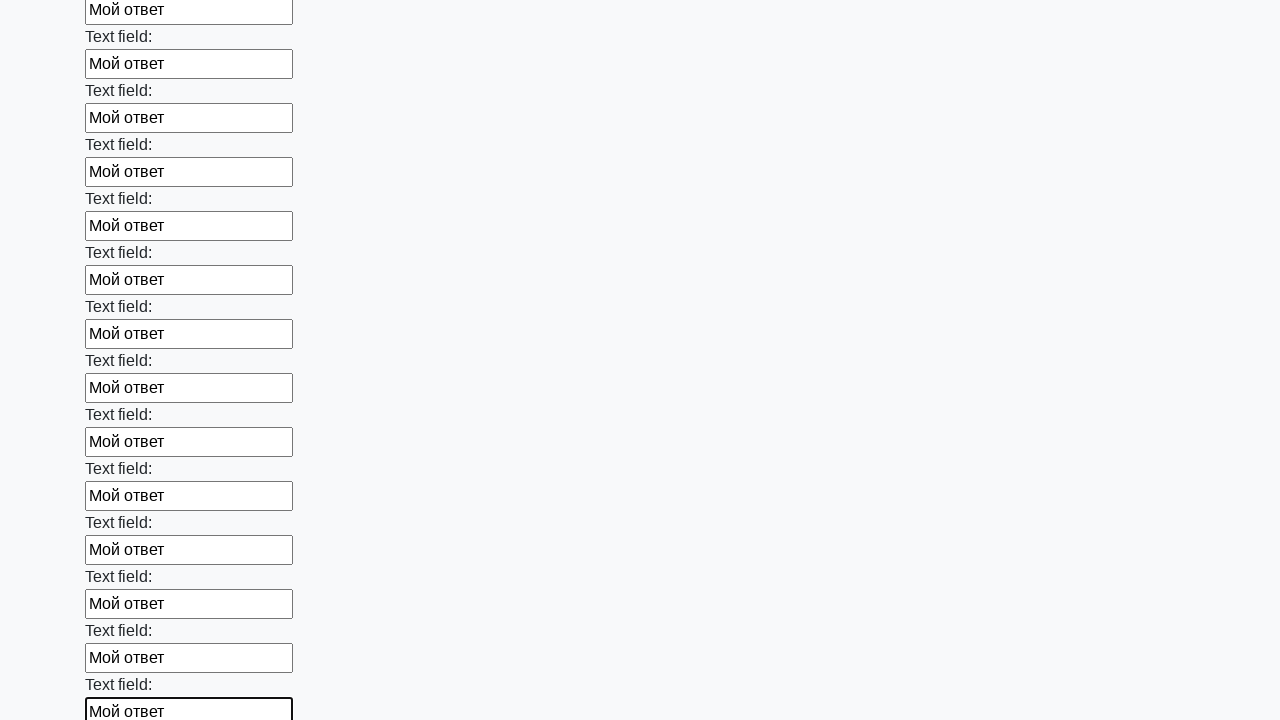

Filled a text input field with sample answer on [type='text'] >> nth=63
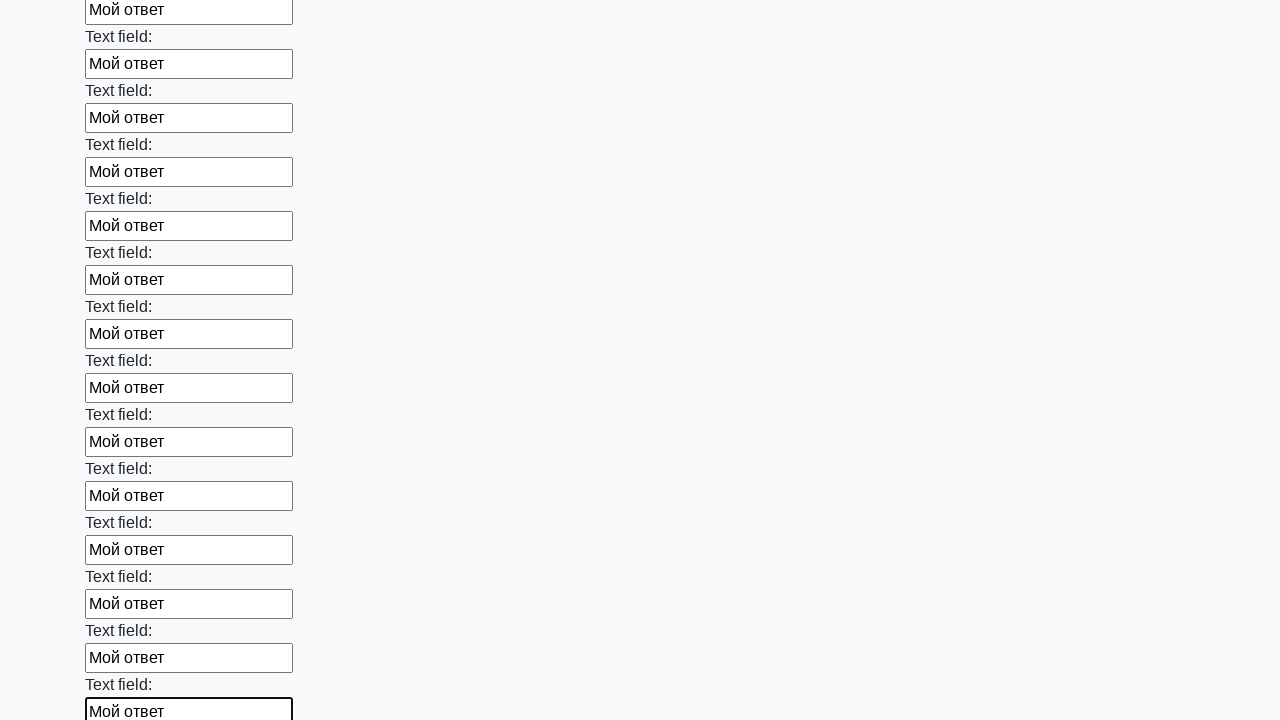

Filled a text input field with sample answer on [type='text'] >> nth=64
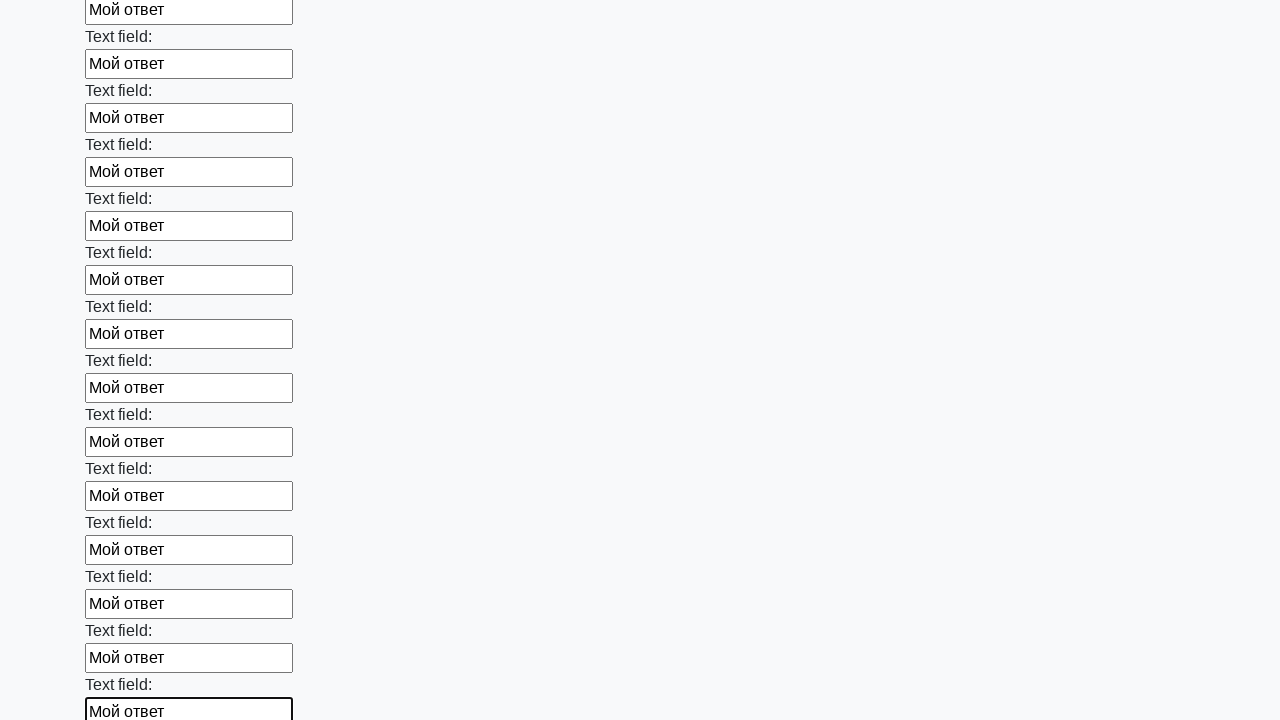

Filled a text input field with sample answer on [type='text'] >> nth=65
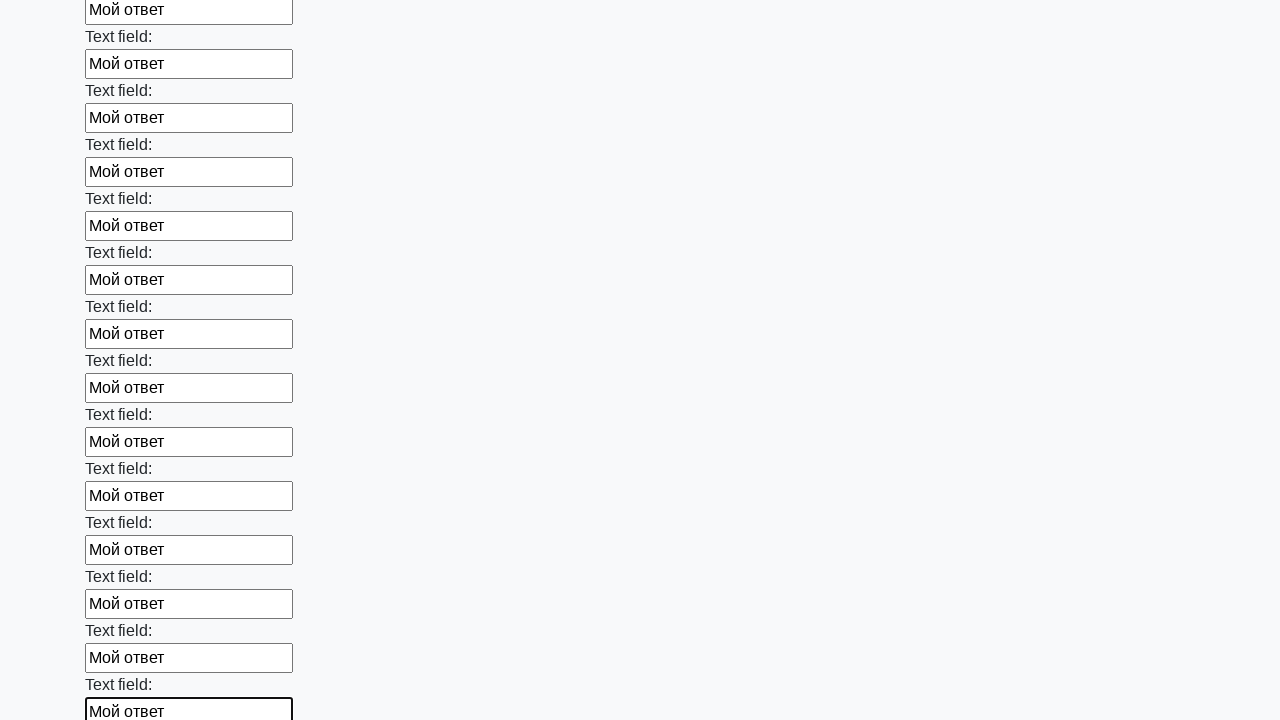

Filled a text input field with sample answer on [type='text'] >> nth=66
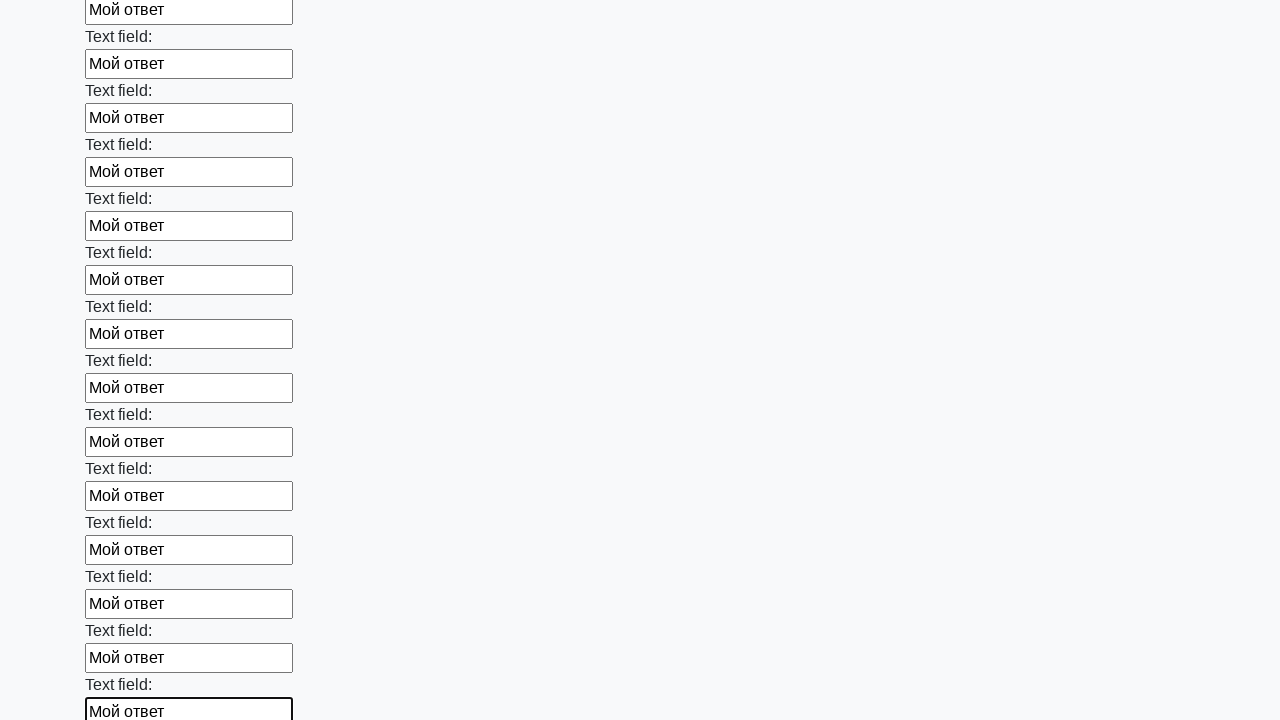

Filled a text input field with sample answer on [type='text'] >> nth=67
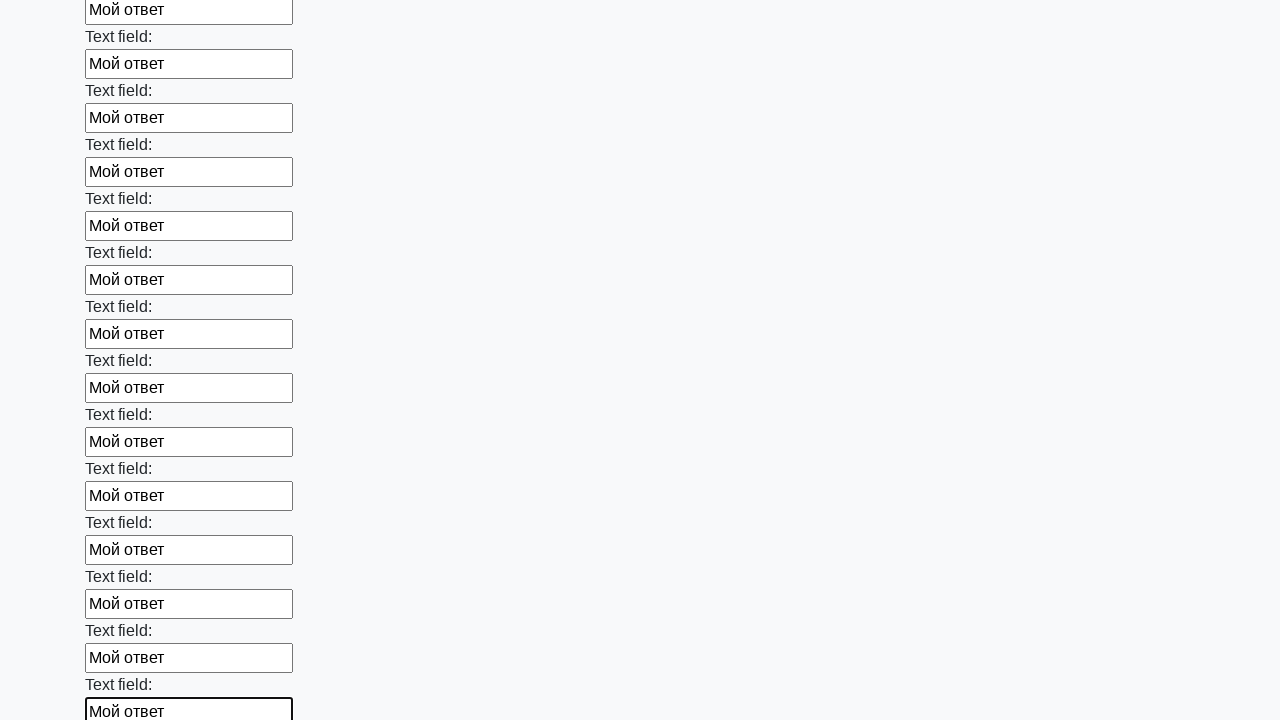

Filled a text input field with sample answer on [type='text'] >> nth=68
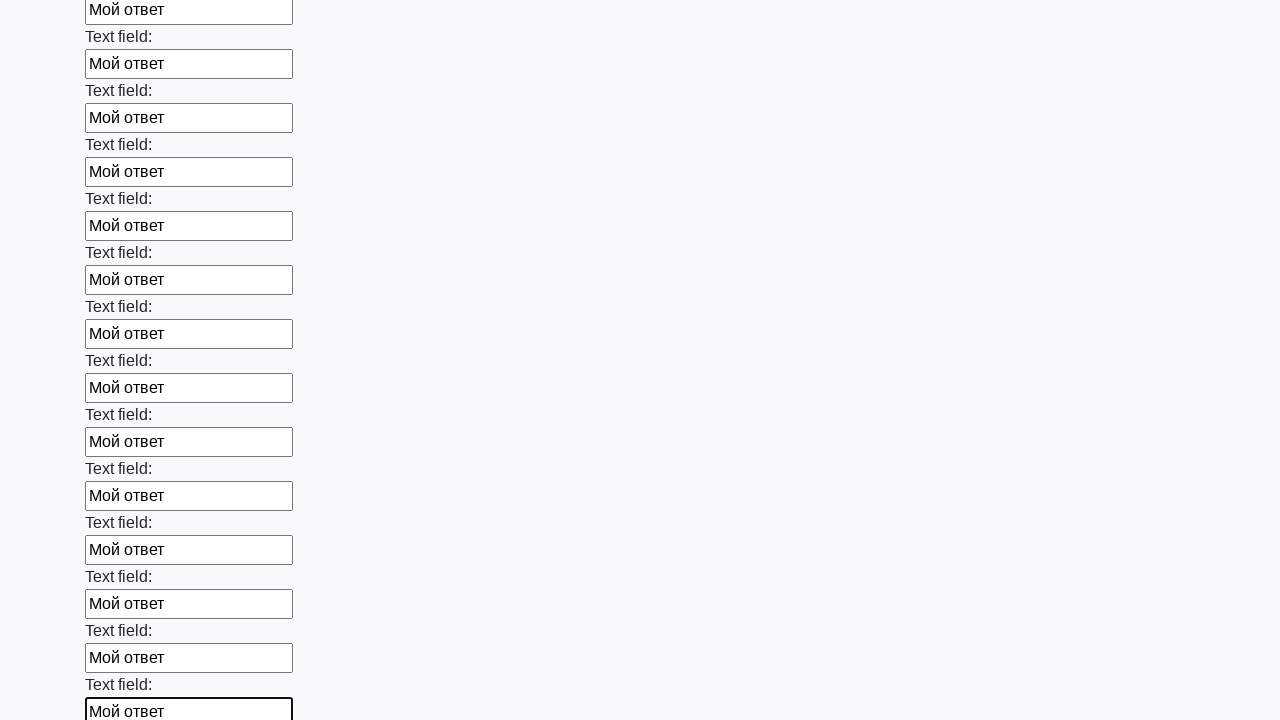

Filled a text input field with sample answer on [type='text'] >> nth=69
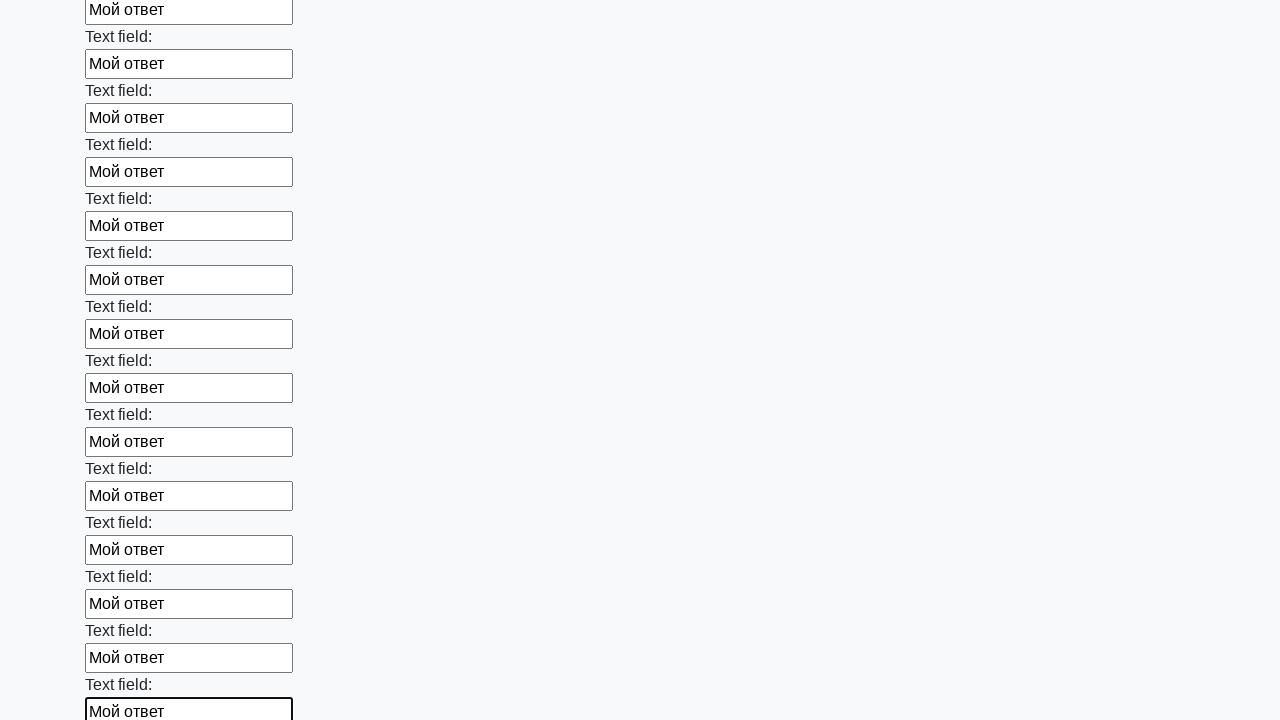

Filled a text input field with sample answer on [type='text'] >> nth=70
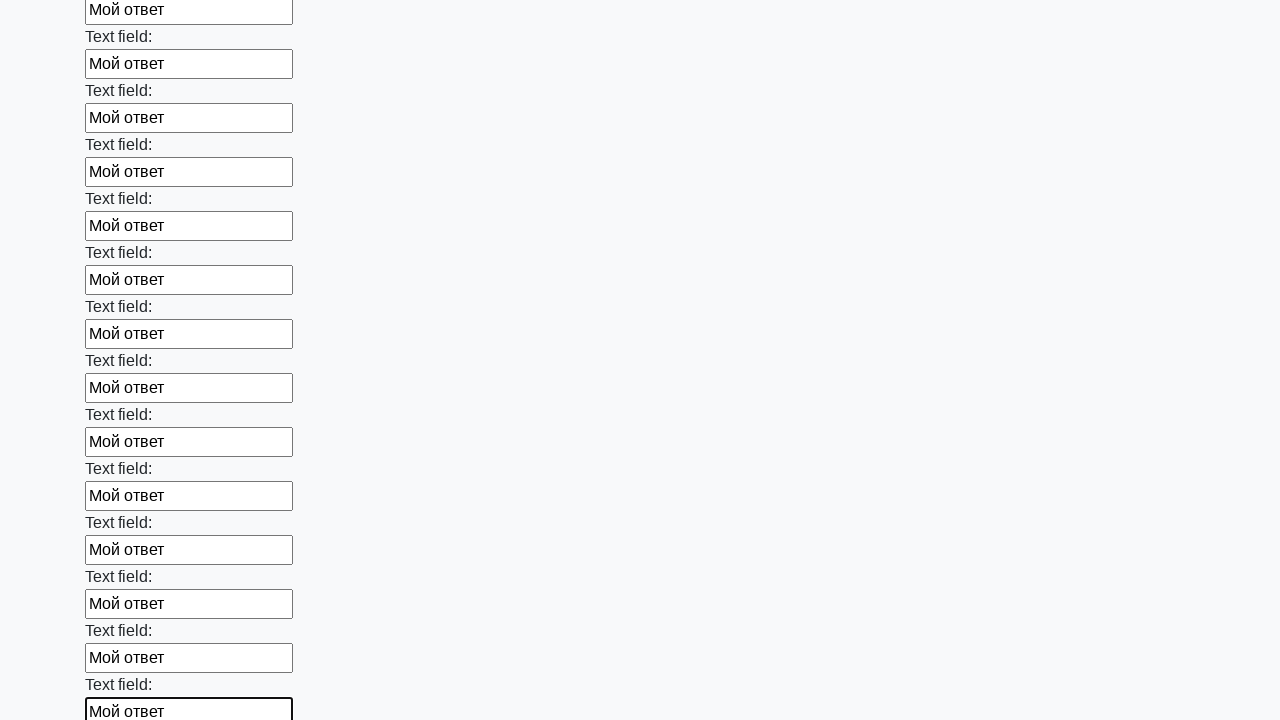

Filled a text input field with sample answer on [type='text'] >> nth=71
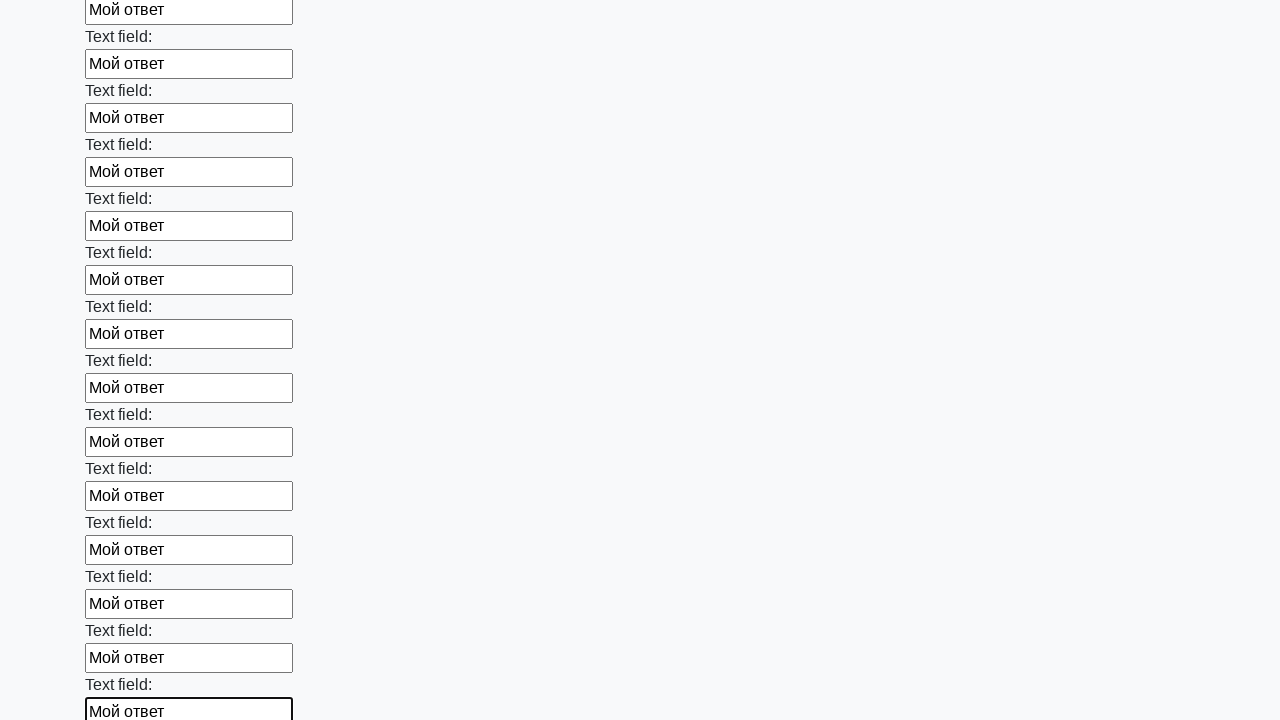

Filled a text input field with sample answer on [type='text'] >> nth=72
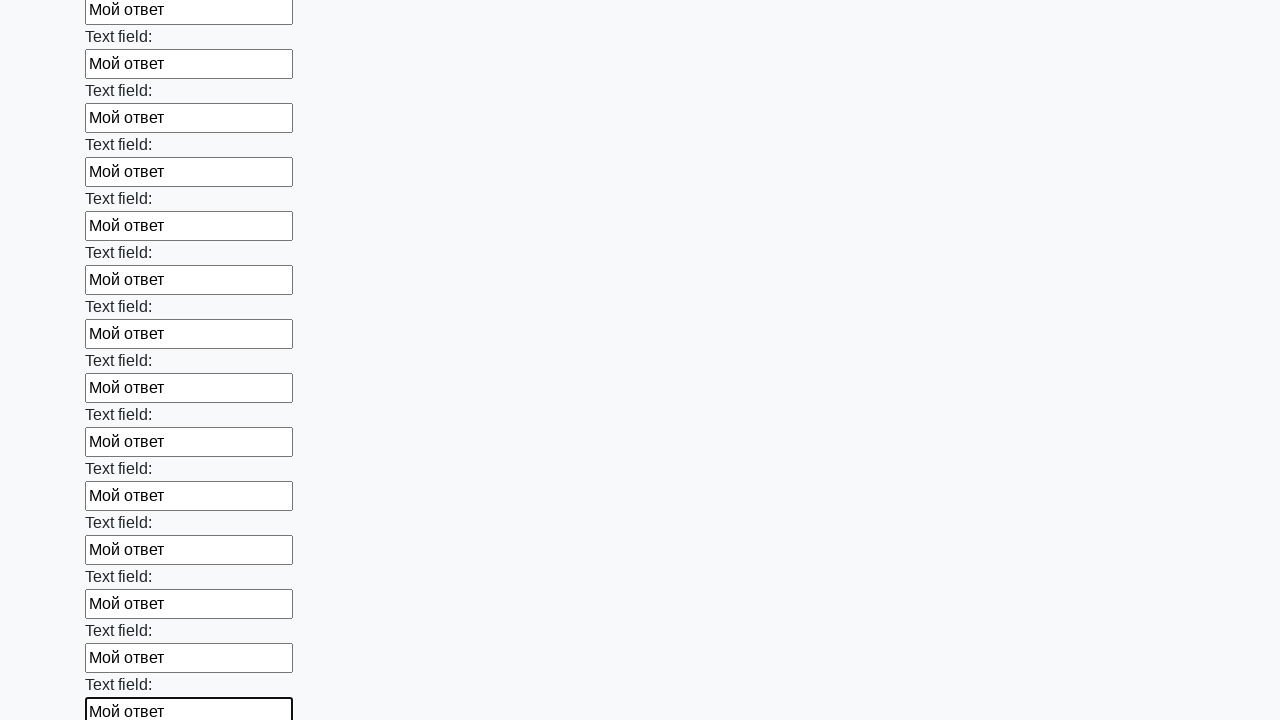

Filled a text input field with sample answer on [type='text'] >> nth=73
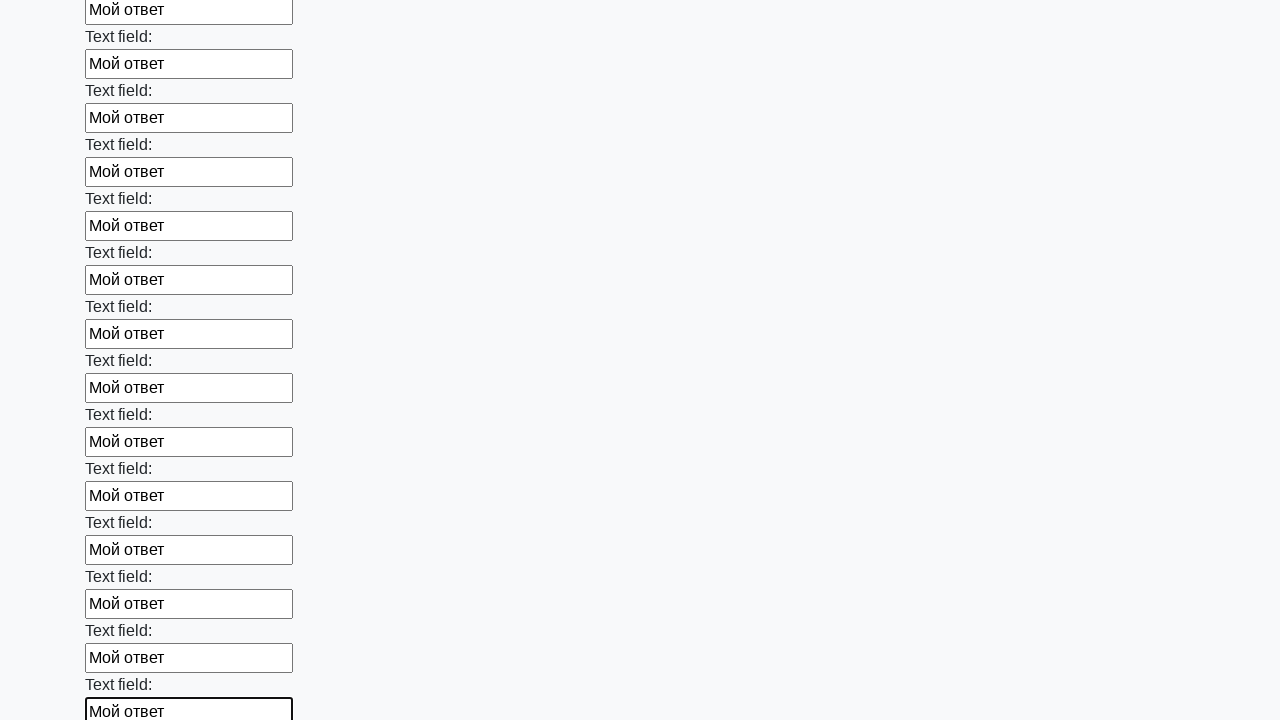

Filled a text input field with sample answer on [type='text'] >> nth=74
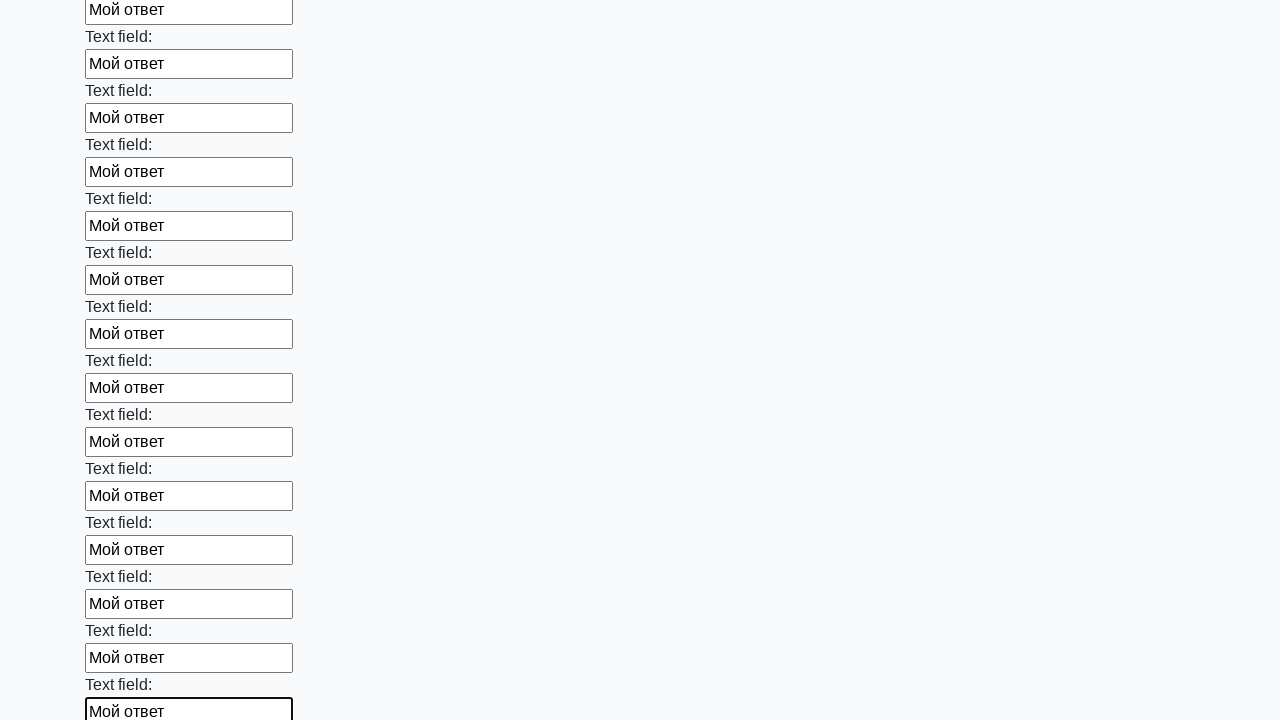

Filled a text input field with sample answer on [type='text'] >> nth=75
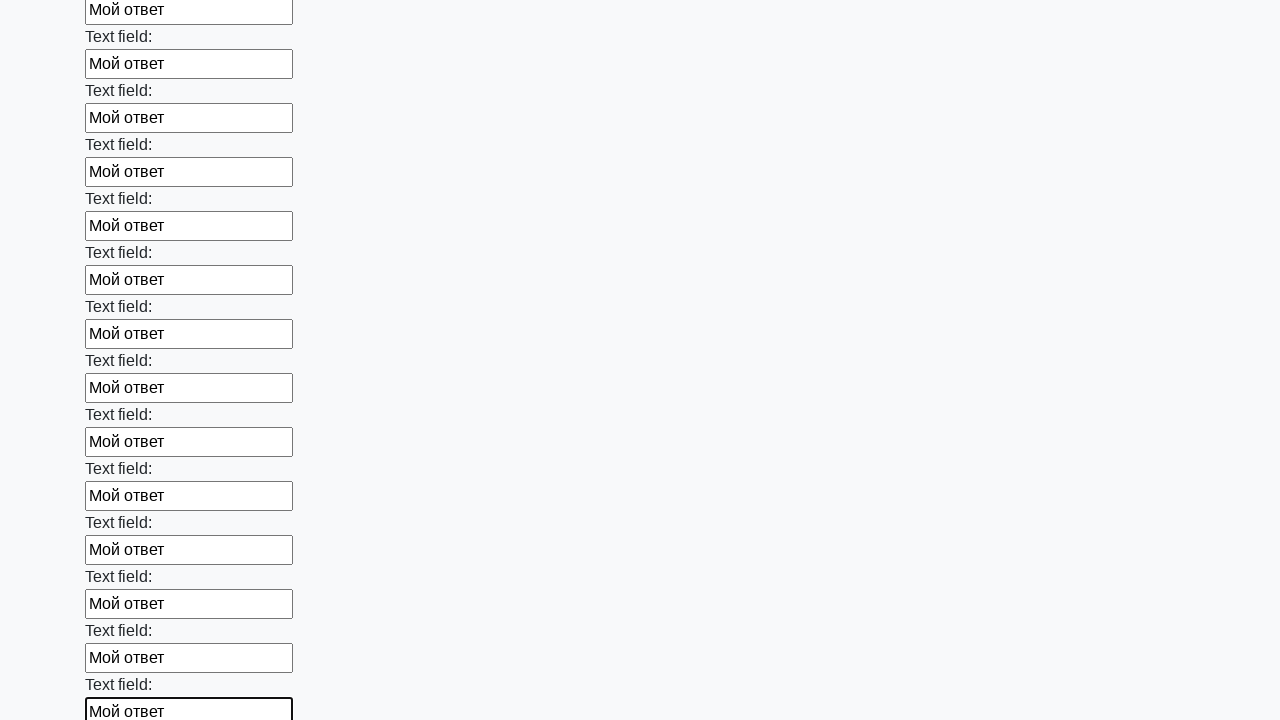

Filled a text input field with sample answer on [type='text'] >> nth=76
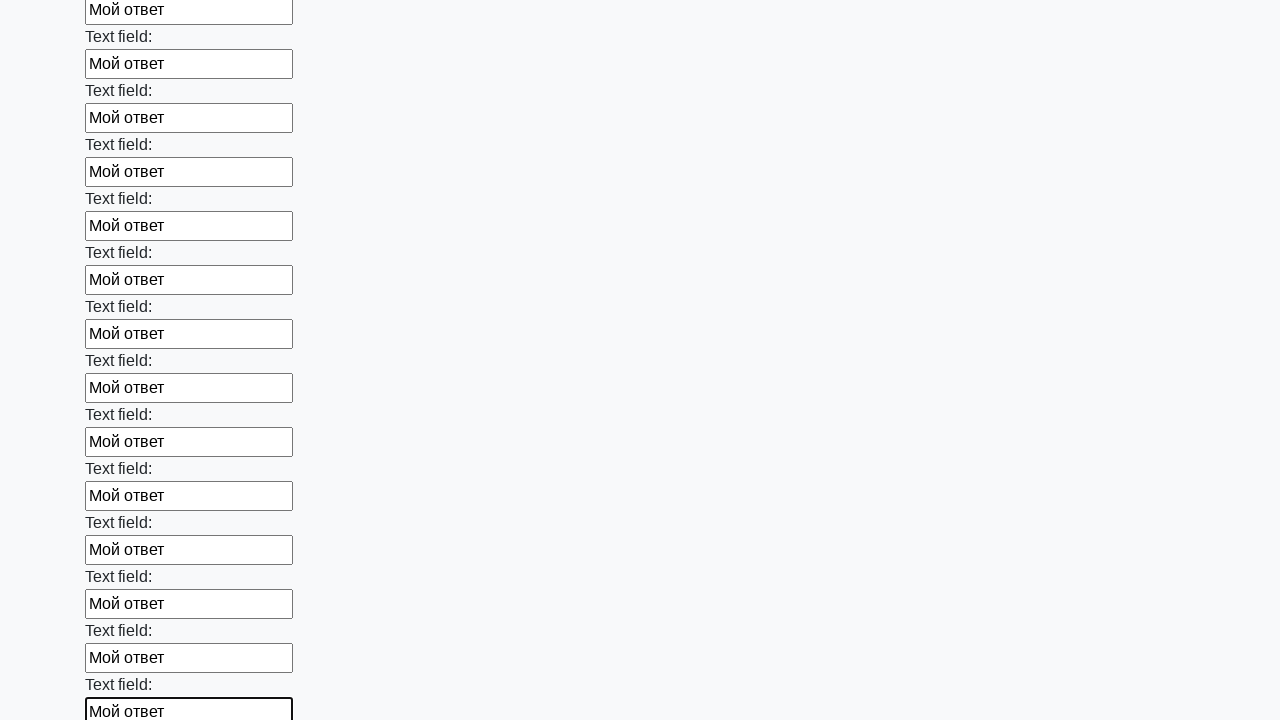

Filled a text input field with sample answer on [type='text'] >> nth=77
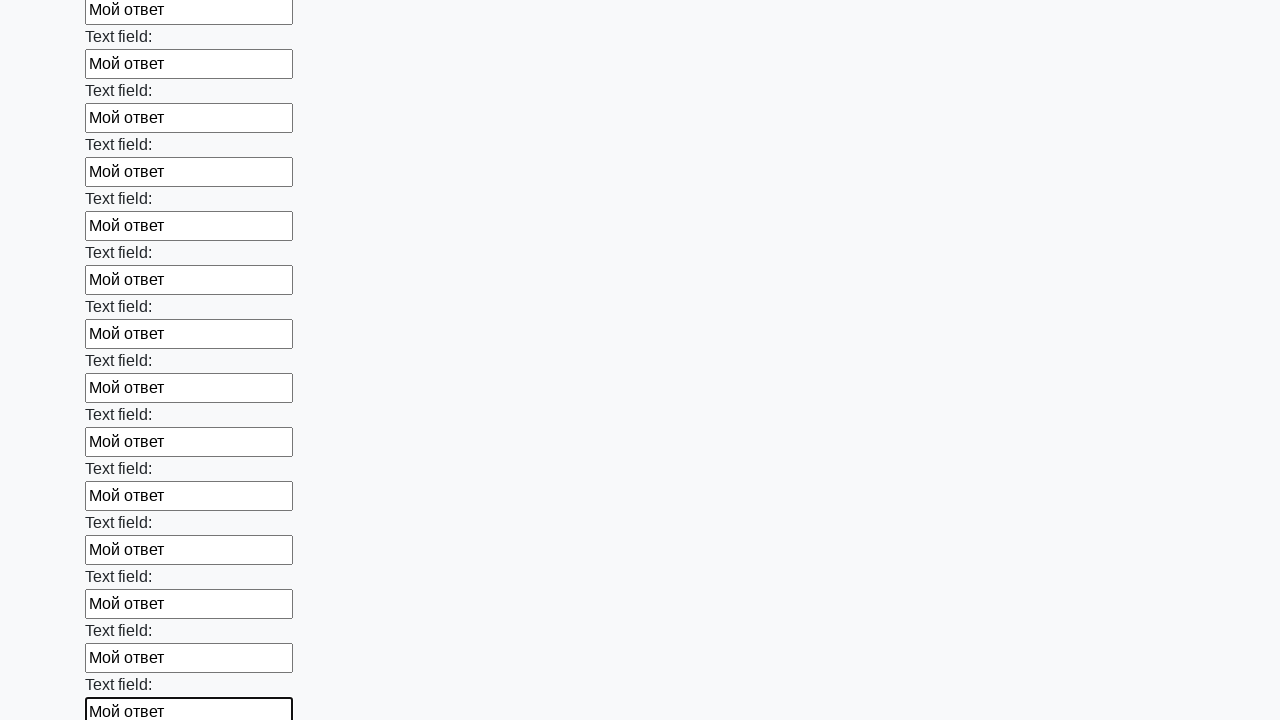

Filled a text input field with sample answer on [type='text'] >> nth=78
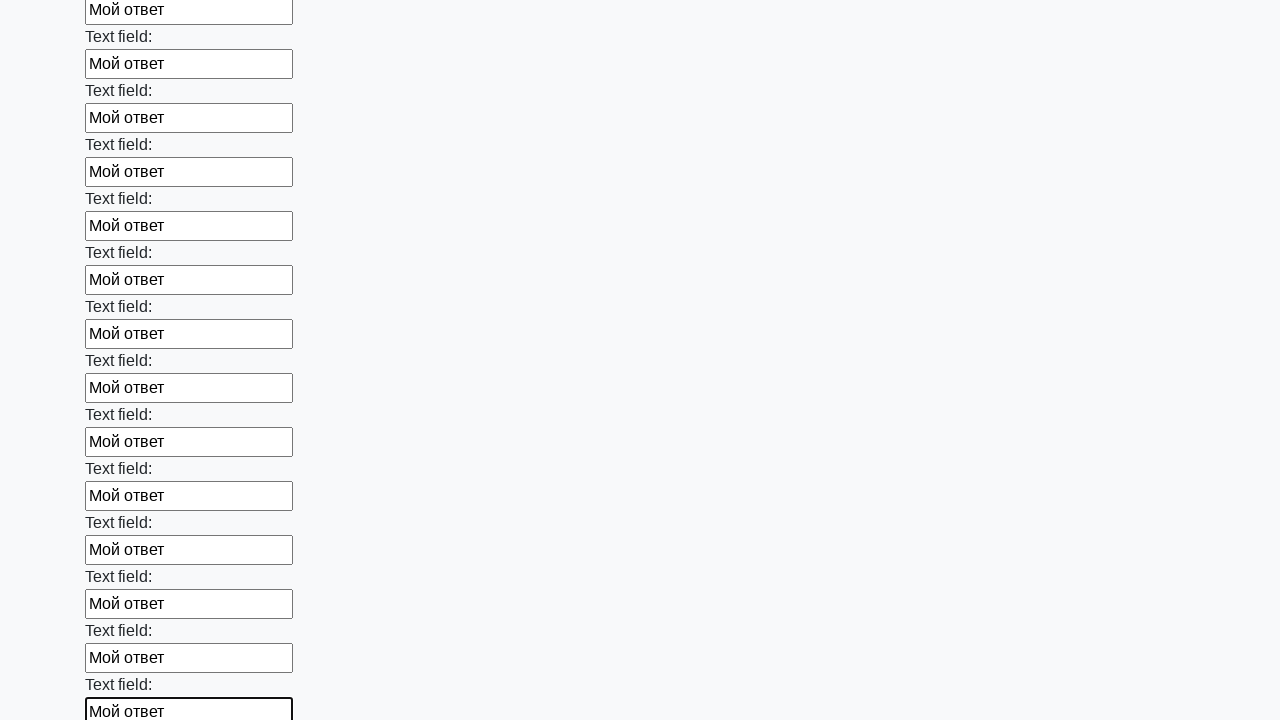

Filled a text input field with sample answer on [type='text'] >> nth=79
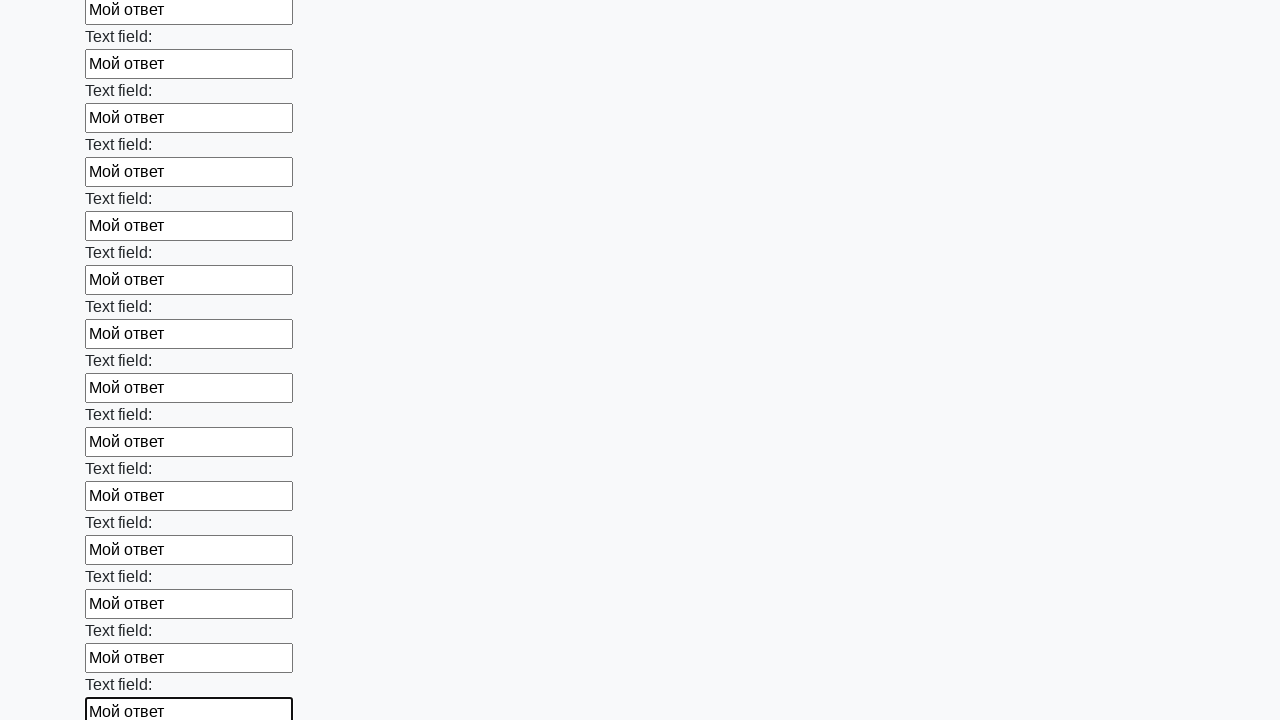

Filled a text input field with sample answer on [type='text'] >> nth=80
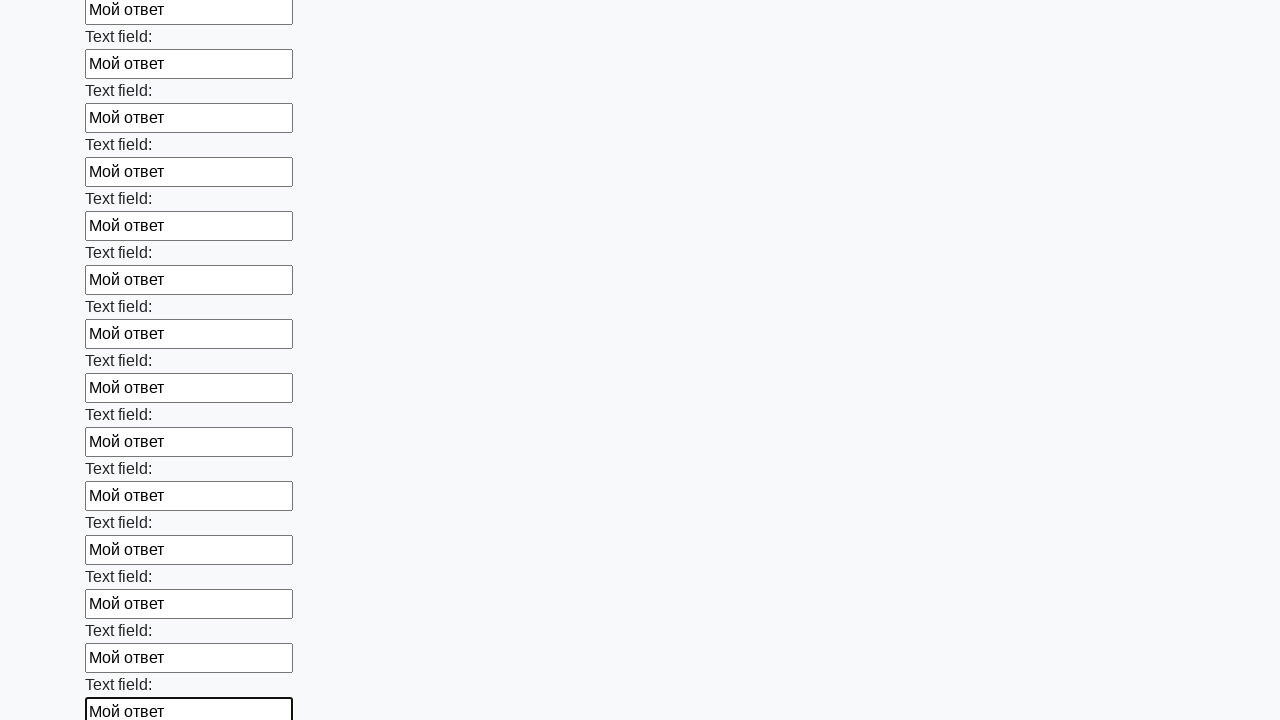

Filled a text input field with sample answer on [type='text'] >> nth=81
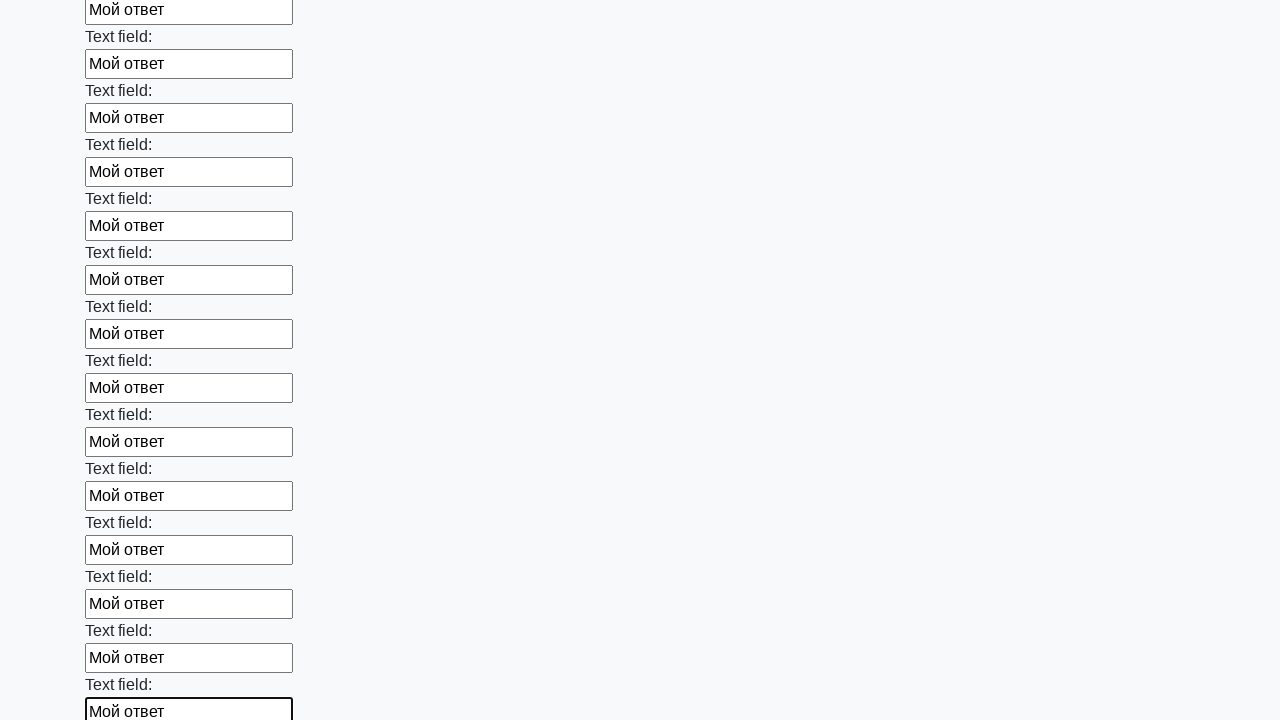

Filled a text input field with sample answer on [type='text'] >> nth=82
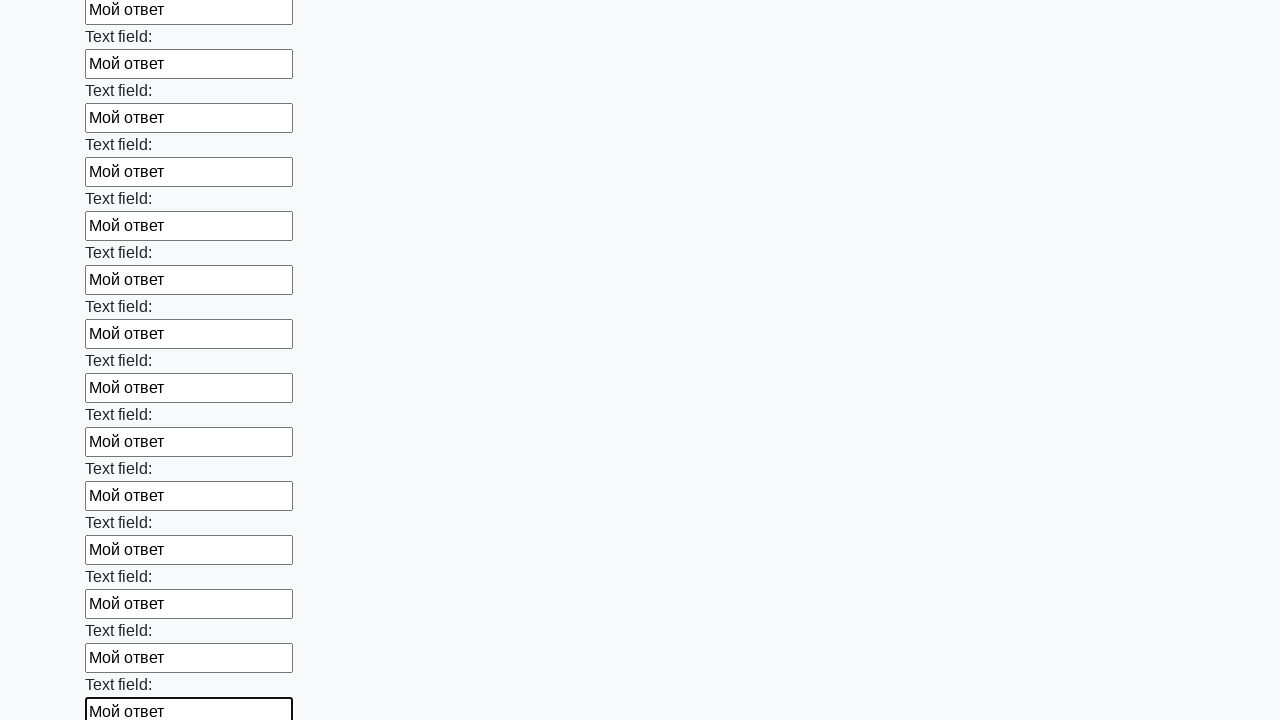

Filled a text input field with sample answer on [type='text'] >> nth=83
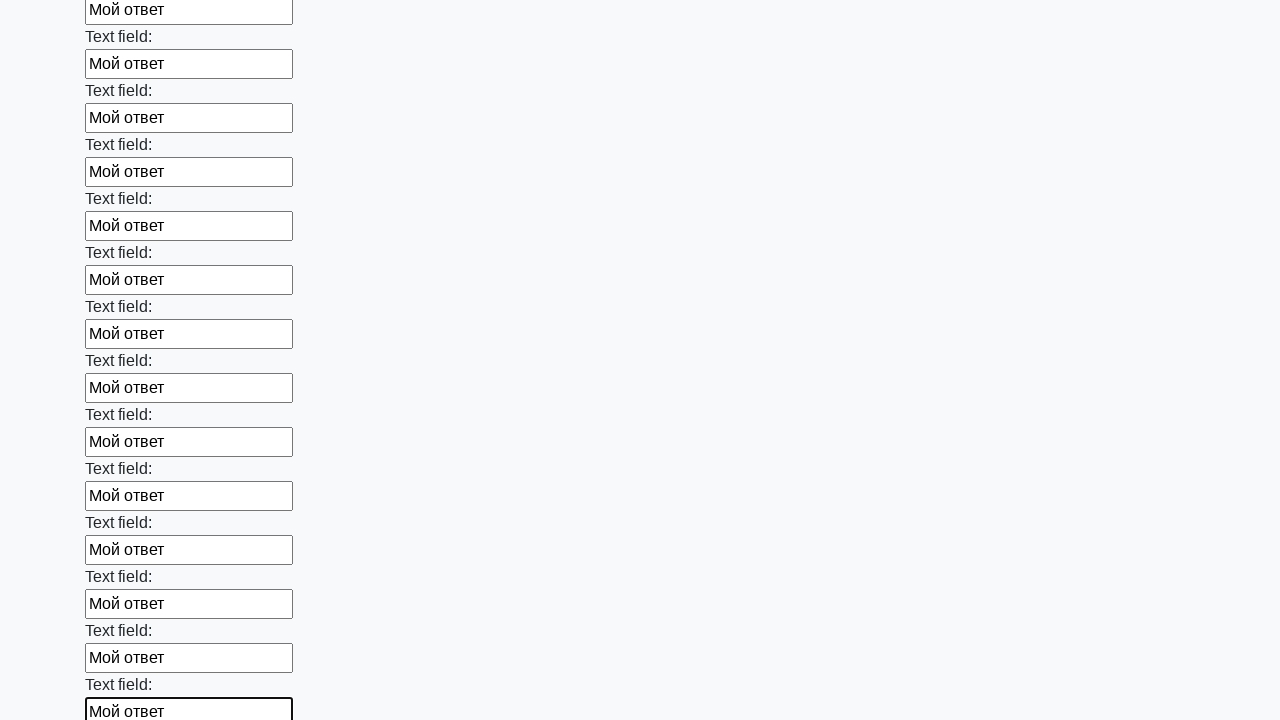

Filled a text input field with sample answer on [type='text'] >> nth=84
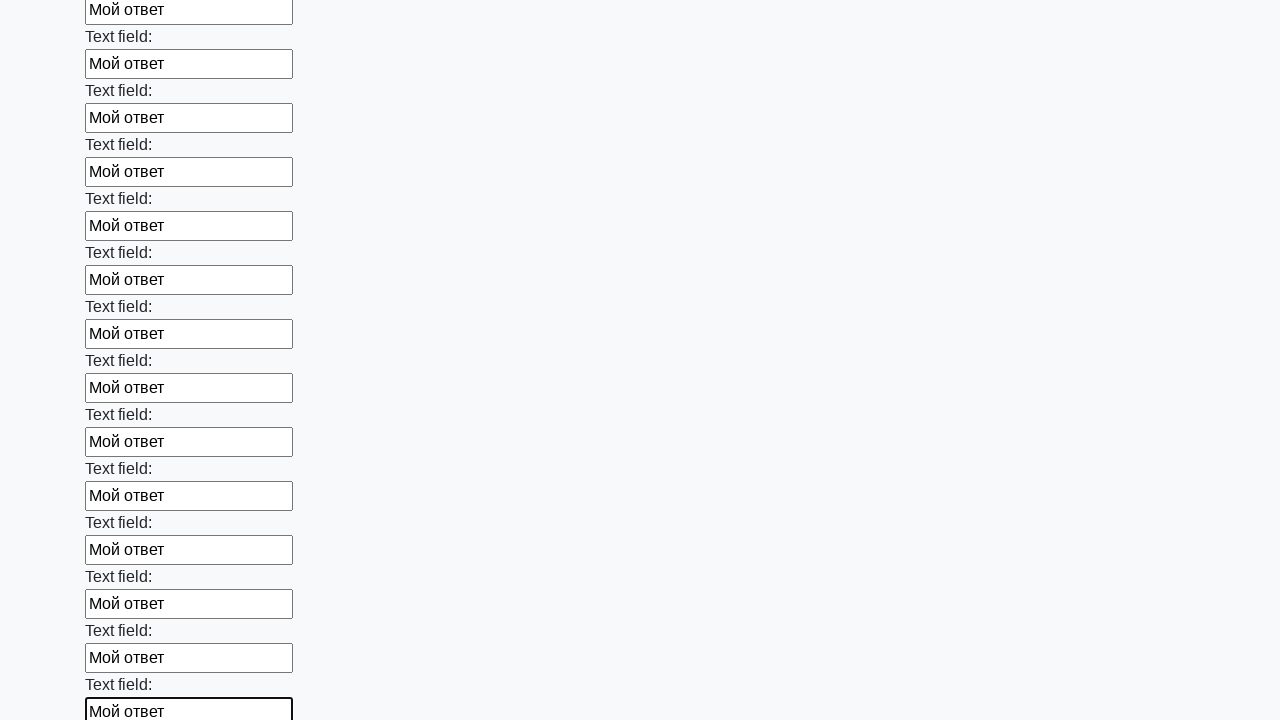

Filled a text input field with sample answer on [type='text'] >> nth=85
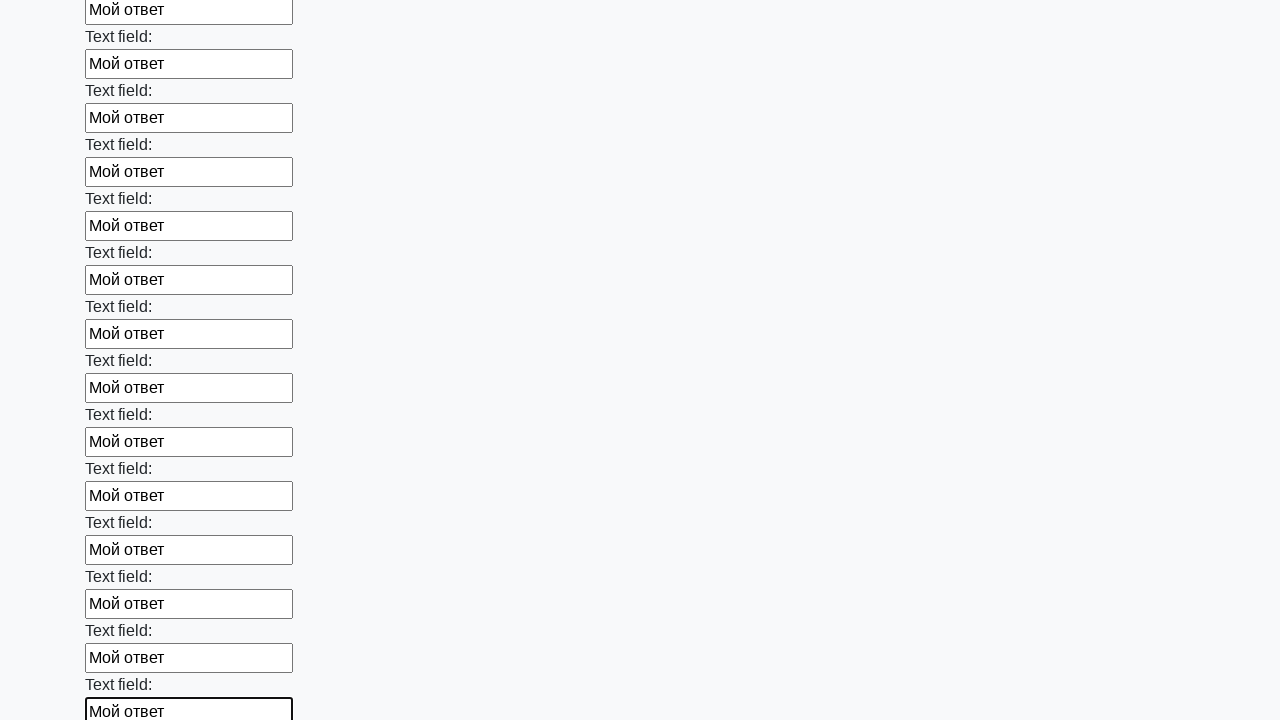

Filled a text input field with sample answer on [type='text'] >> nth=86
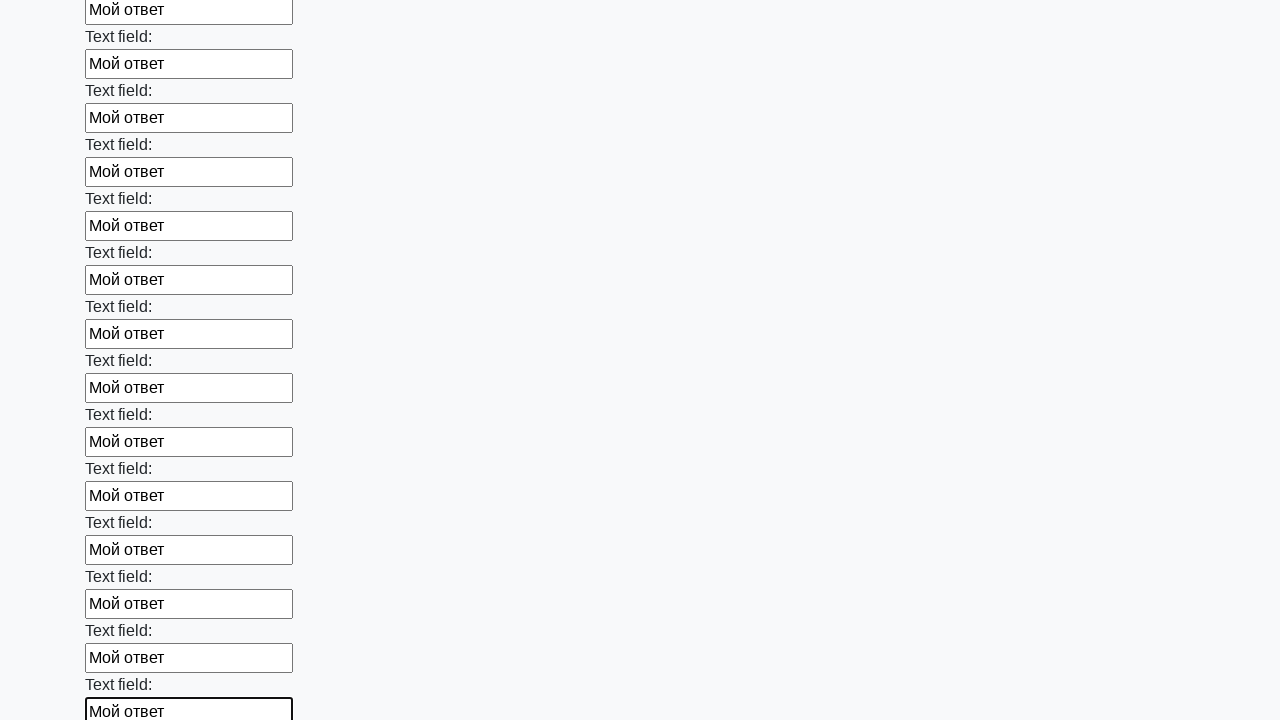

Filled a text input field with sample answer on [type='text'] >> nth=87
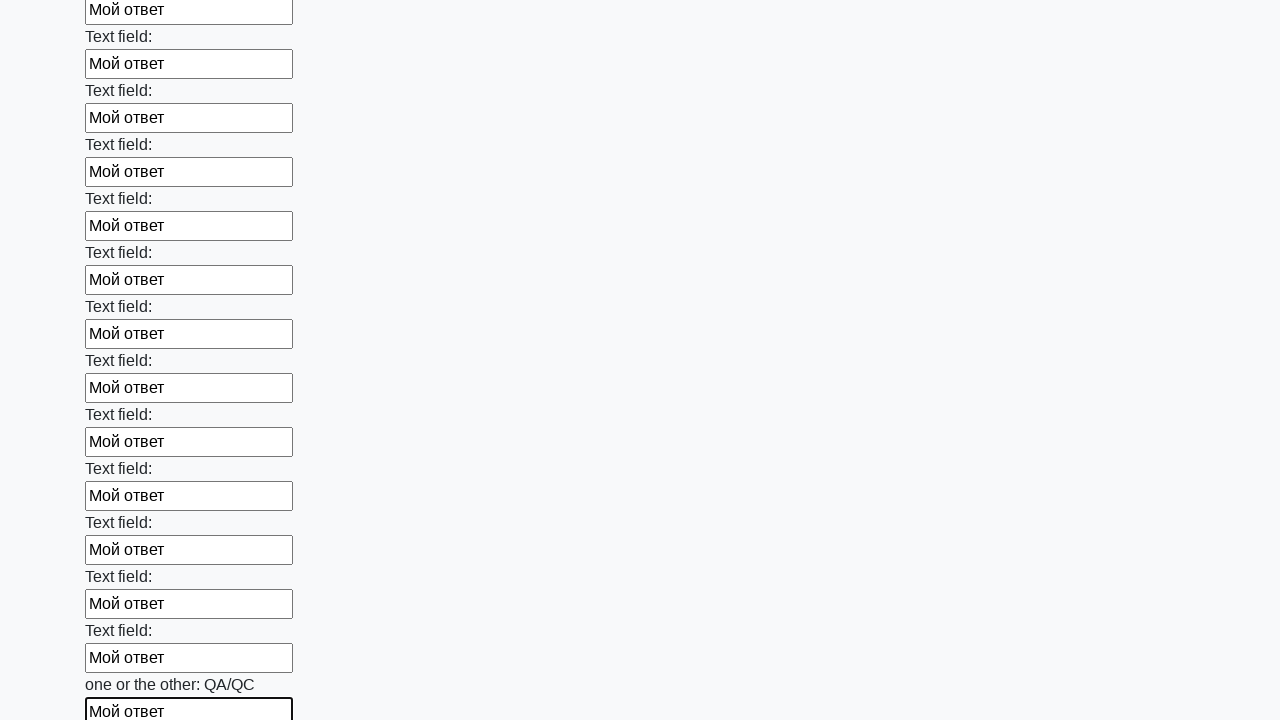

Filled a text input field with sample answer on [type='text'] >> nth=88
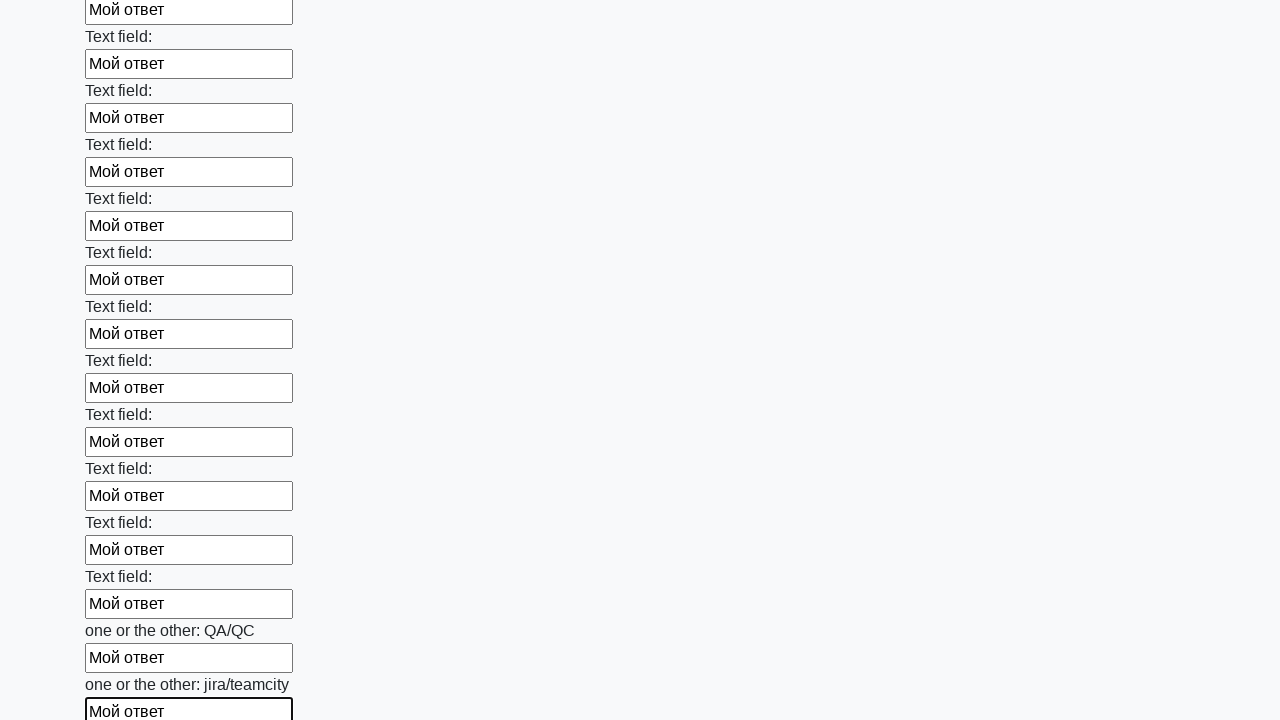

Filled a text input field with sample answer on [type='text'] >> nth=89
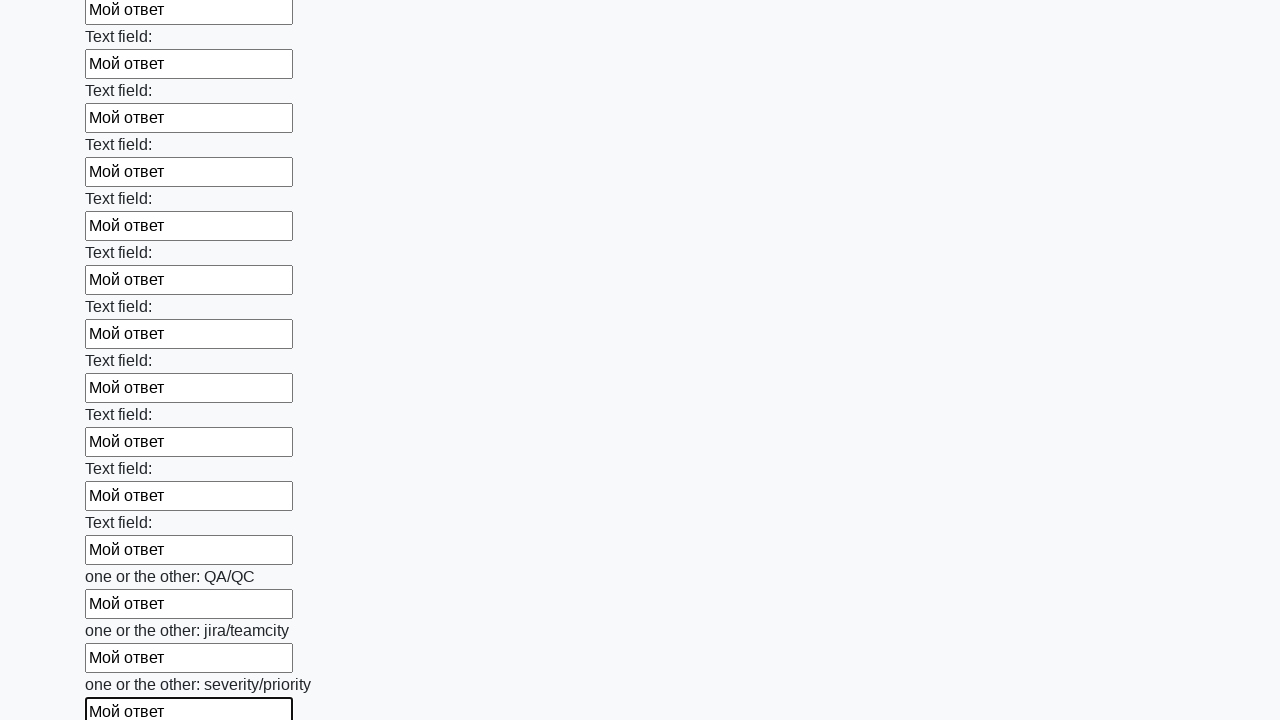

Filled a text input field with sample answer on [type='text'] >> nth=90
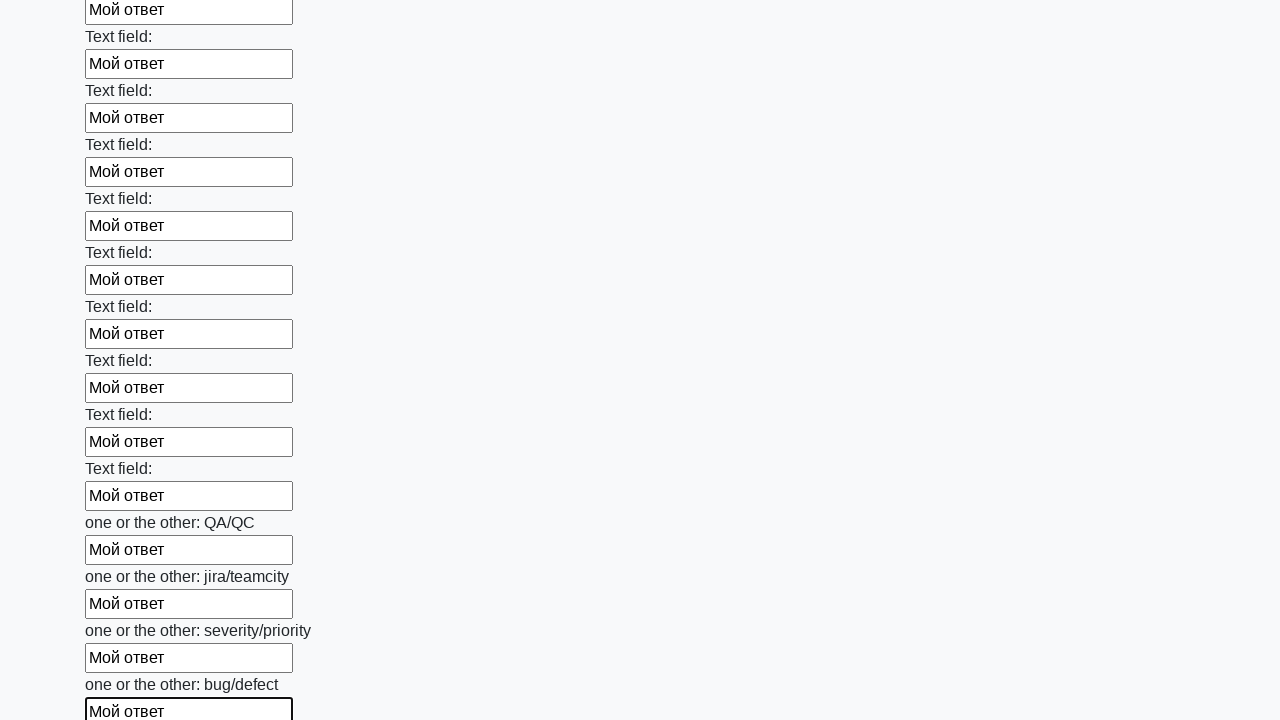

Filled a text input field with sample answer on [type='text'] >> nth=91
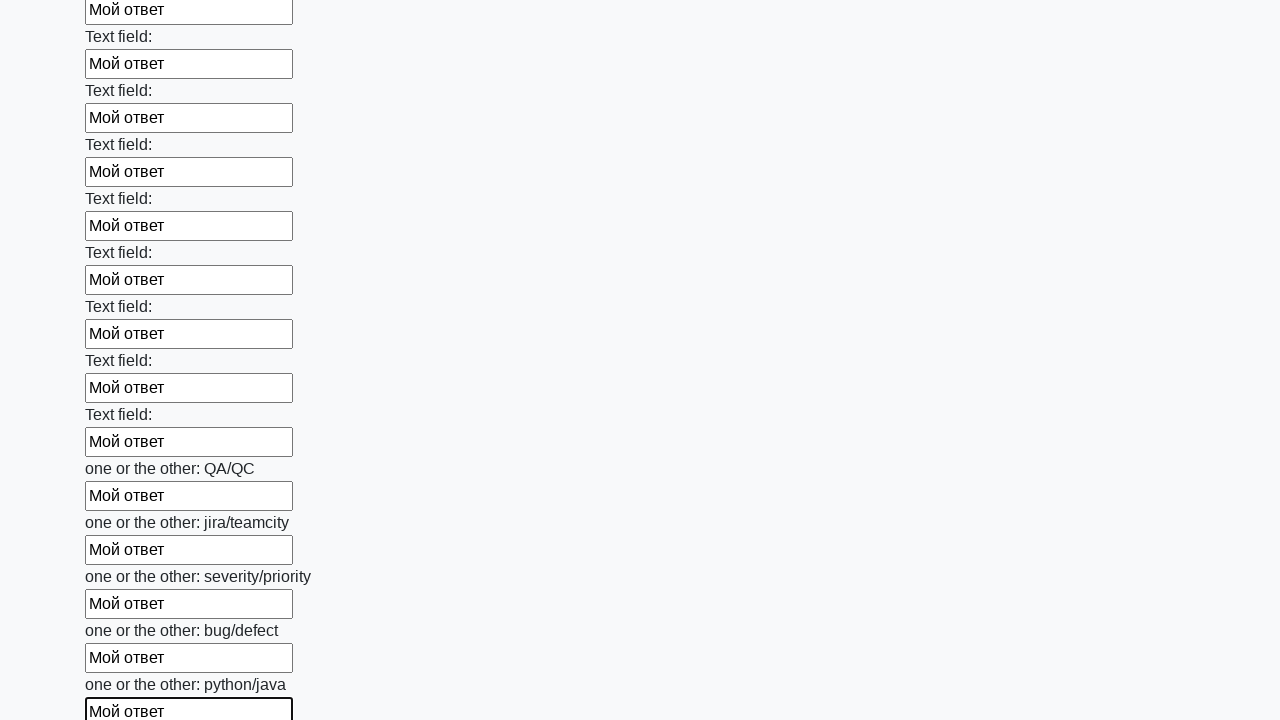

Filled a text input field with sample answer on [type='text'] >> nth=92
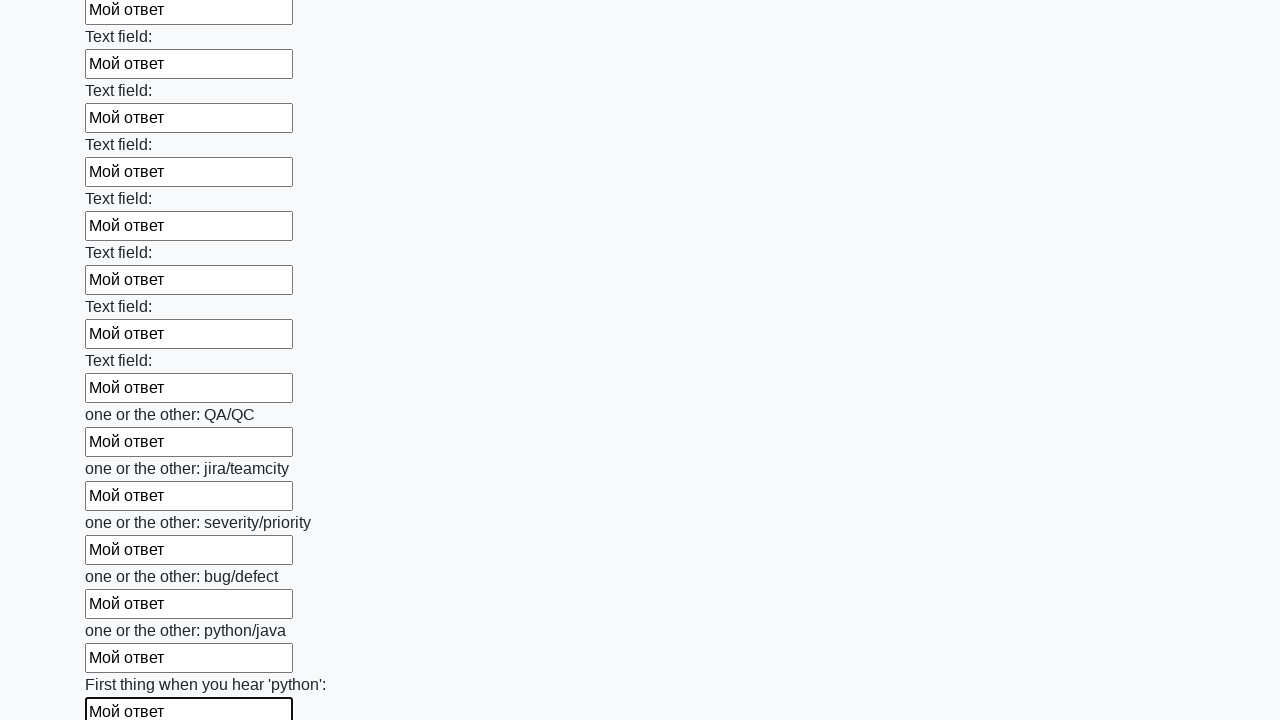

Filled a text input field with sample answer on [type='text'] >> nth=93
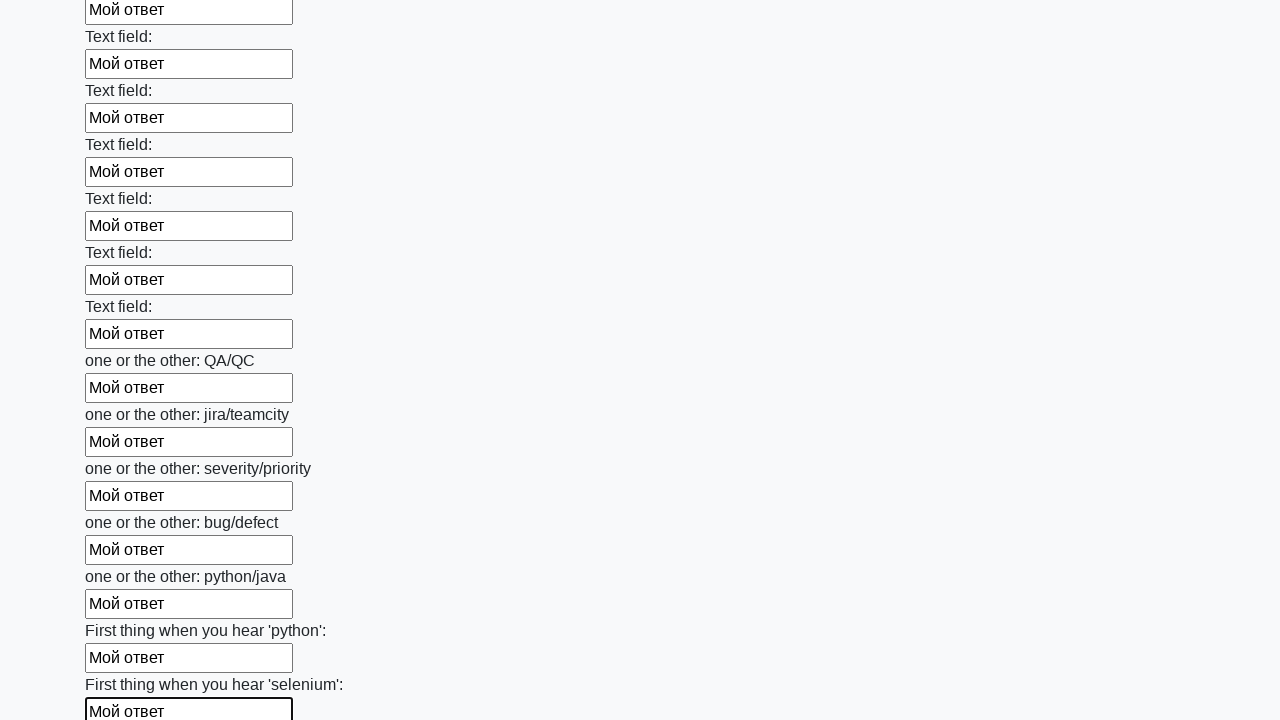

Filled a text input field with sample answer on [type='text'] >> nth=94
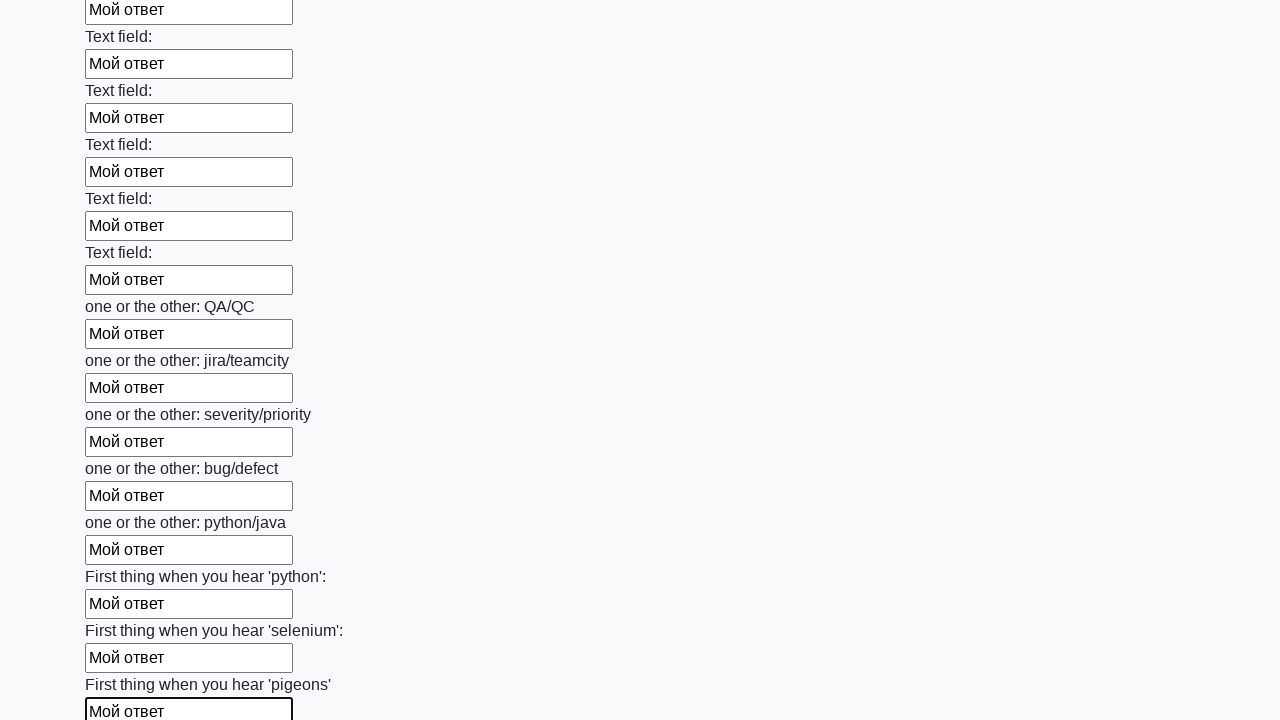

Filled a text input field with sample answer on [type='text'] >> nth=95
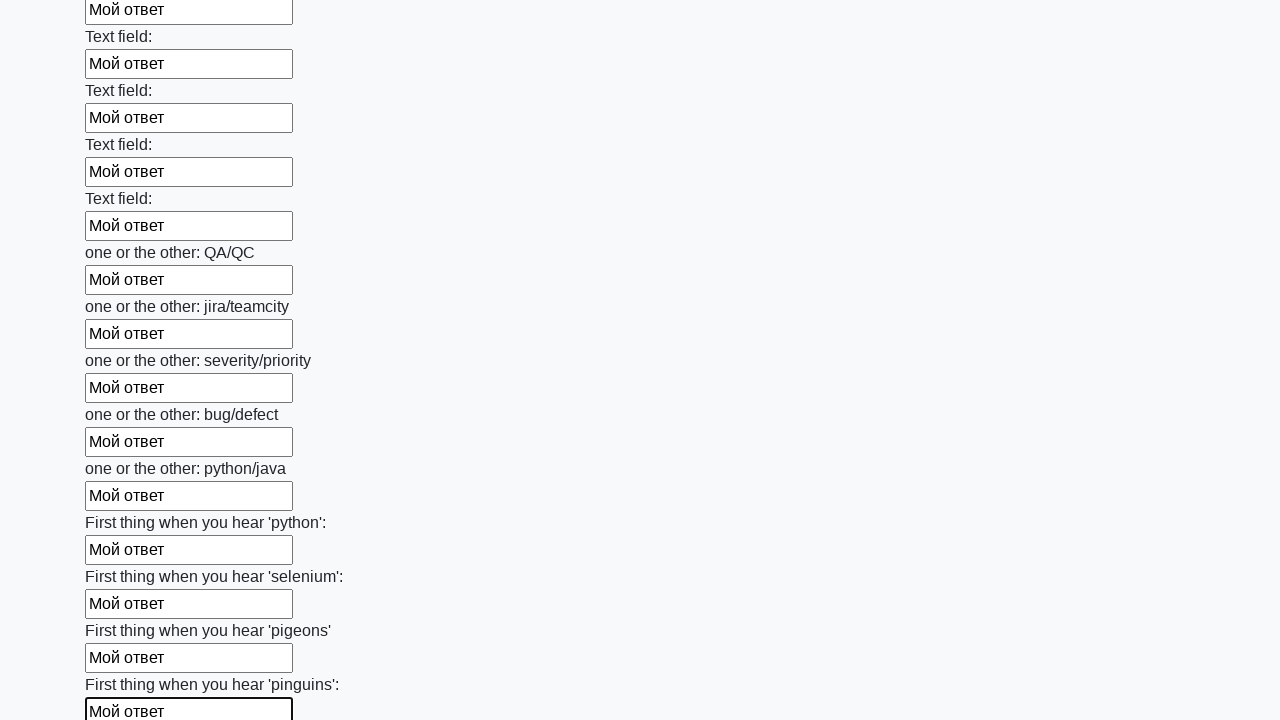

Filled a text input field with sample answer on [type='text'] >> nth=96
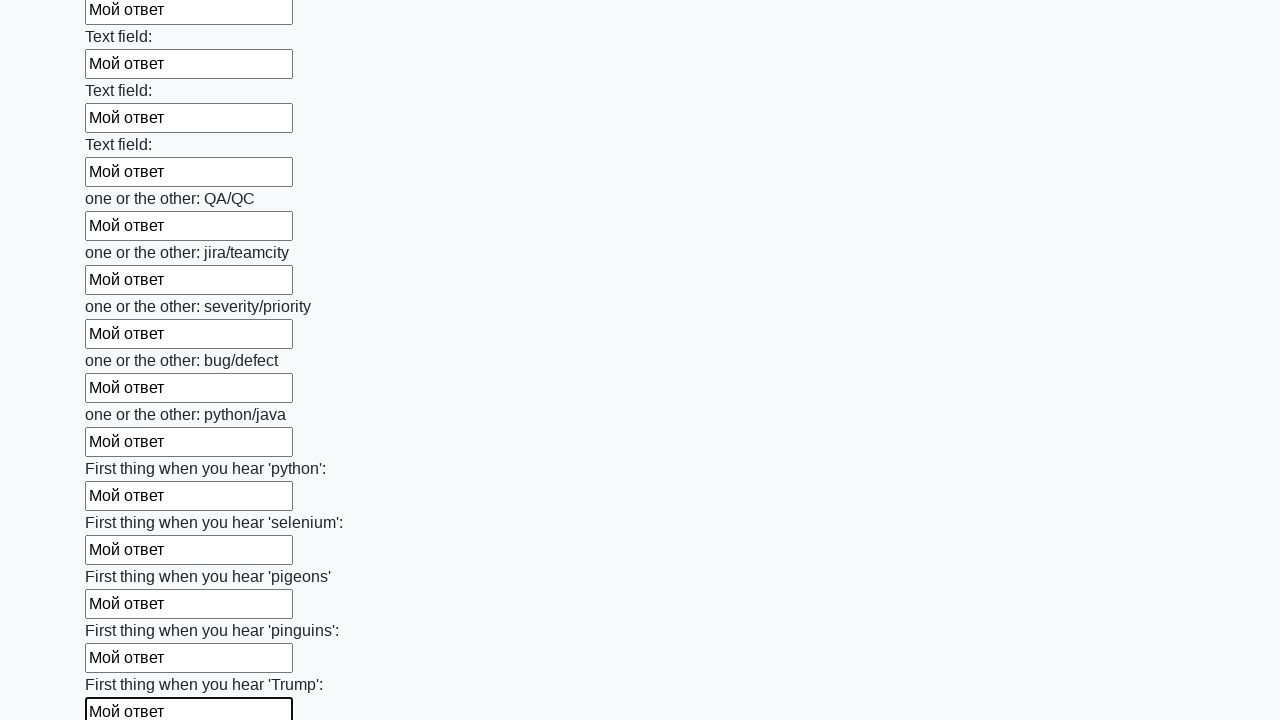

Filled a text input field with sample answer on [type='text'] >> nth=97
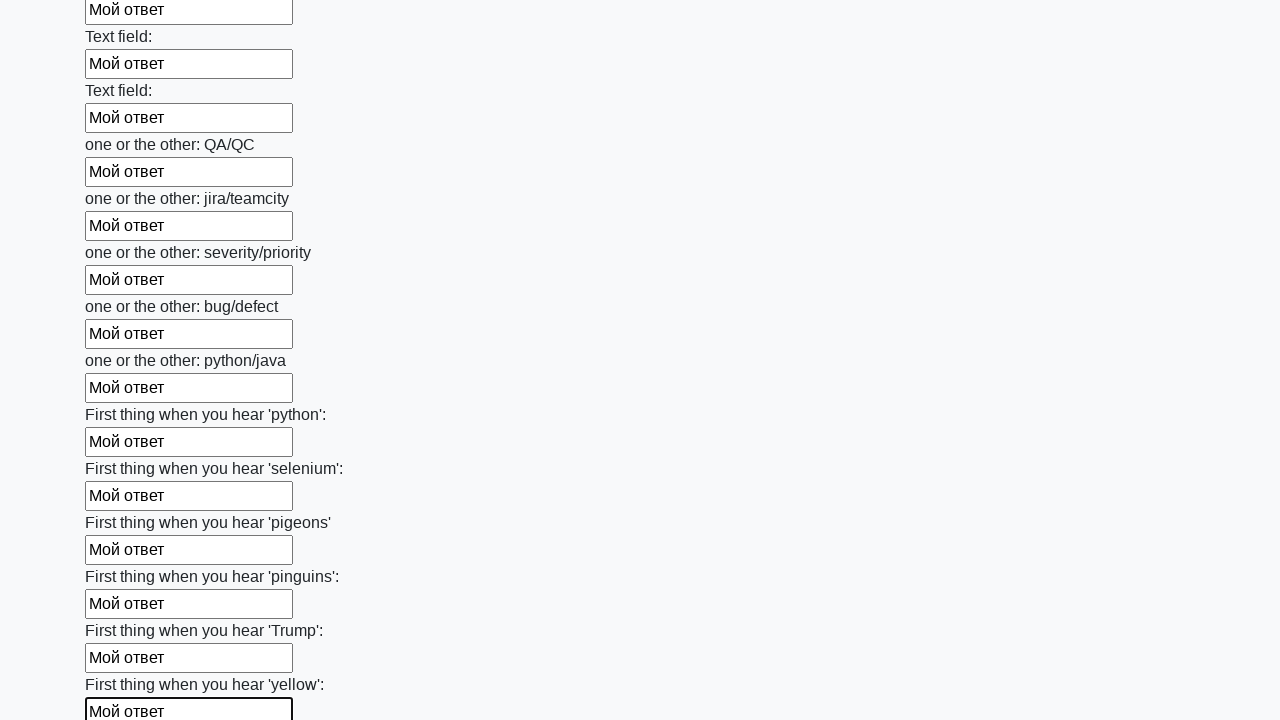

Filled a text input field with sample answer on [type='text'] >> nth=98
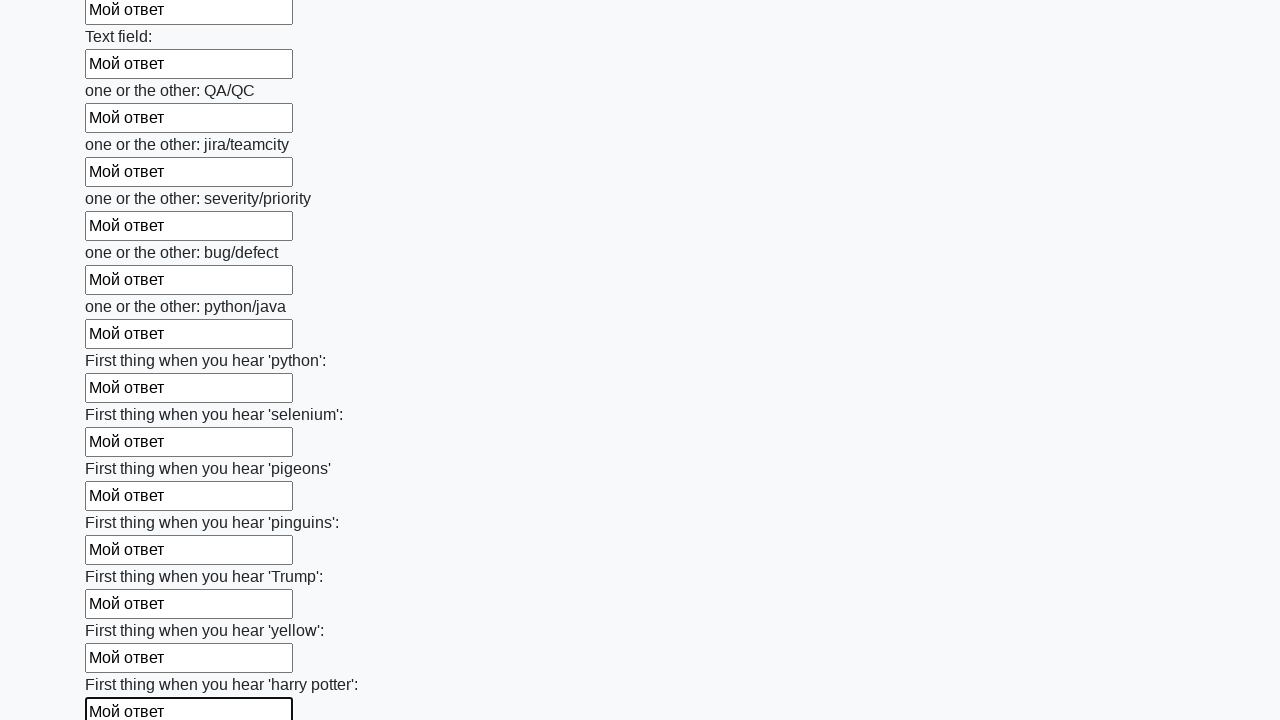

Filled a text input field with sample answer on [type='text'] >> nth=99
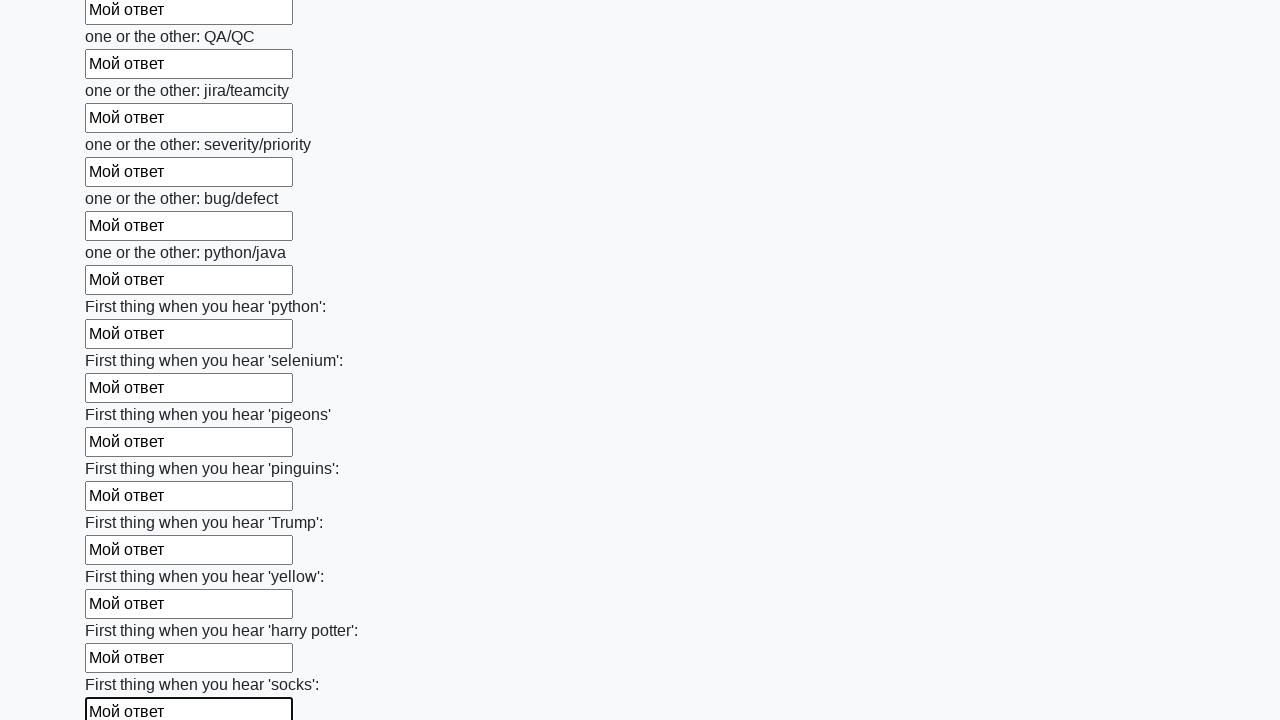

Clicked the submit button to submit the form at (123, 611) on button.btn
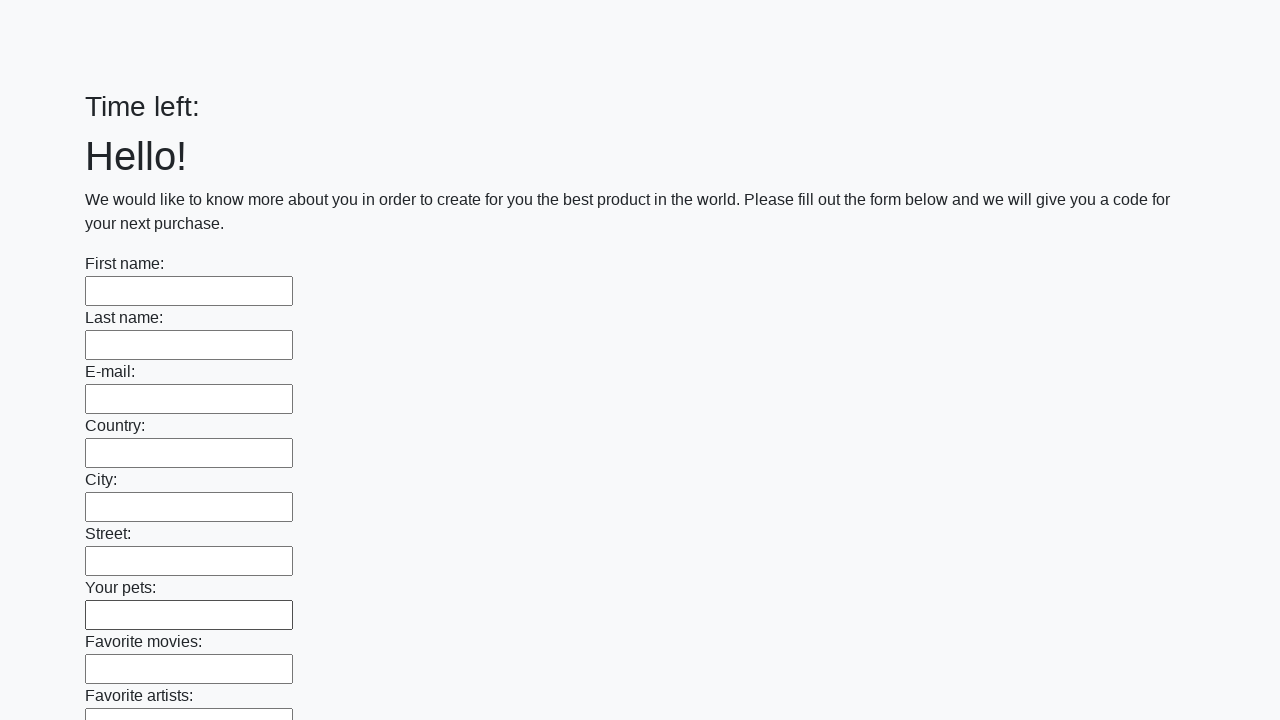

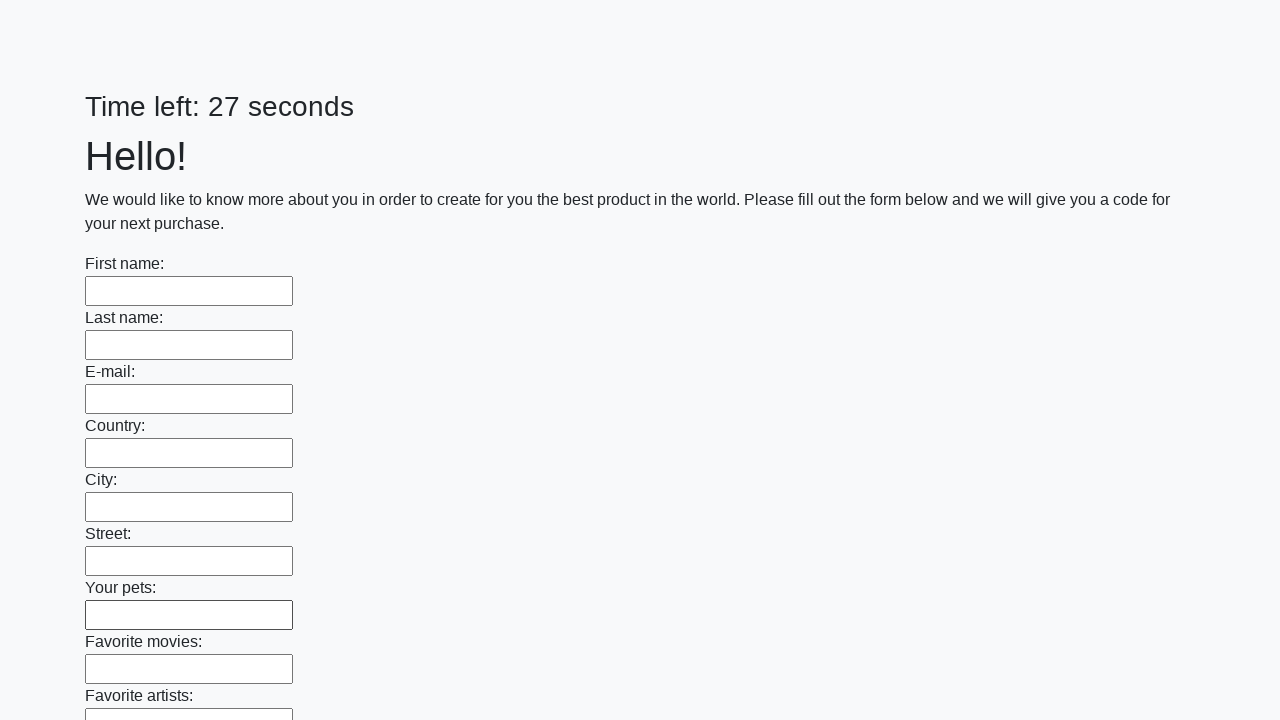